Tests filling a large form by entering text into all input fields and clicking the submit button

Starting URL: http://suninjuly.github.io/huge_form.html

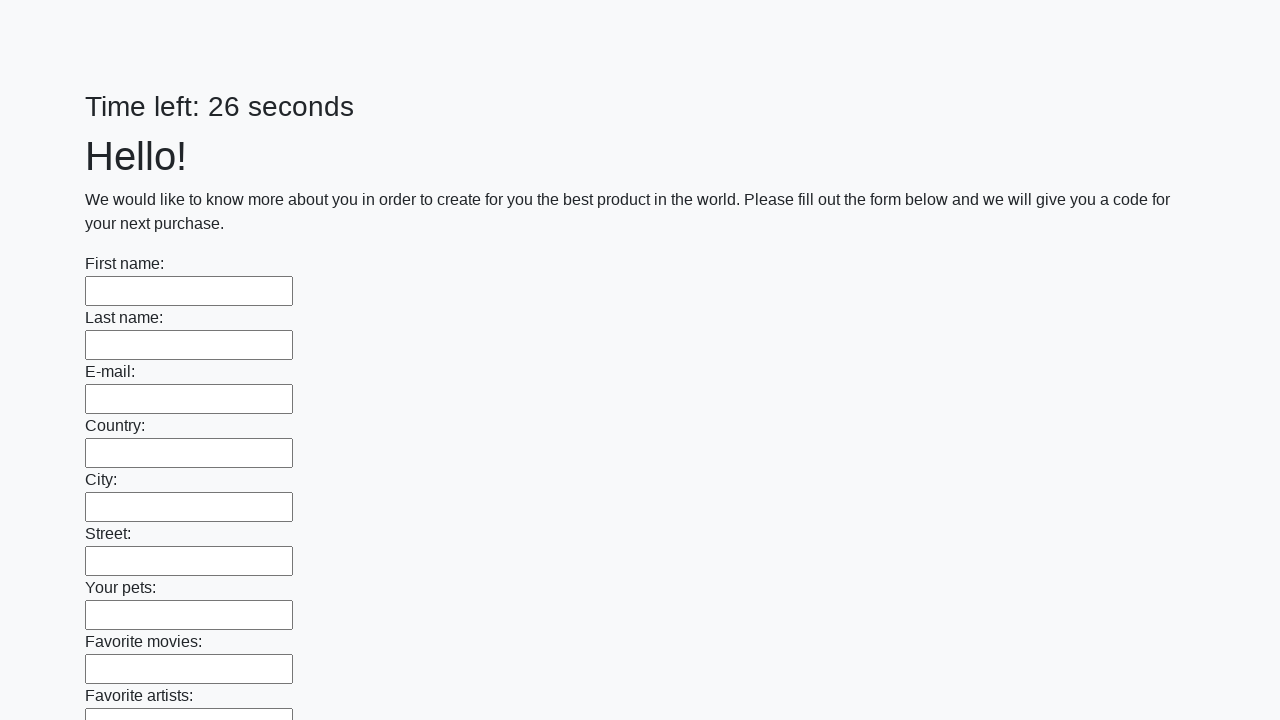

Navigated to huge form page
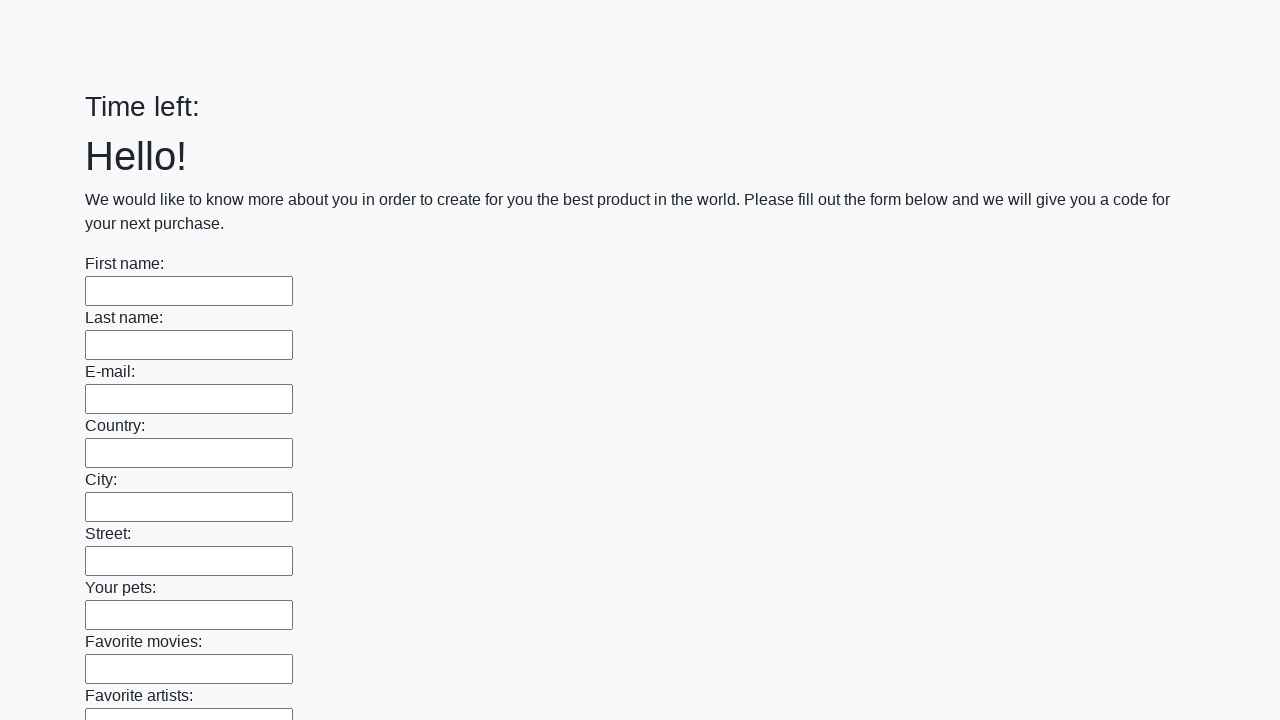

Located all input fields on the form
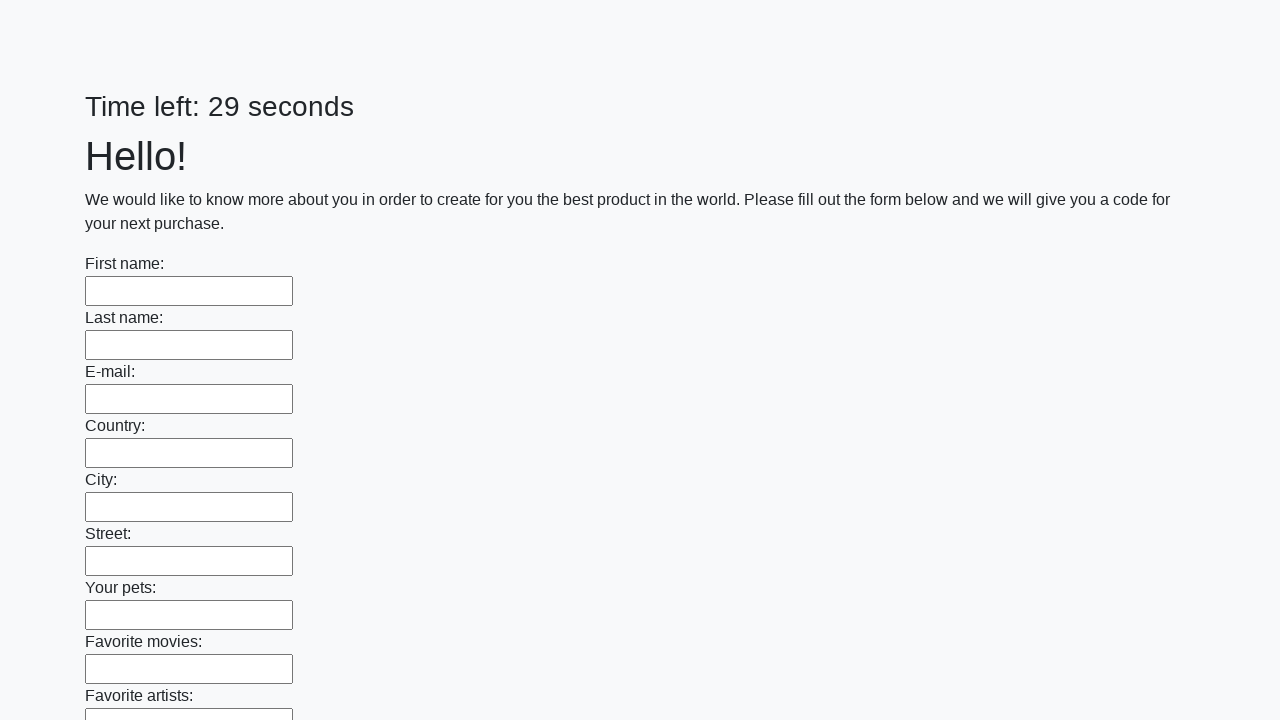

Filled an input field with 'Мой ответ' on input >> nth=0
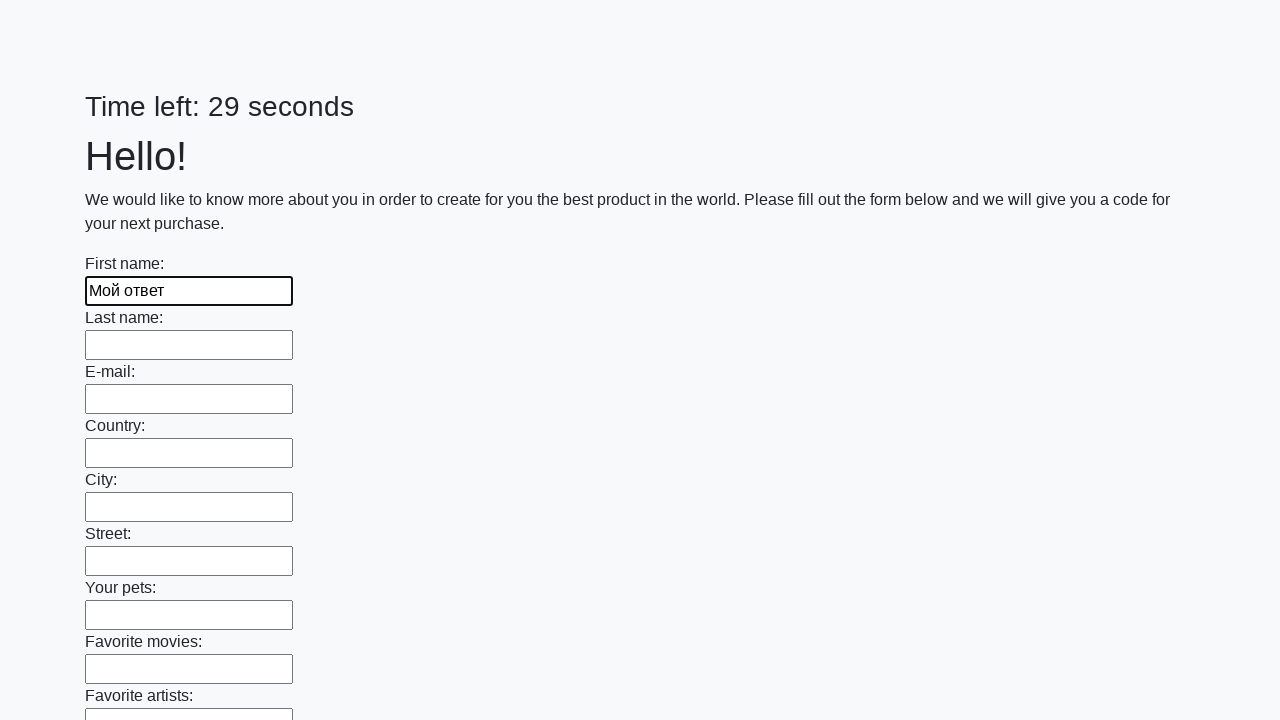

Filled an input field with 'Мой ответ' on input >> nth=1
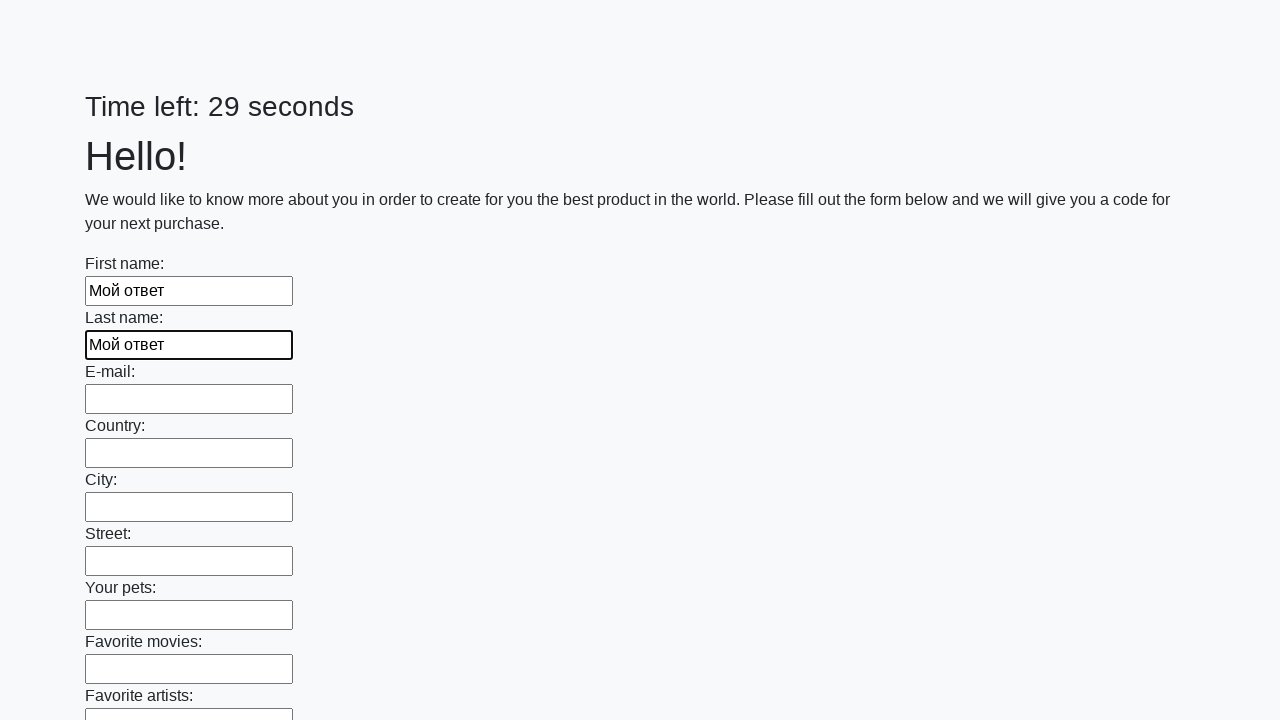

Filled an input field with 'Мой ответ' on input >> nth=2
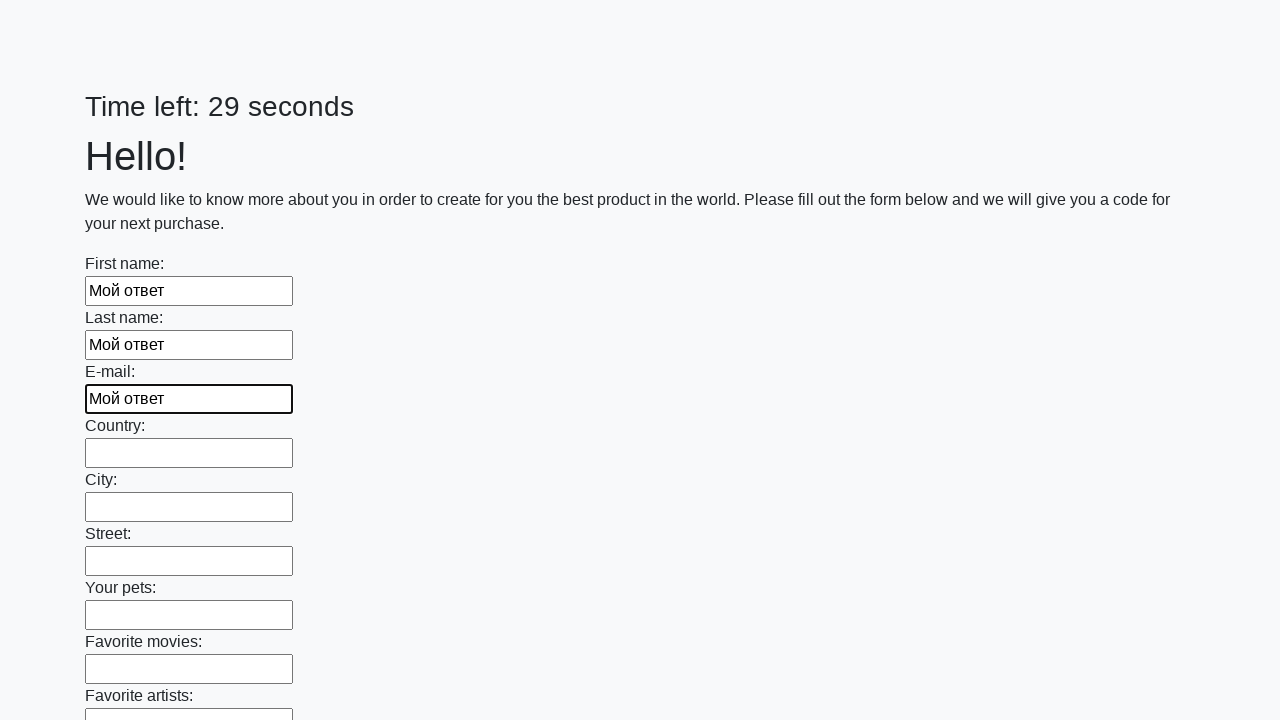

Filled an input field with 'Мой ответ' on input >> nth=3
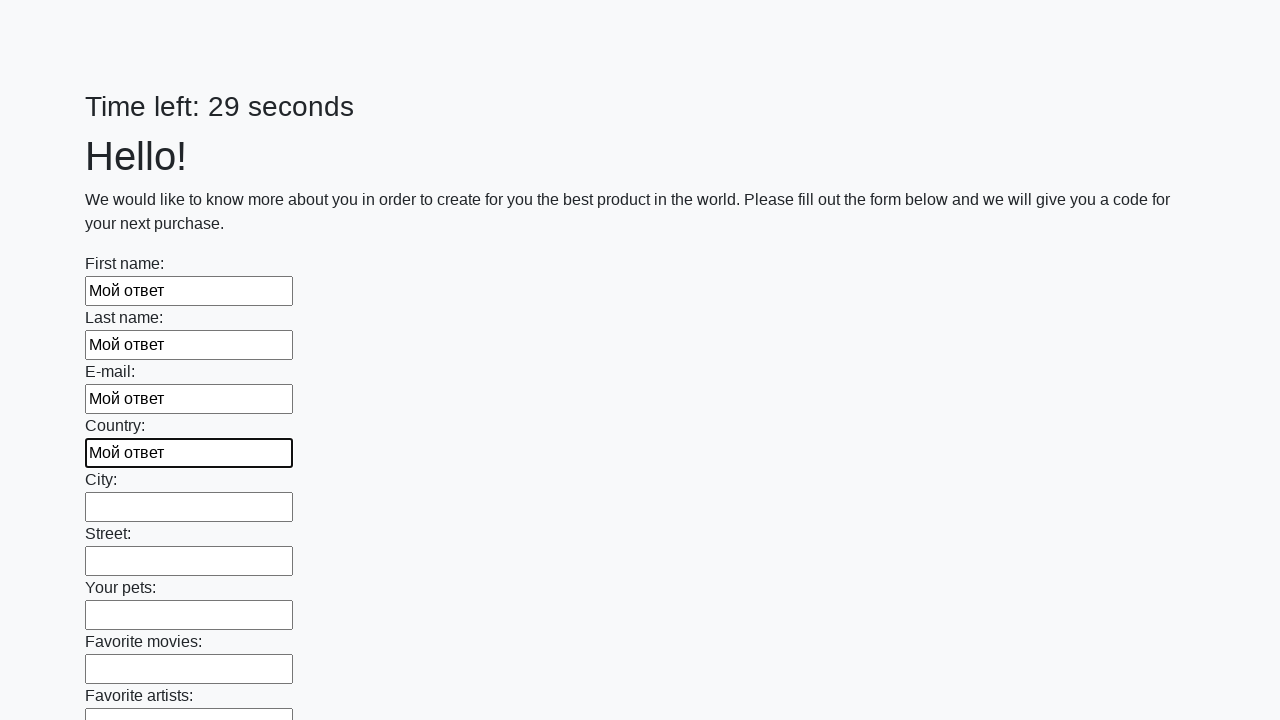

Filled an input field with 'Мой ответ' on input >> nth=4
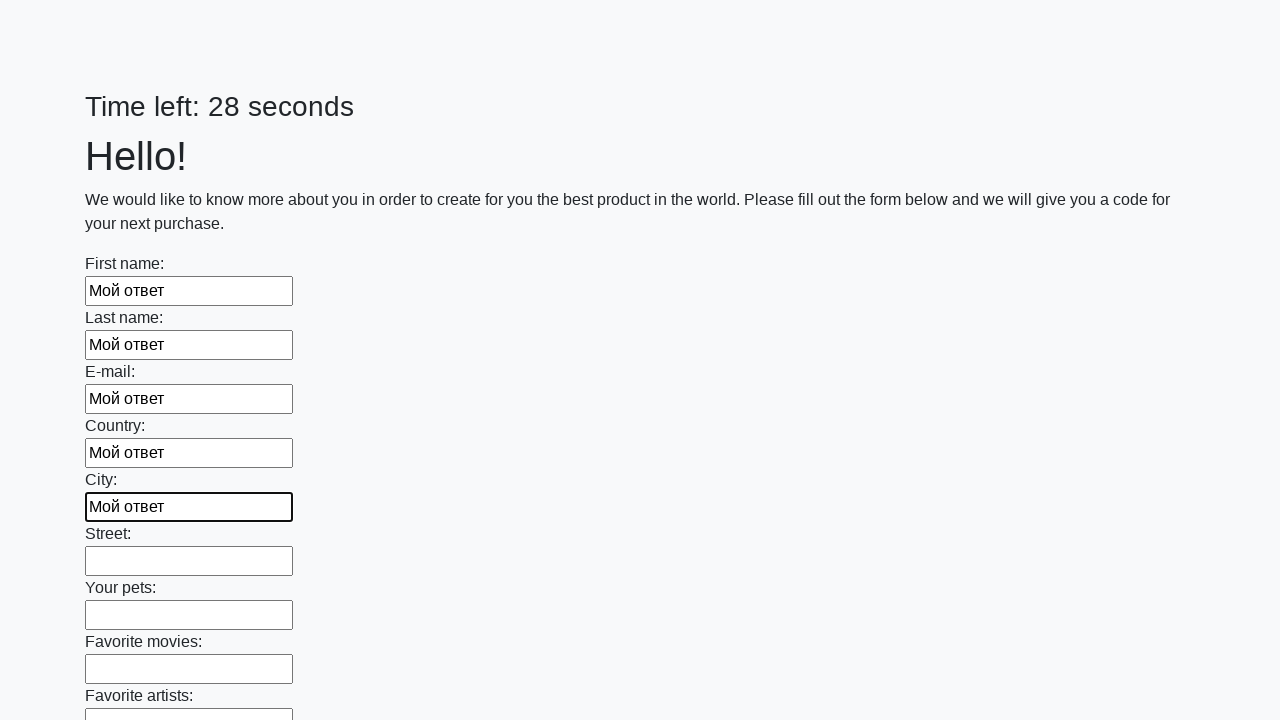

Filled an input field with 'Мой ответ' on input >> nth=5
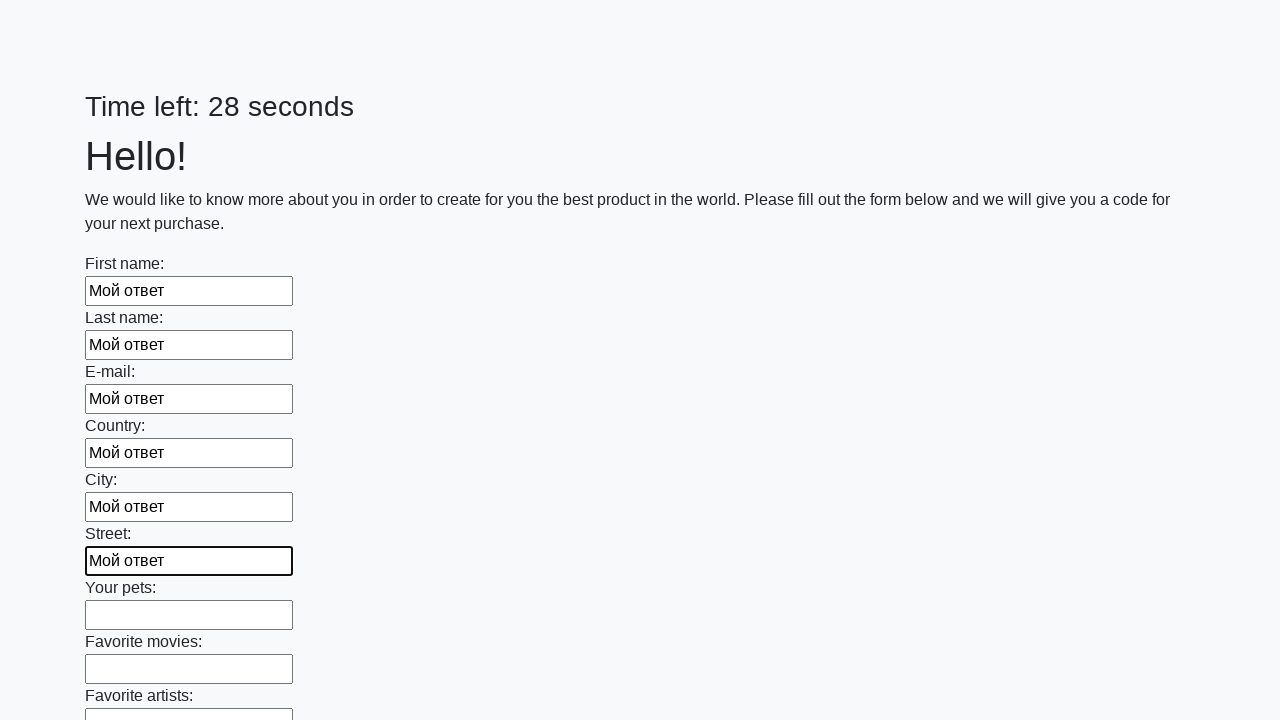

Filled an input field with 'Мой ответ' on input >> nth=6
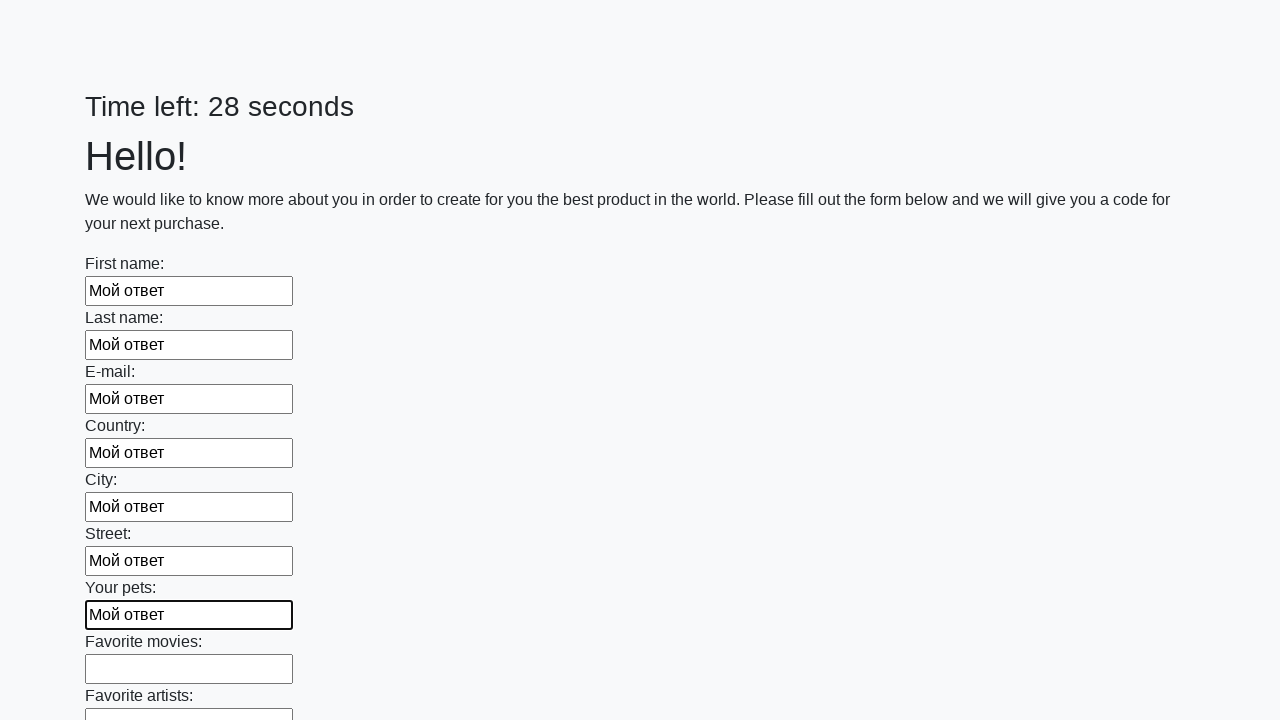

Filled an input field with 'Мой ответ' on input >> nth=7
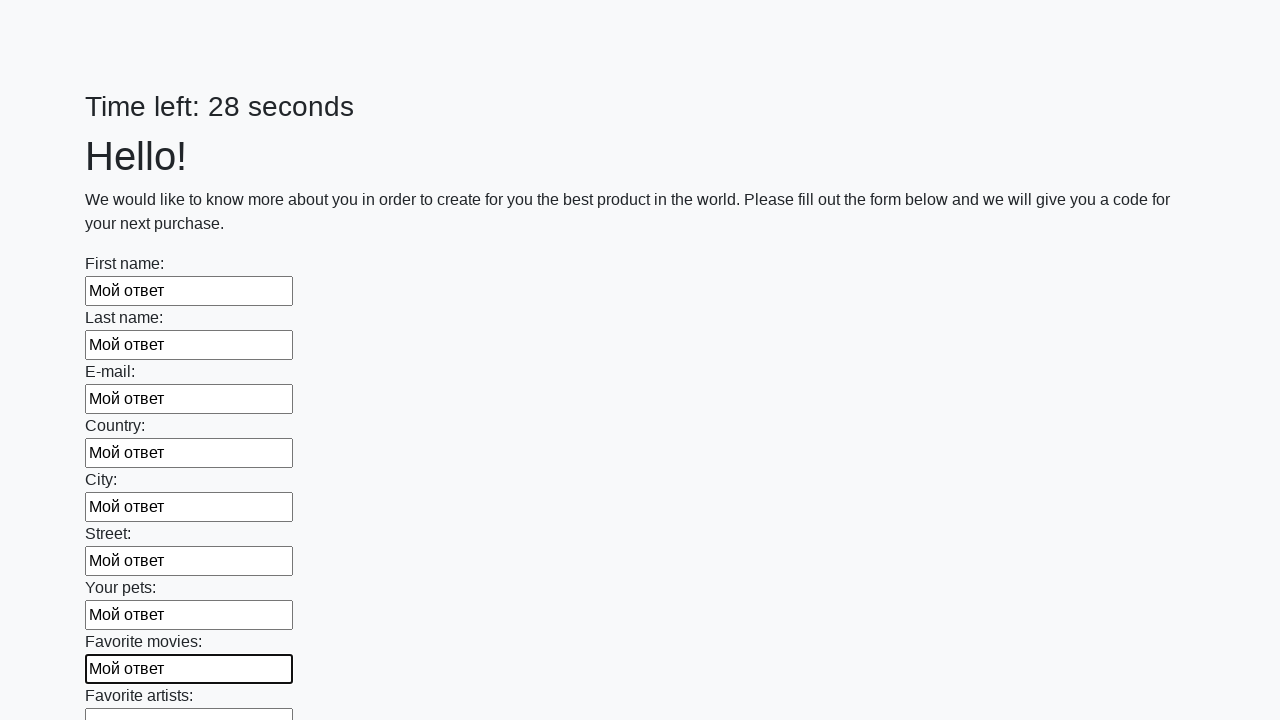

Filled an input field with 'Мой ответ' on input >> nth=8
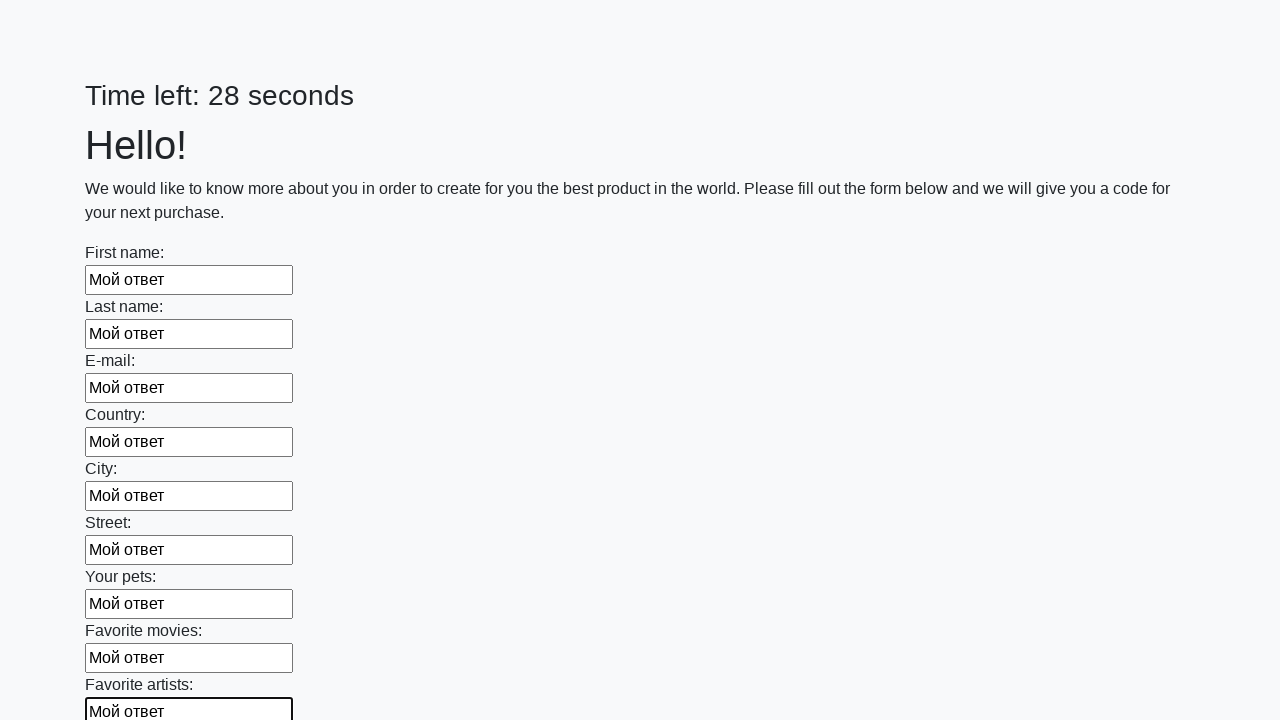

Filled an input field with 'Мой ответ' on input >> nth=9
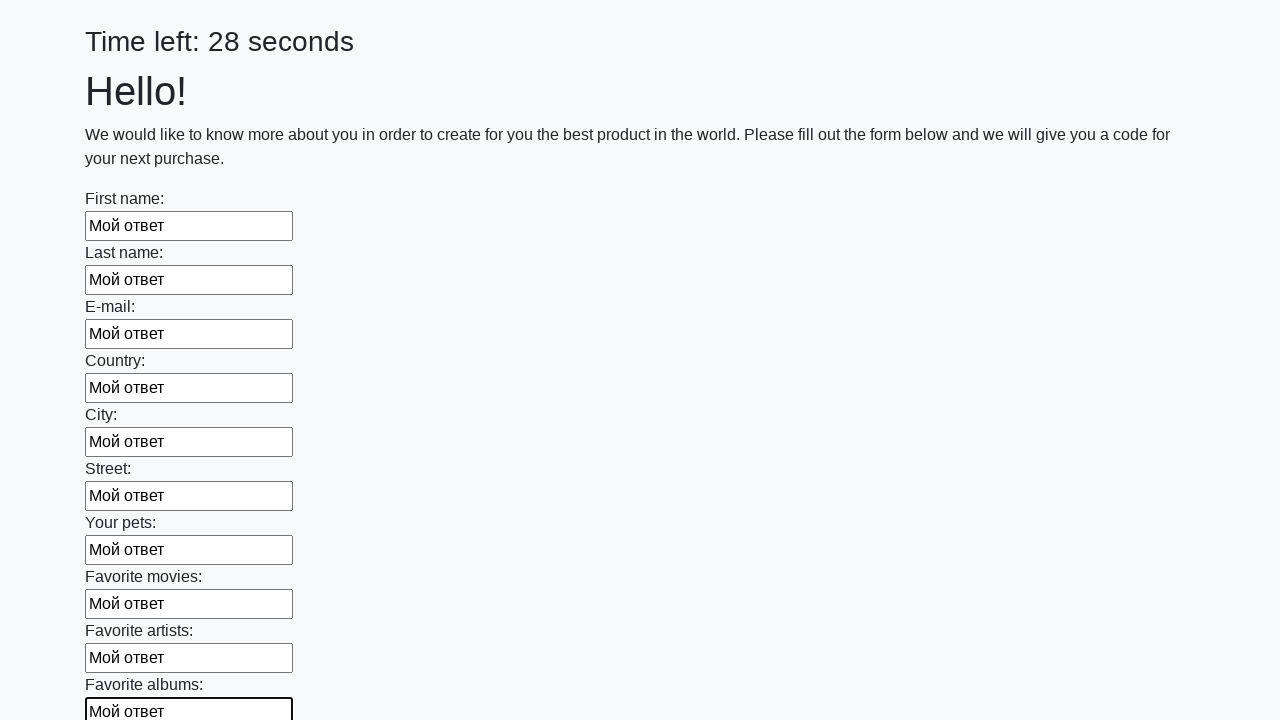

Filled an input field with 'Мой ответ' on input >> nth=10
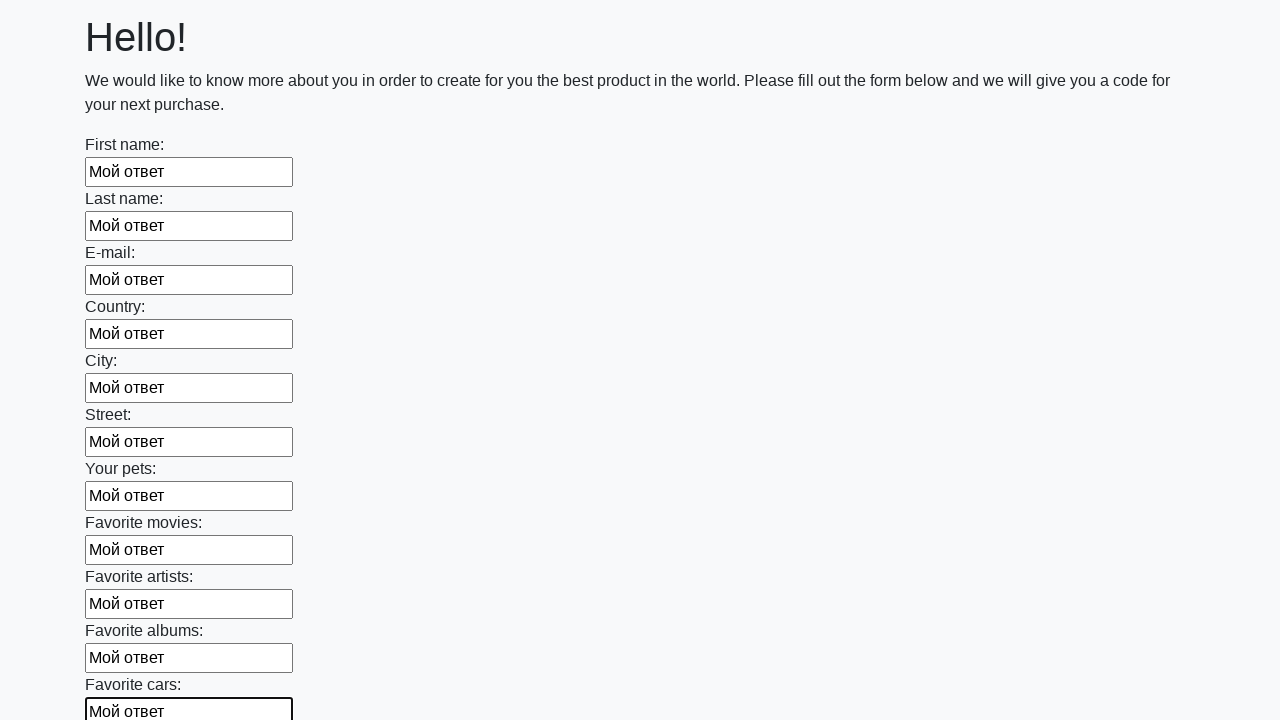

Filled an input field with 'Мой ответ' on input >> nth=11
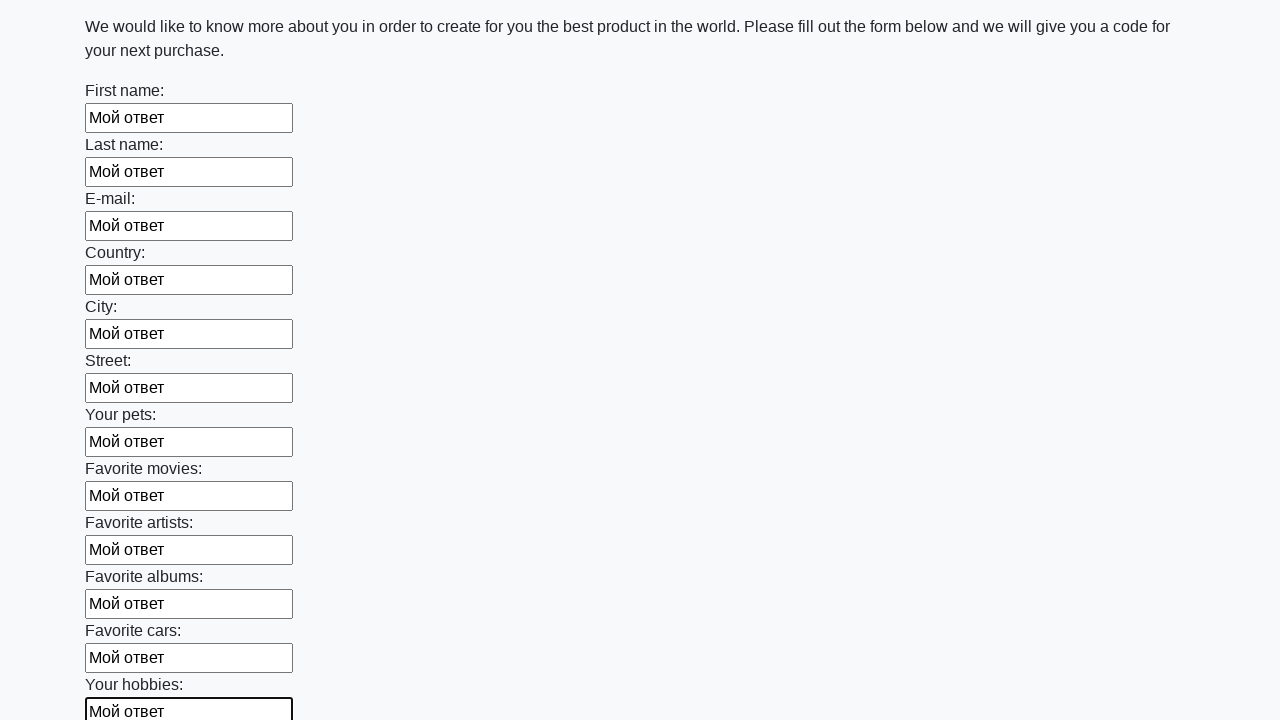

Filled an input field with 'Мой ответ' on input >> nth=12
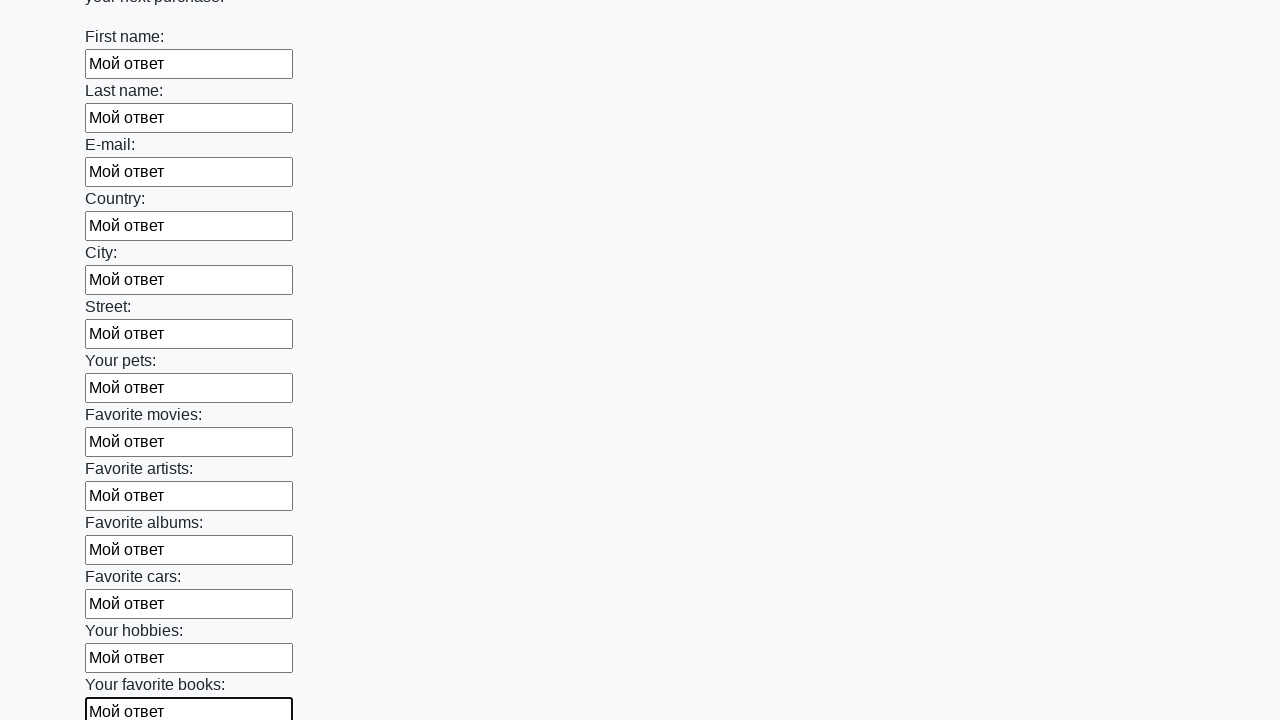

Filled an input field with 'Мой ответ' on input >> nth=13
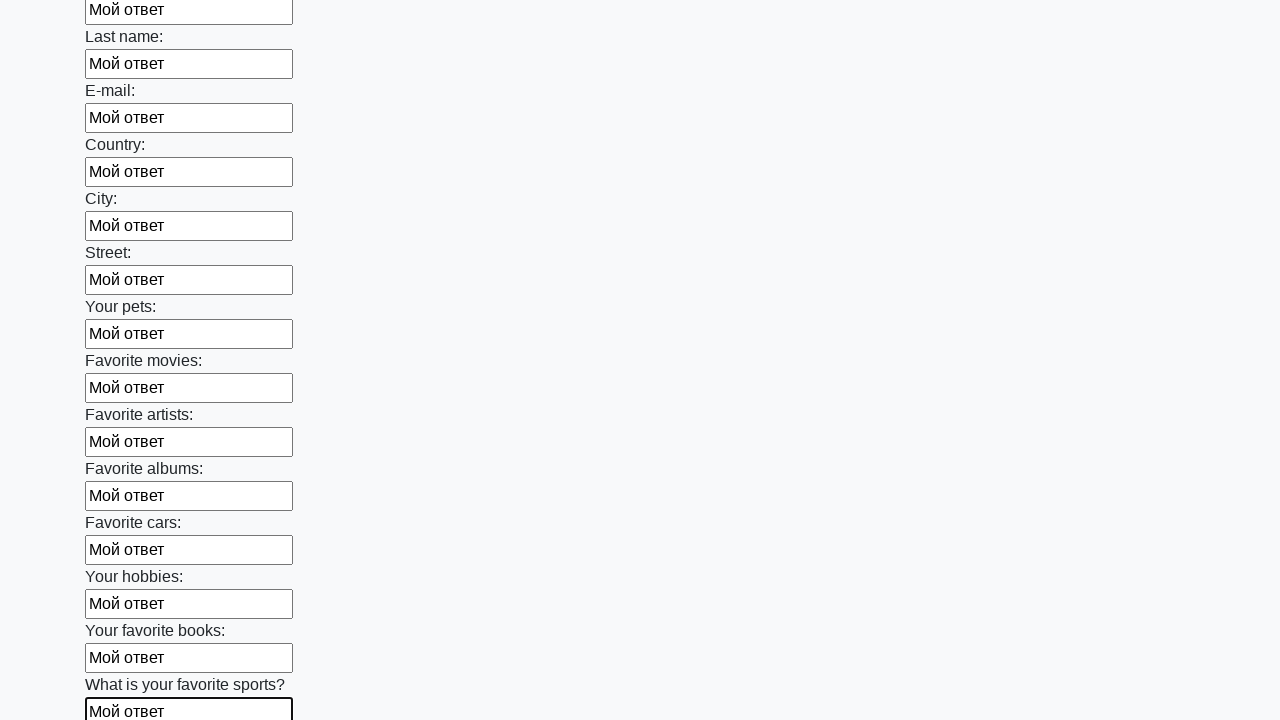

Filled an input field with 'Мой ответ' on input >> nth=14
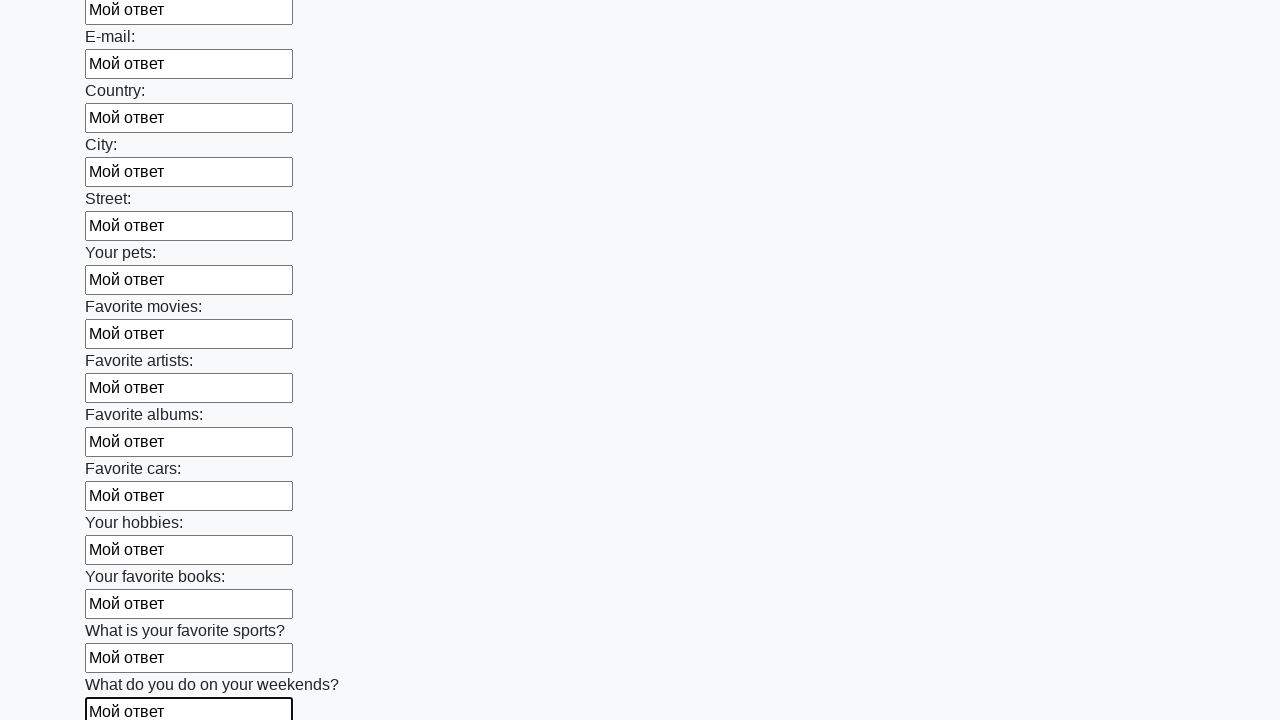

Filled an input field with 'Мой ответ' on input >> nth=15
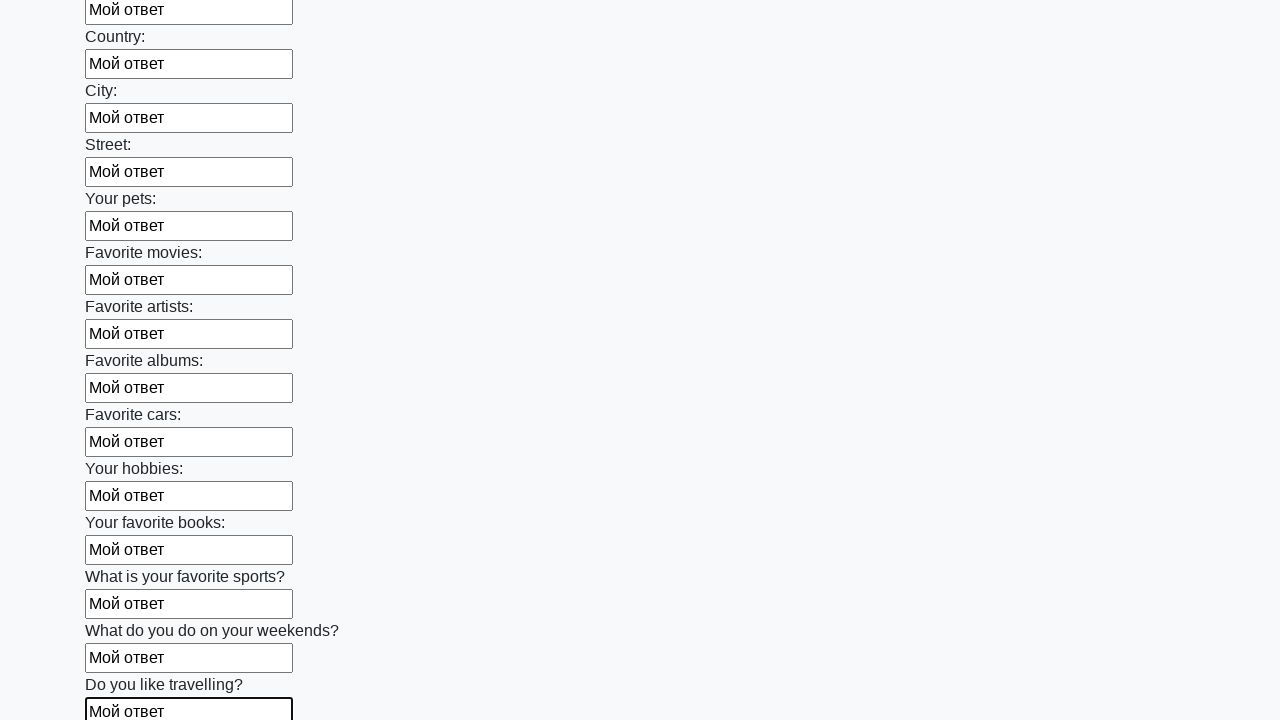

Filled an input field with 'Мой ответ' on input >> nth=16
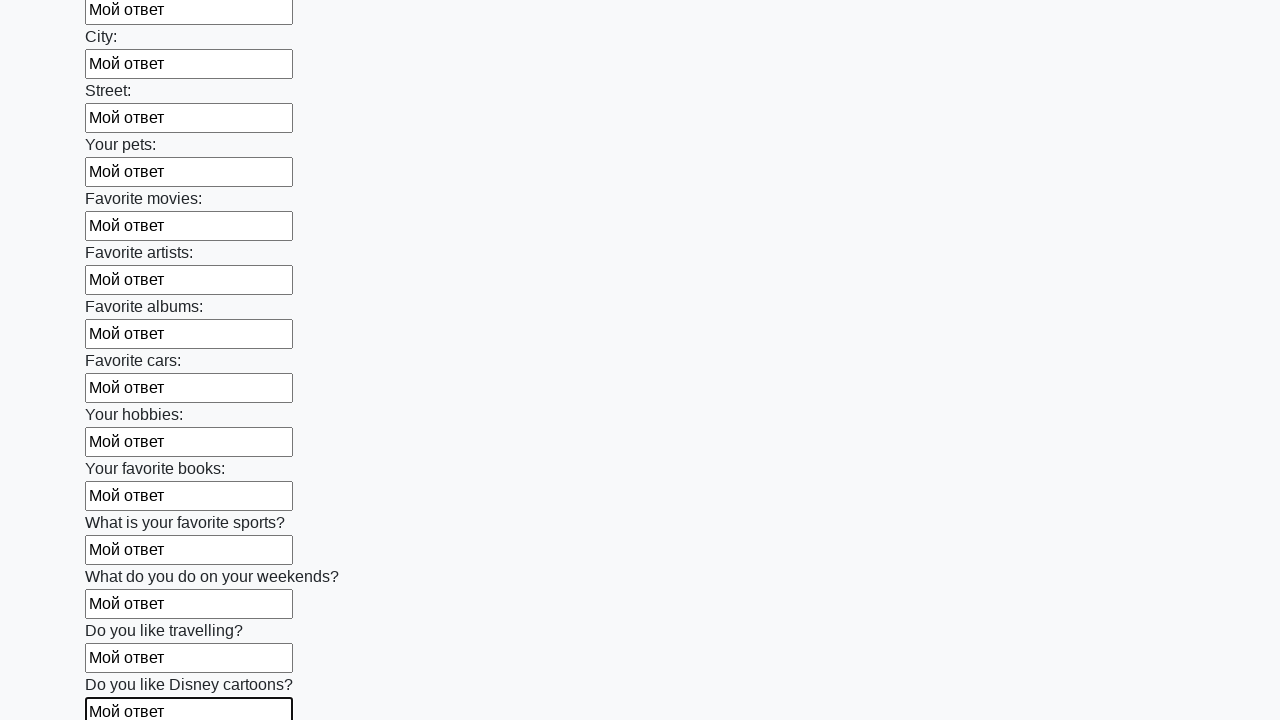

Filled an input field with 'Мой ответ' on input >> nth=17
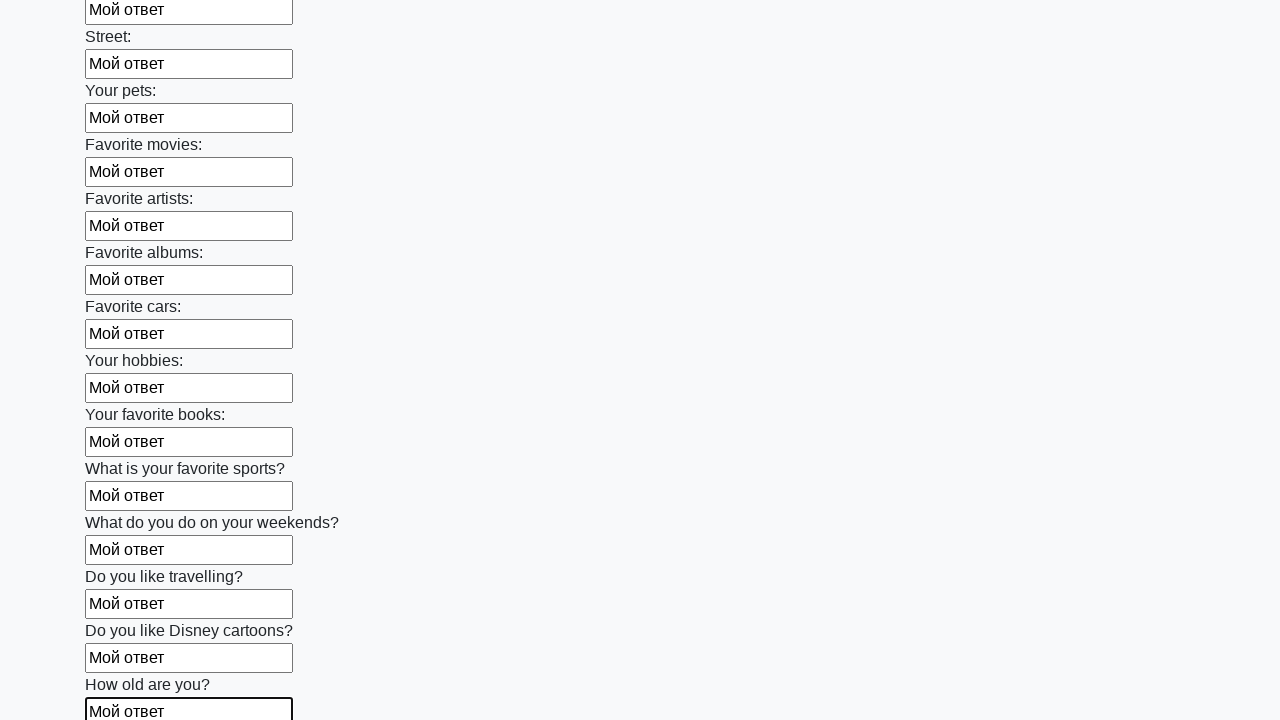

Filled an input field with 'Мой ответ' on input >> nth=18
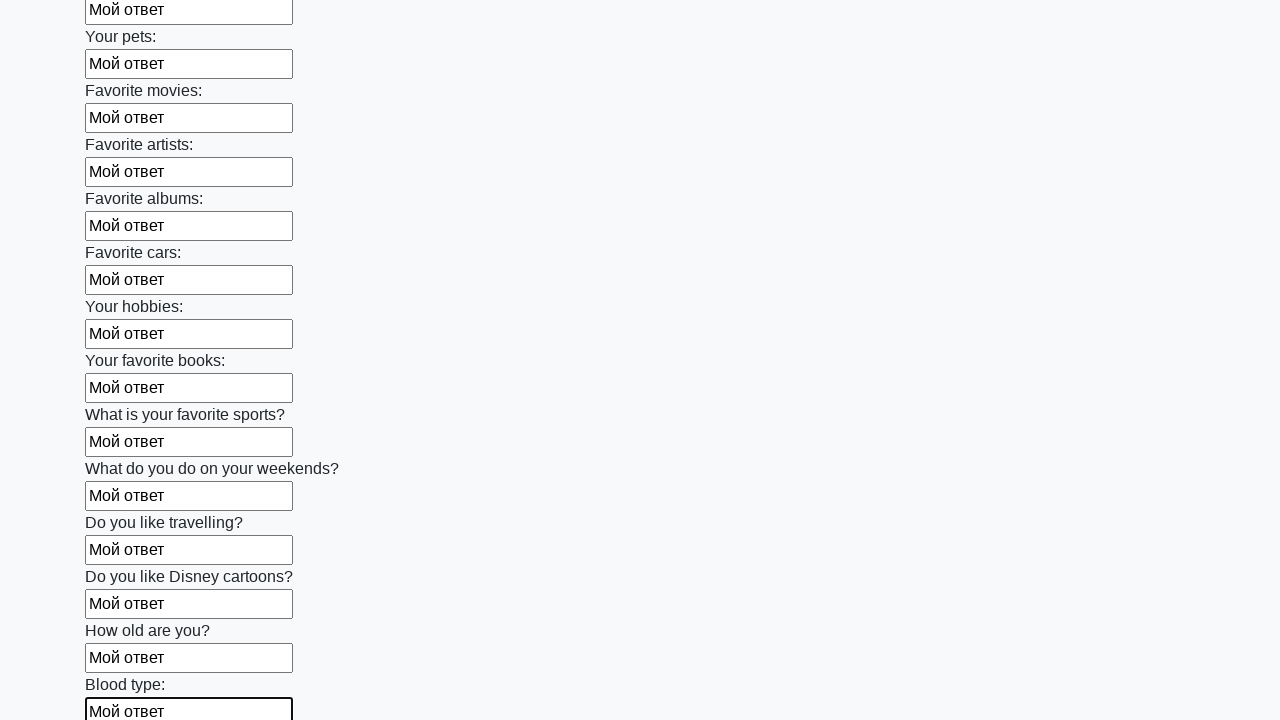

Filled an input field with 'Мой ответ' on input >> nth=19
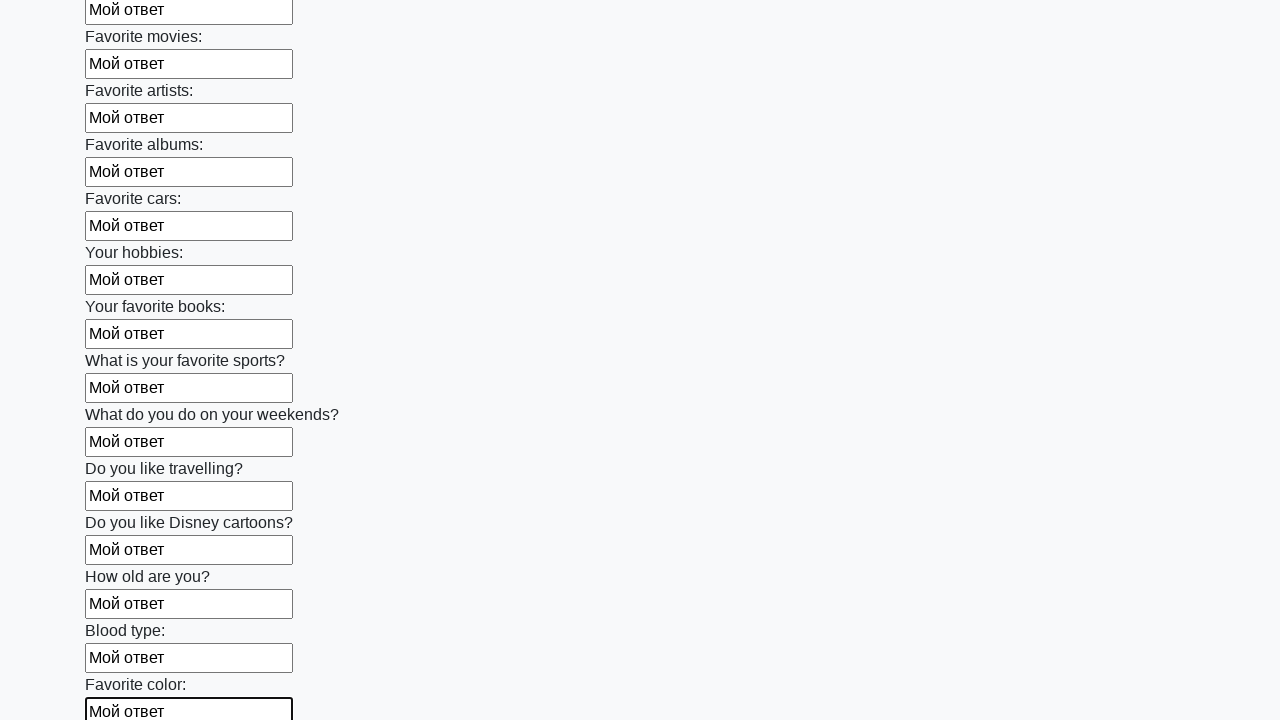

Filled an input field with 'Мой ответ' on input >> nth=20
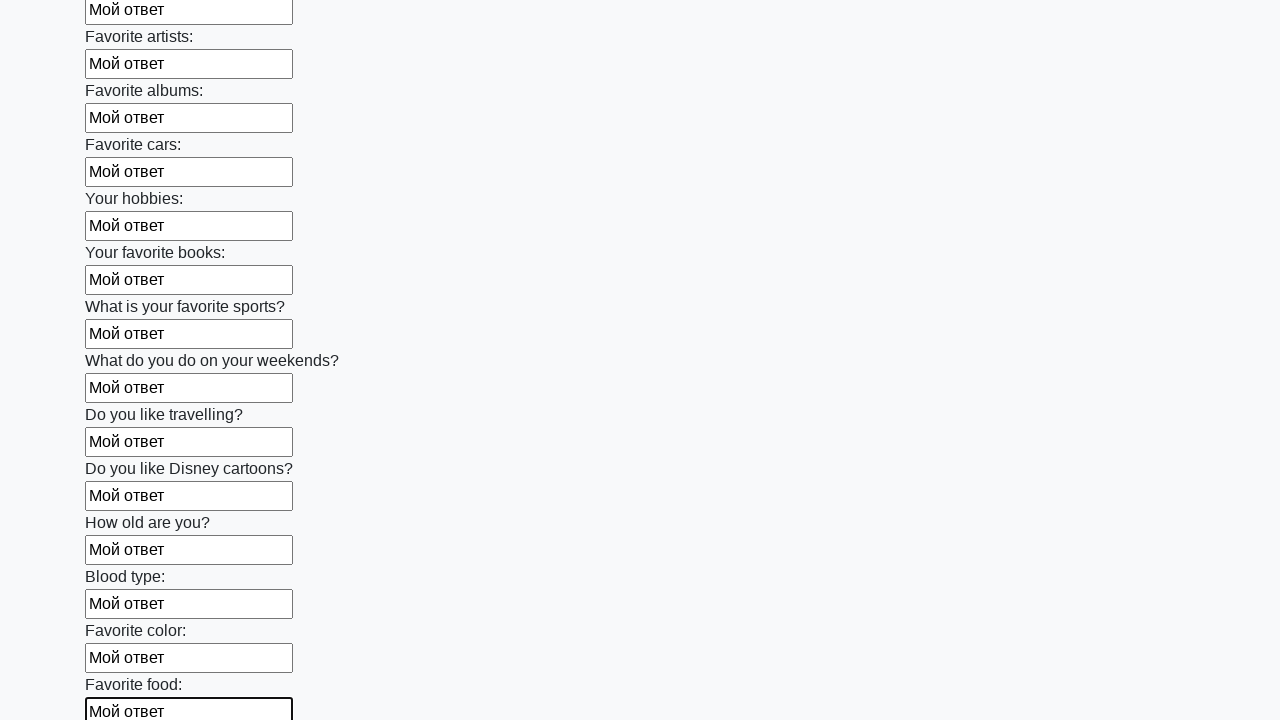

Filled an input field with 'Мой ответ' on input >> nth=21
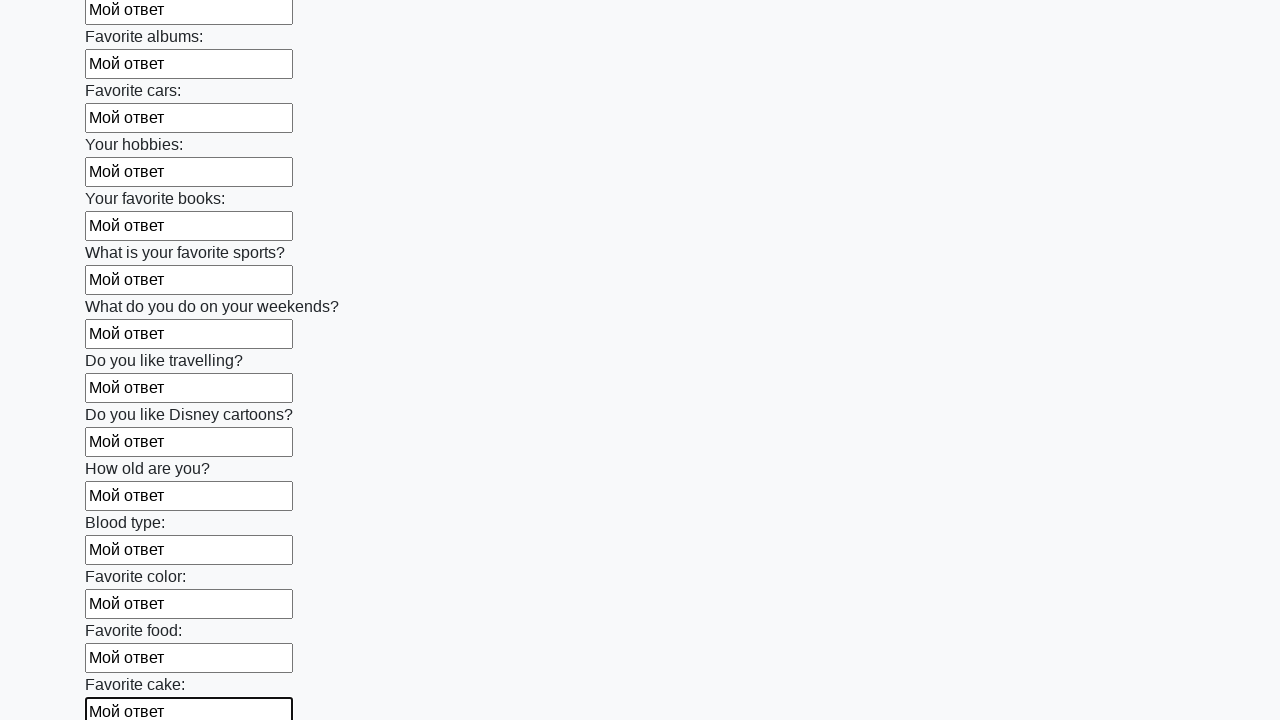

Filled an input field with 'Мой ответ' on input >> nth=22
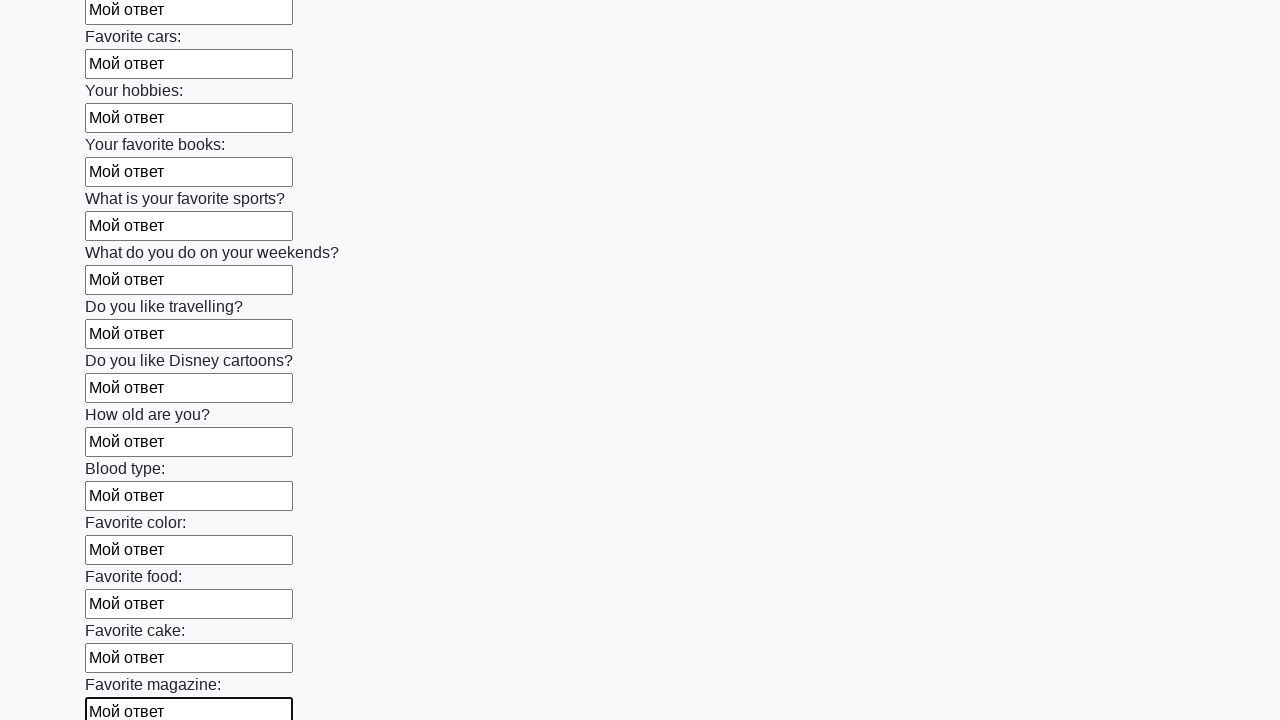

Filled an input field with 'Мой ответ' on input >> nth=23
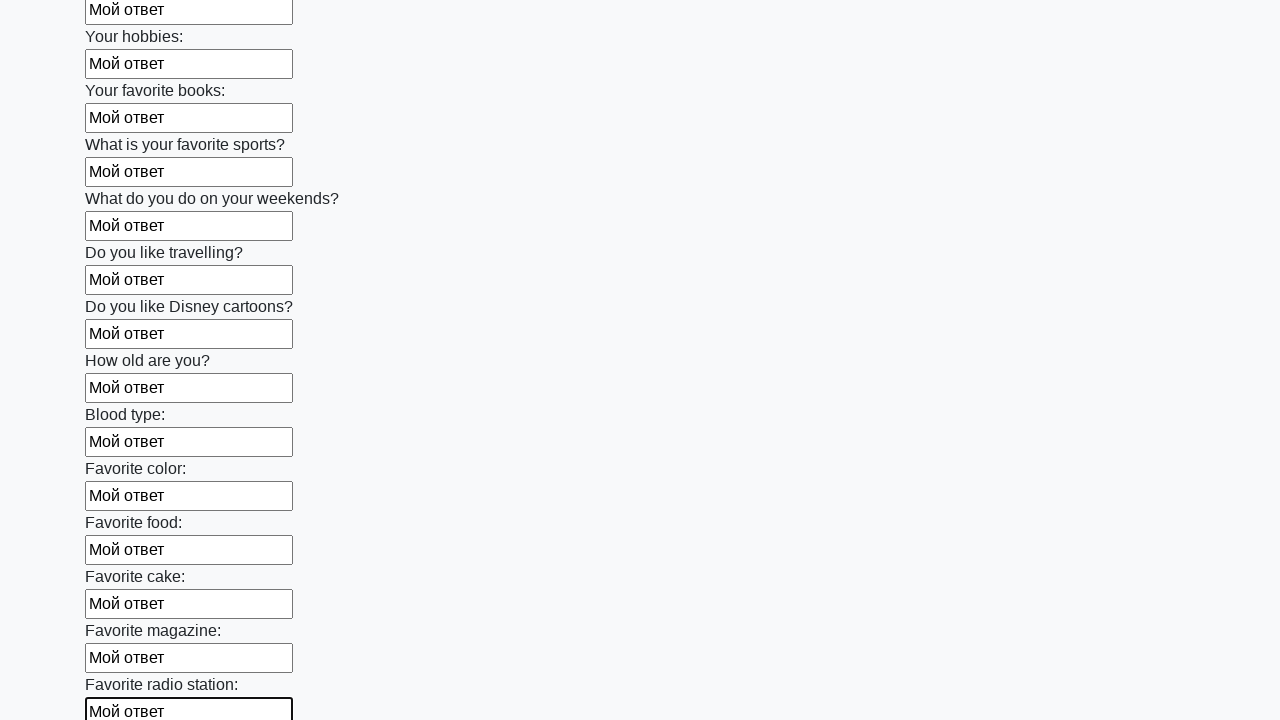

Filled an input field with 'Мой ответ' on input >> nth=24
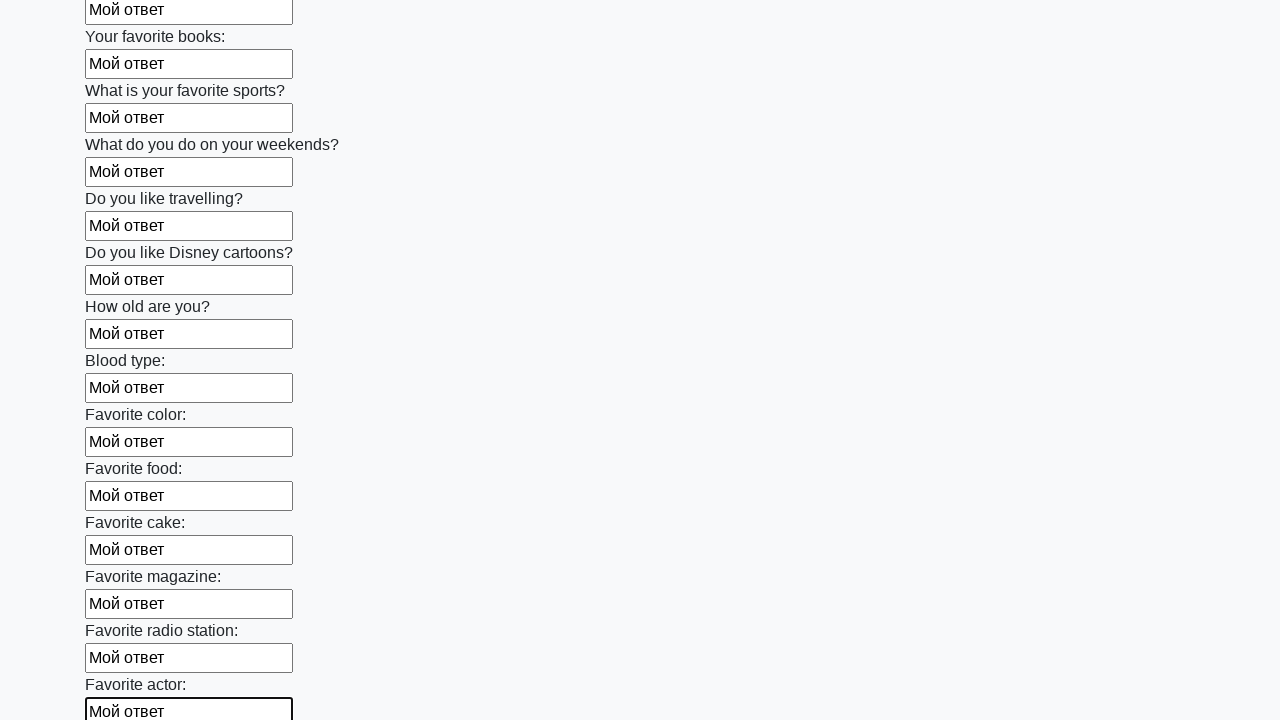

Filled an input field with 'Мой ответ' on input >> nth=25
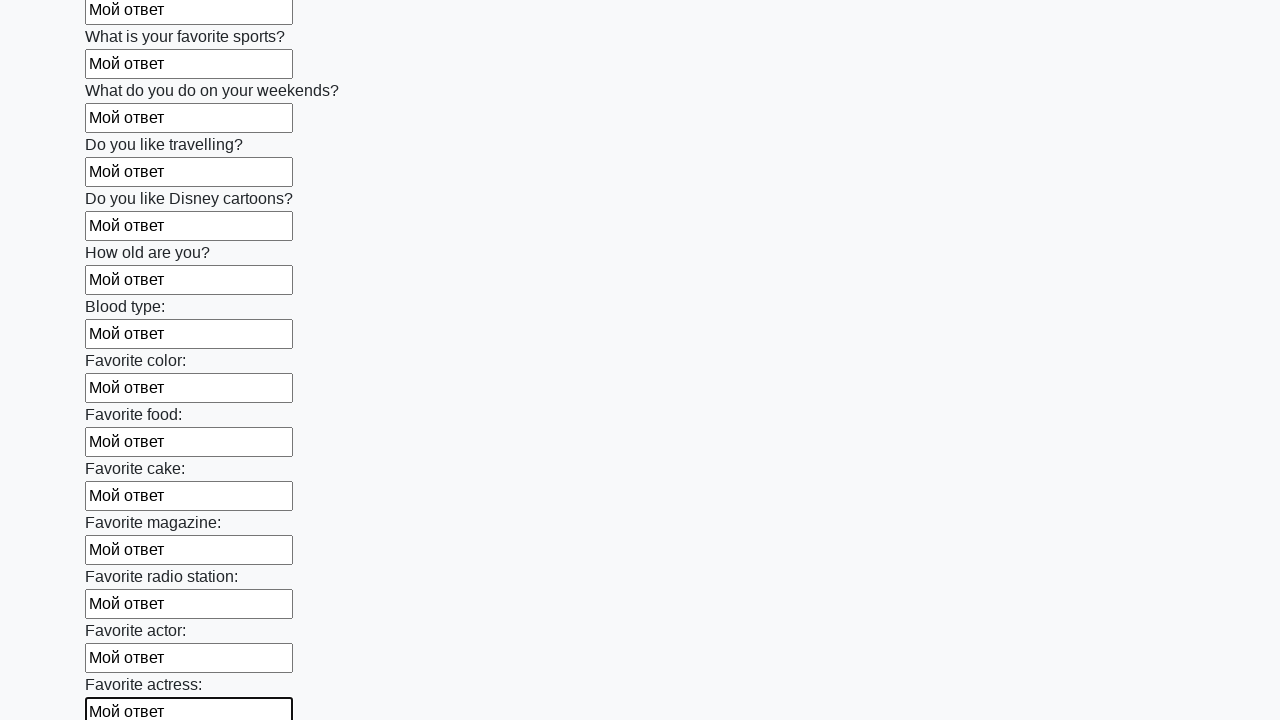

Filled an input field with 'Мой ответ' on input >> nth=26
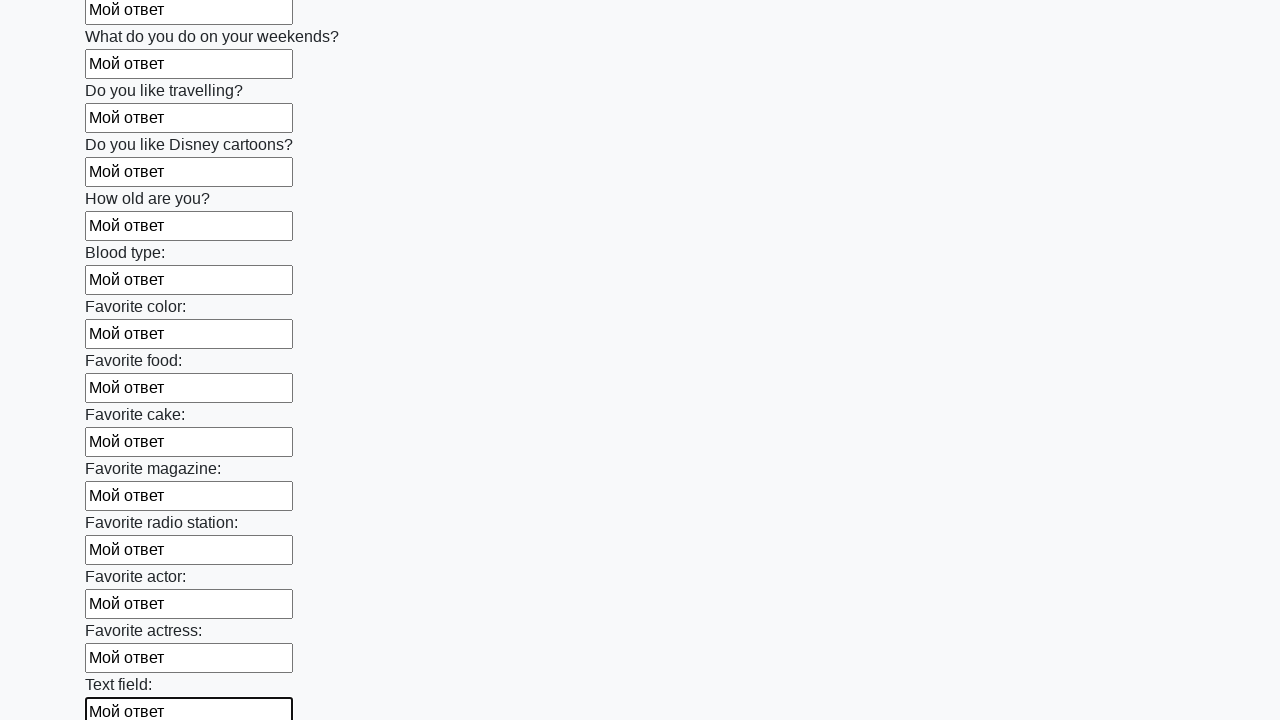

Filled an input field with 'Мой ответ' on input >> nth=27
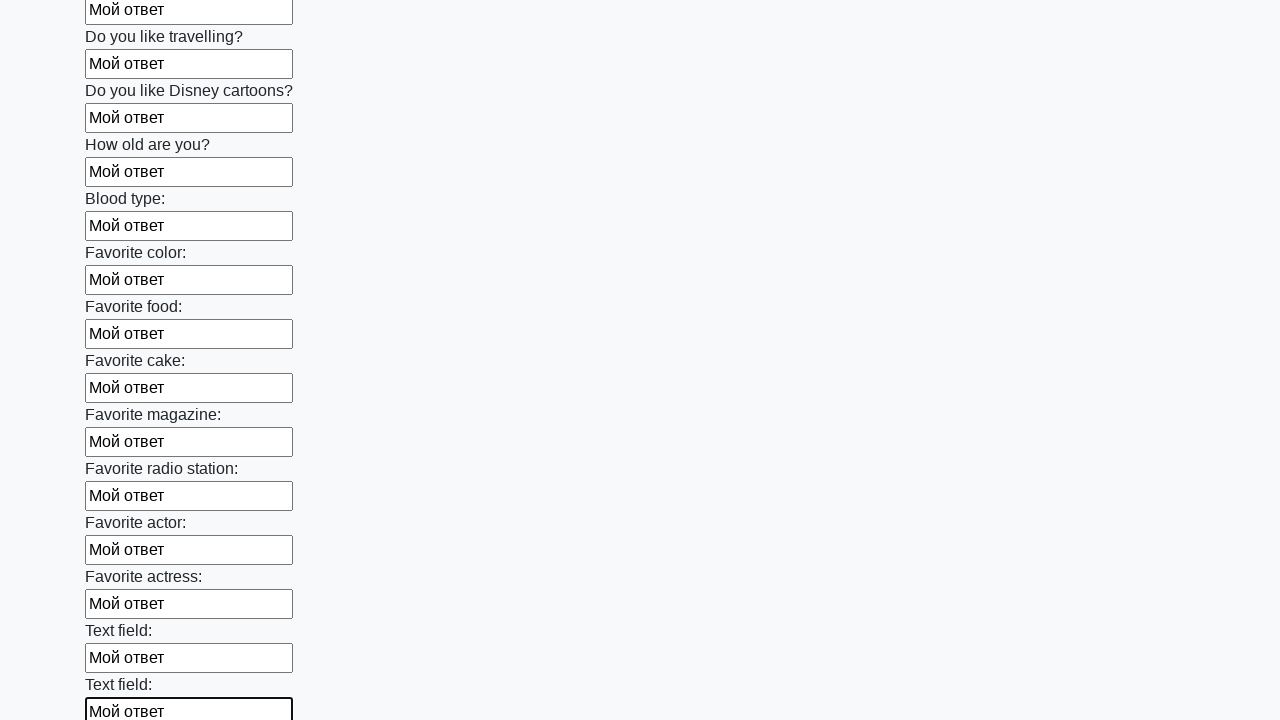

Filled an input field with 'Мой ответ' on input >> nth=28
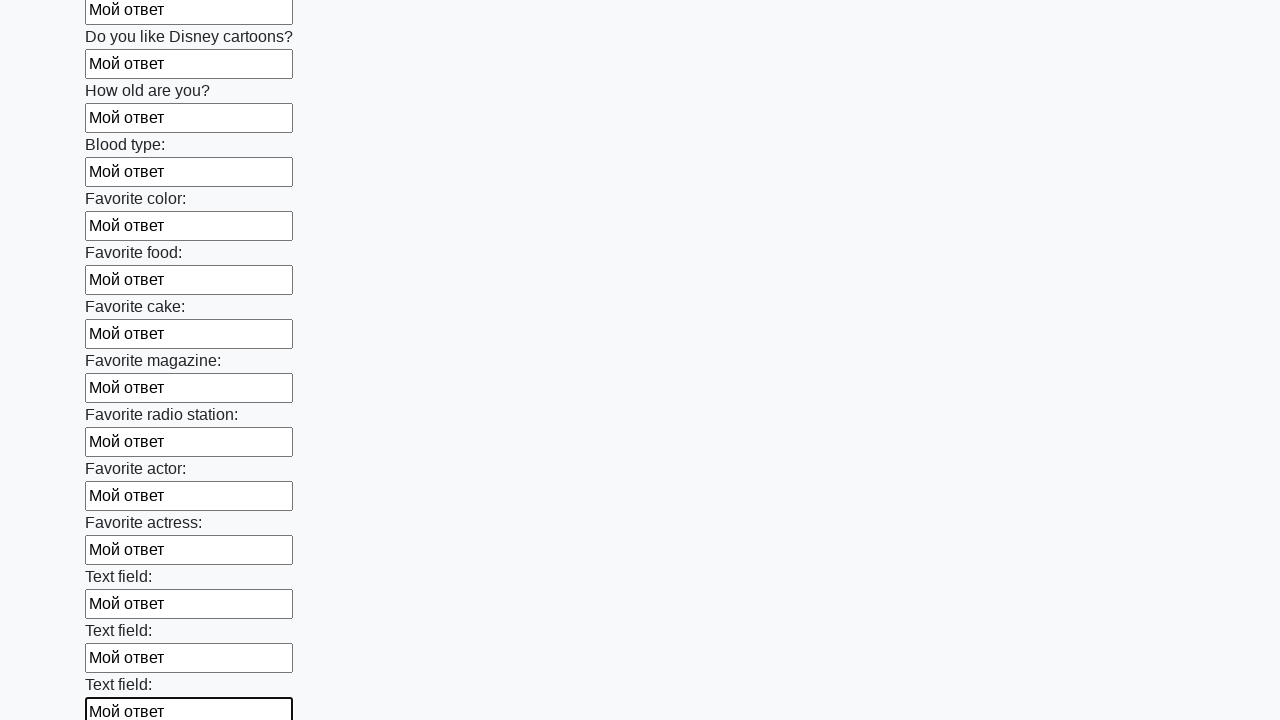

Filled an input field with 'Мой ответ' on input >> nth=29
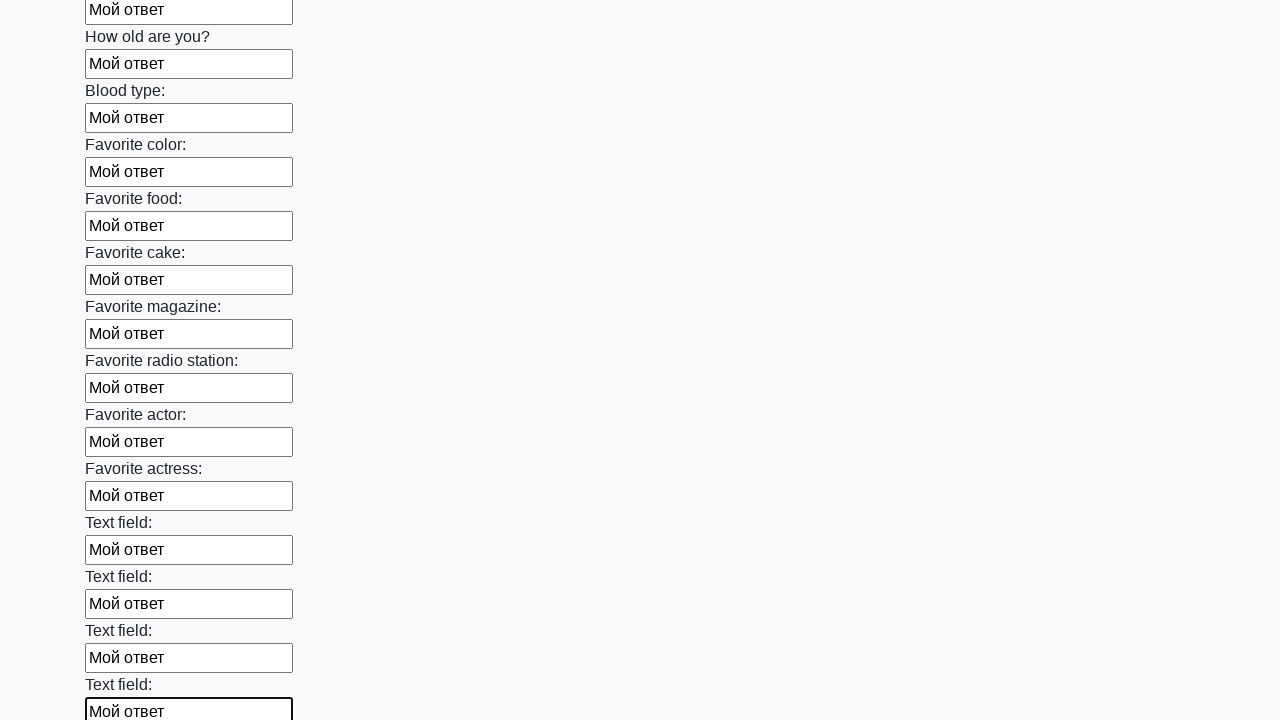

Filled an input field with 'Мой ответ' on input >> nth=30
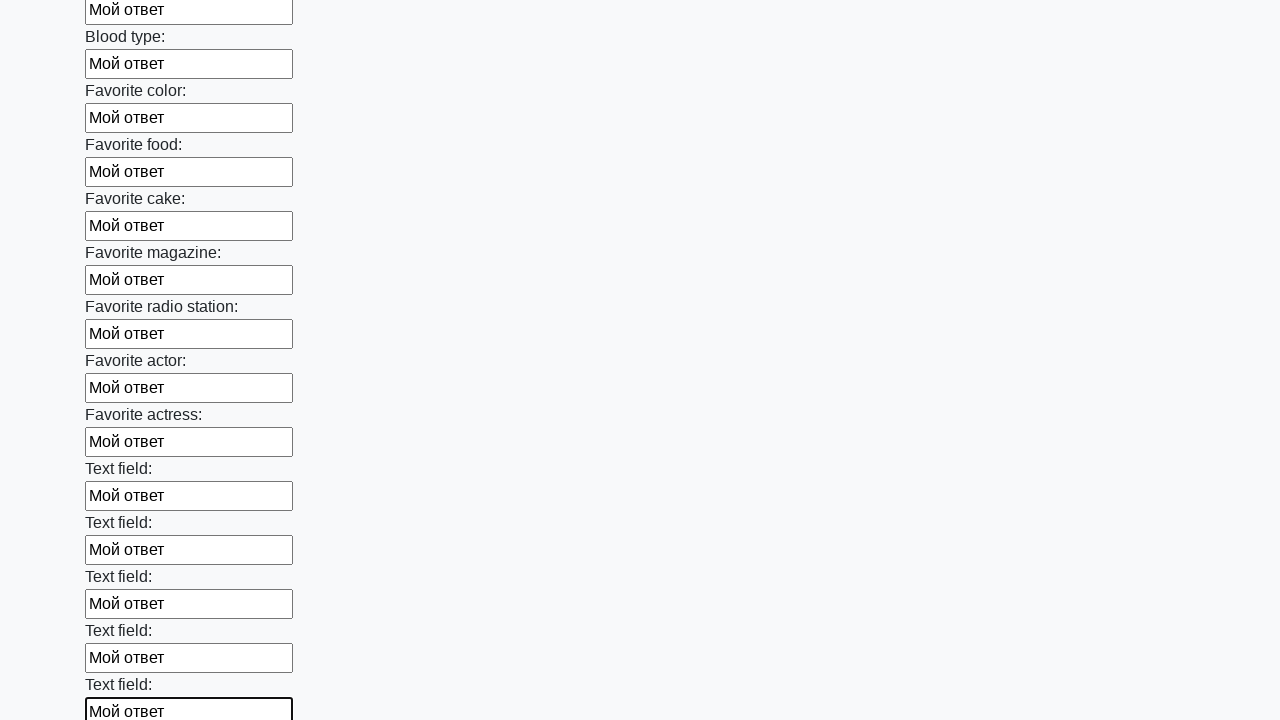

Filled an input field with 'Мой ответ' on input >> nth=31
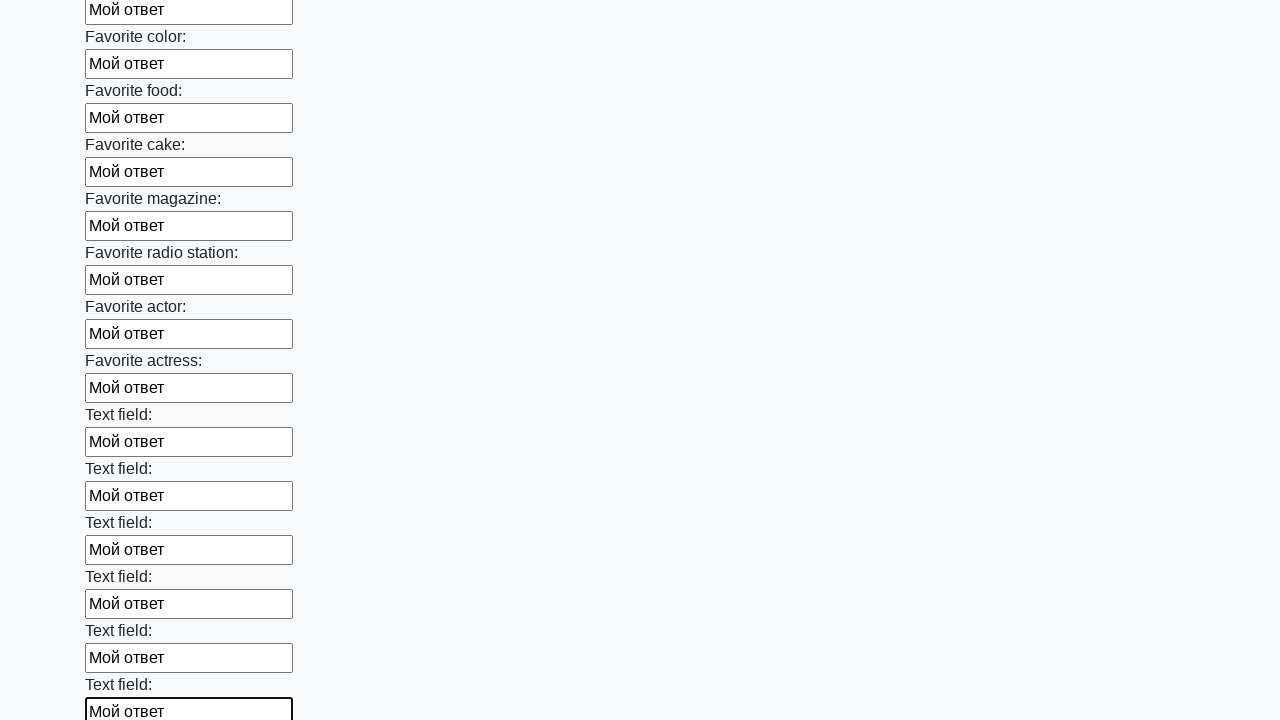

Filled an input field with 'Мой ответ' on input >> nth=32
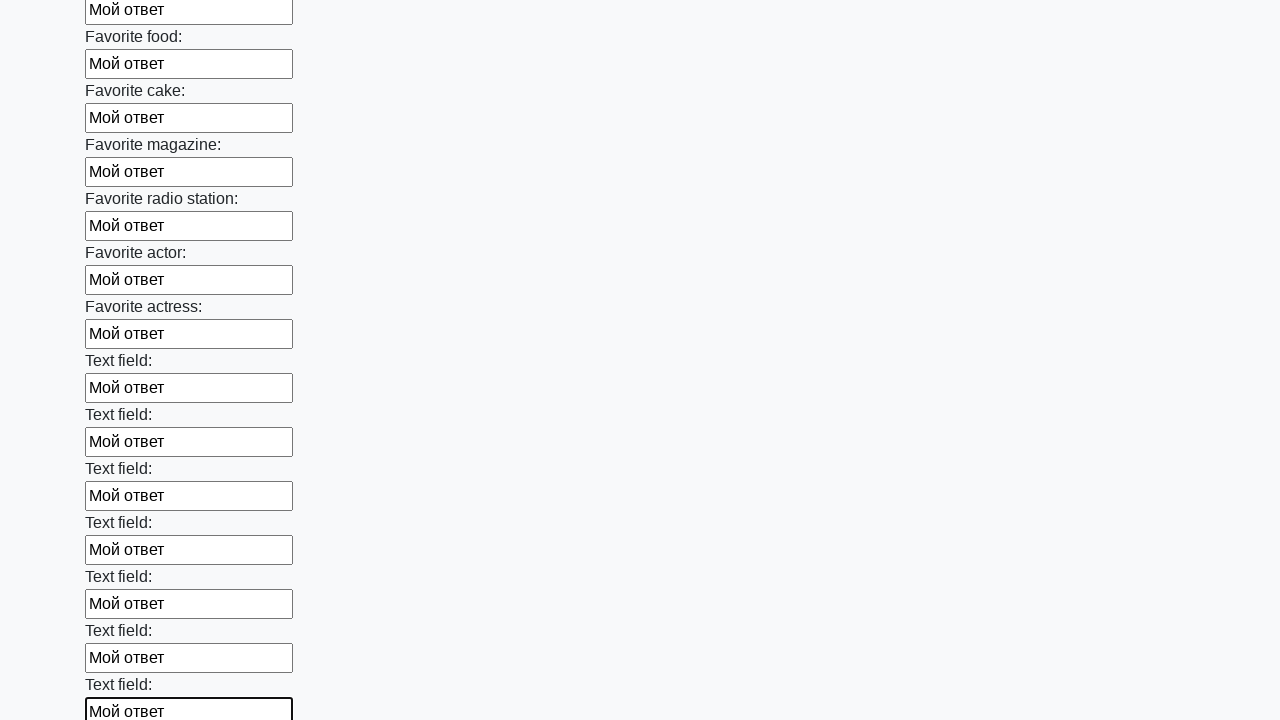

Filled an input field with 'Мой ответ' on input >> nth=33
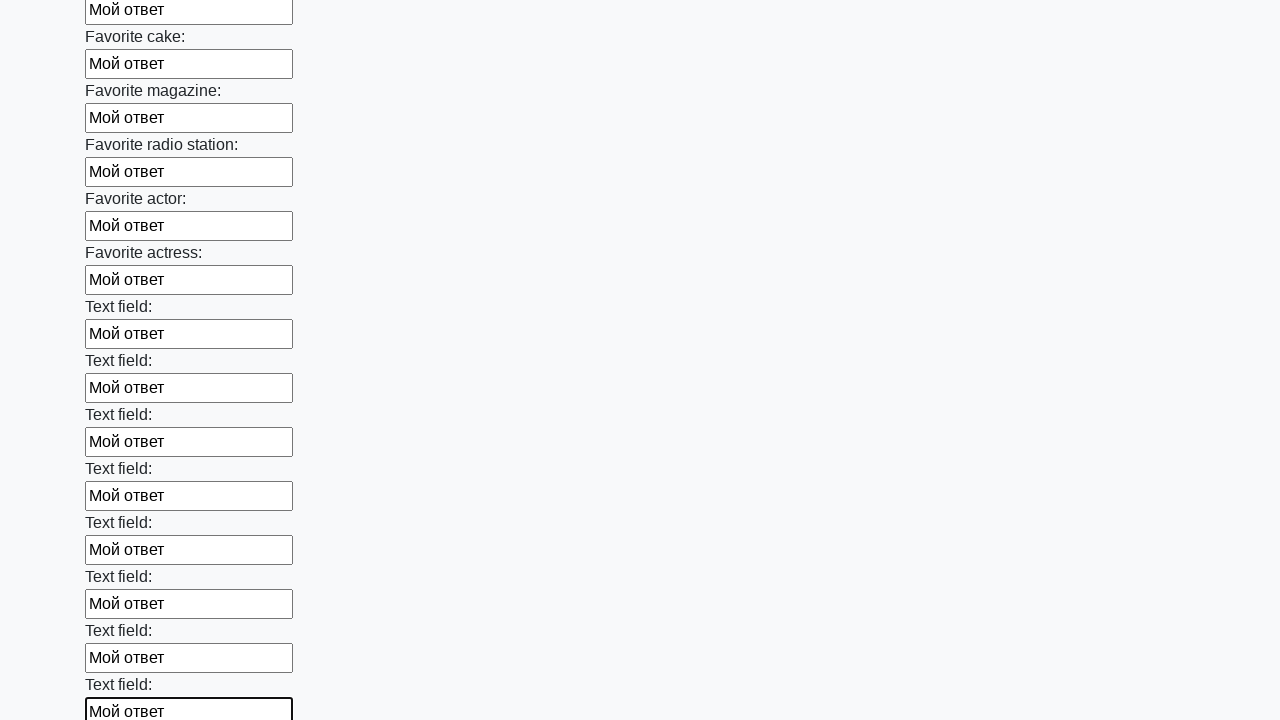

Filled an input field with 'Мой ответ' on input >> nth=34
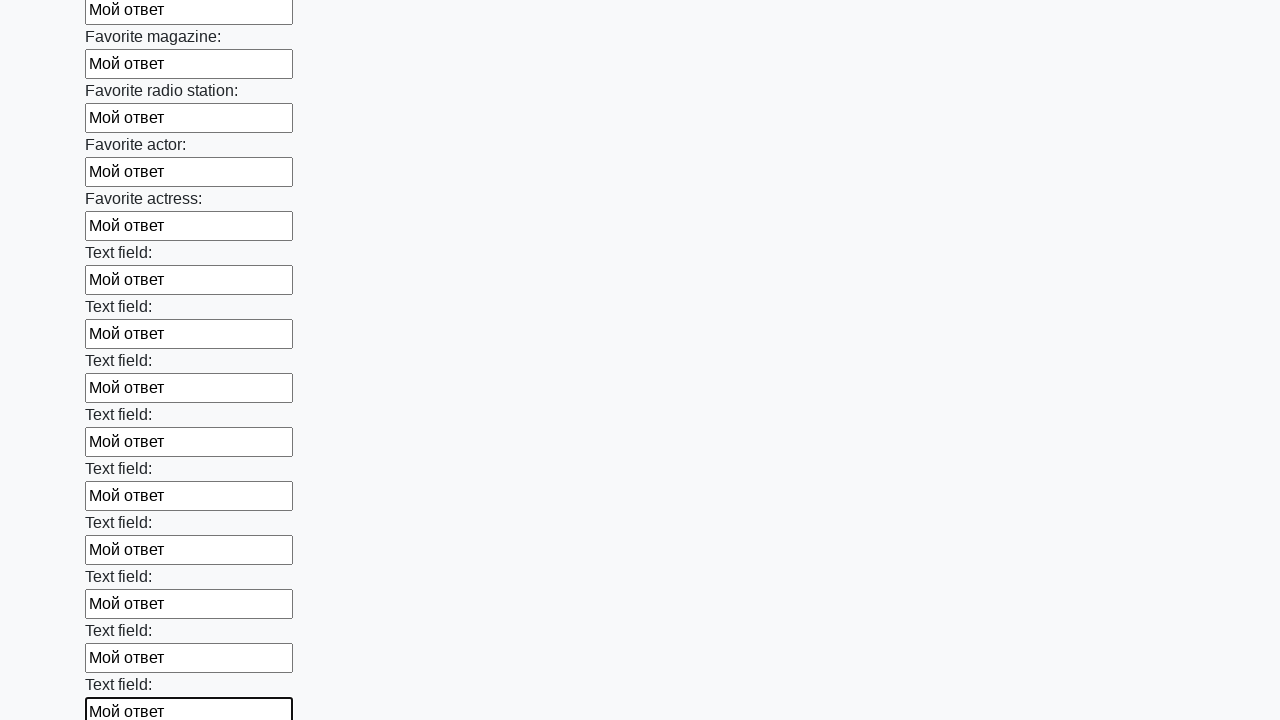

Filled an input field with 'Мой ответ' on input >> nth=35
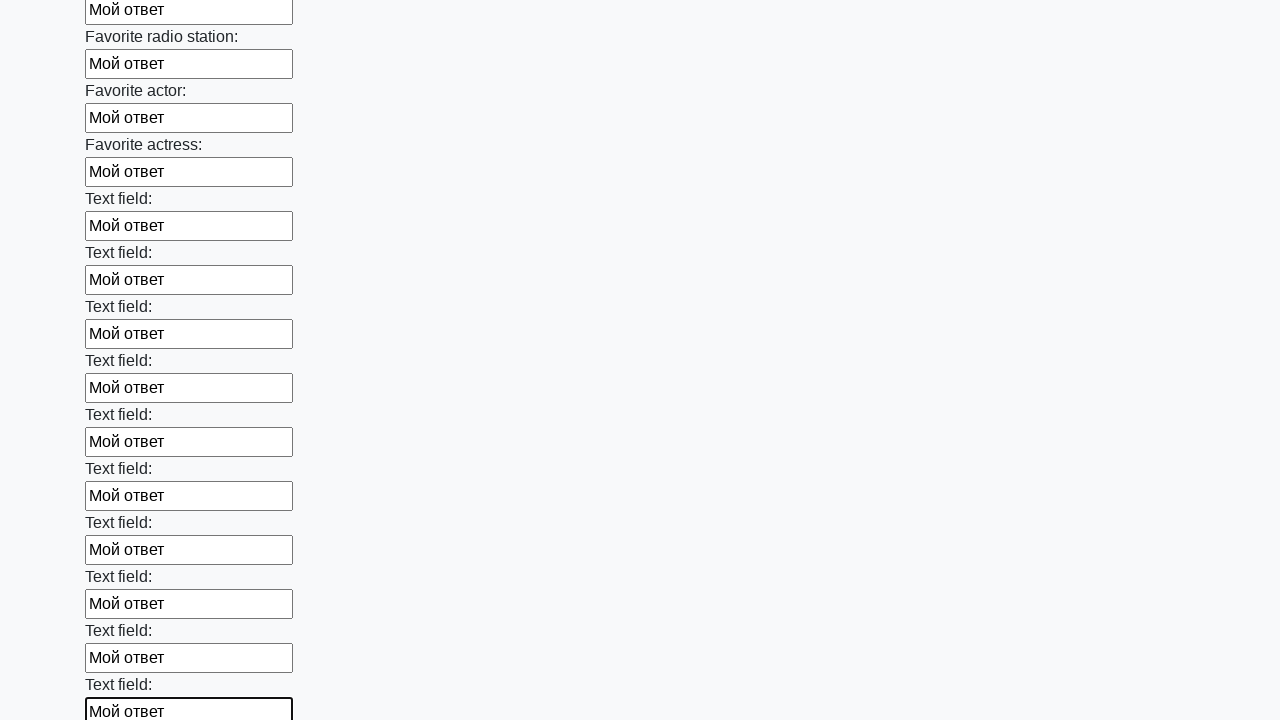

Filled an input field with 'Мой ответ' on input >> nth=36
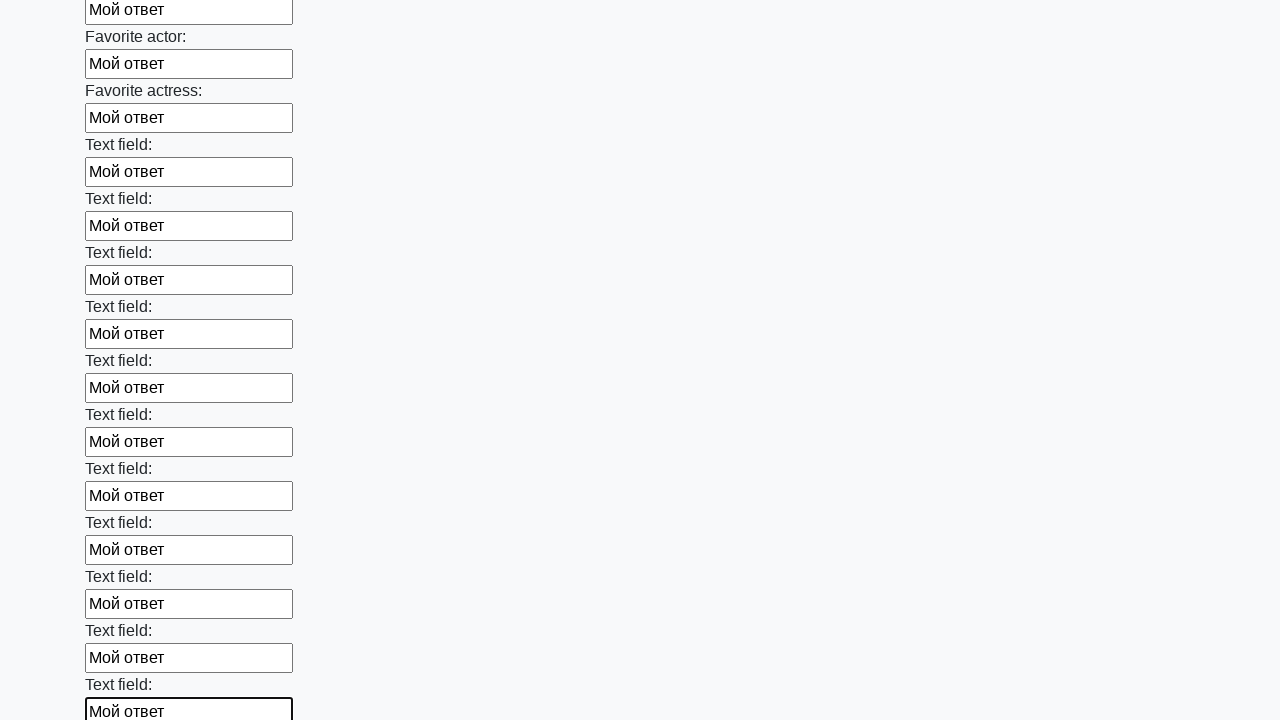

Filled an input field with 'Мой ответ' on input >> nth=37
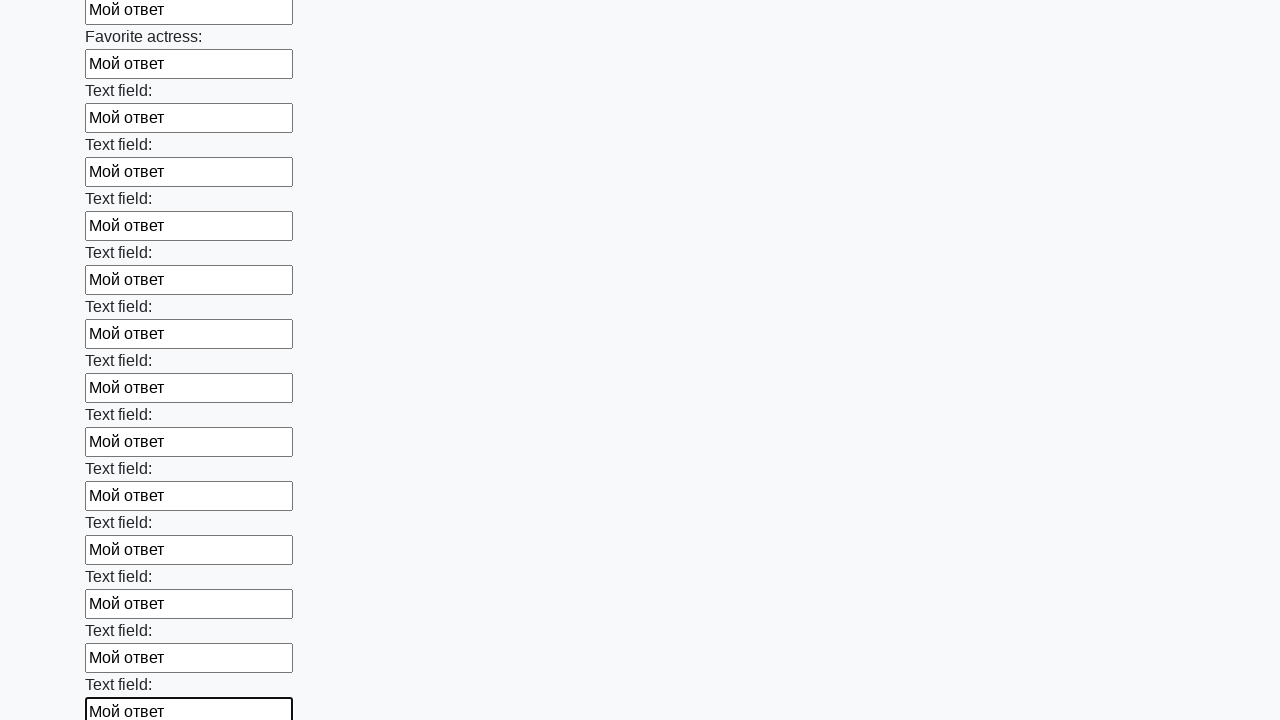

Filled an input field with 'Мой ответ' on input >> nth=38
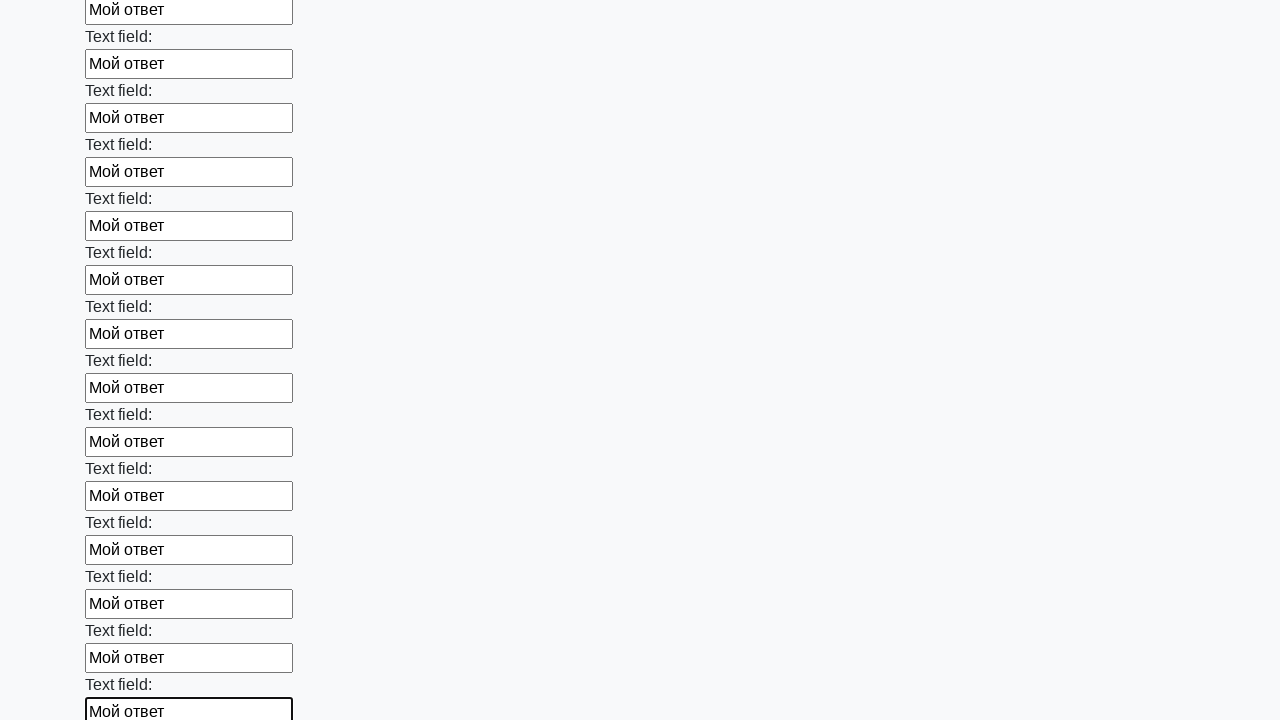

Filled an input field with 'Мой ответ' on input >> nth=39
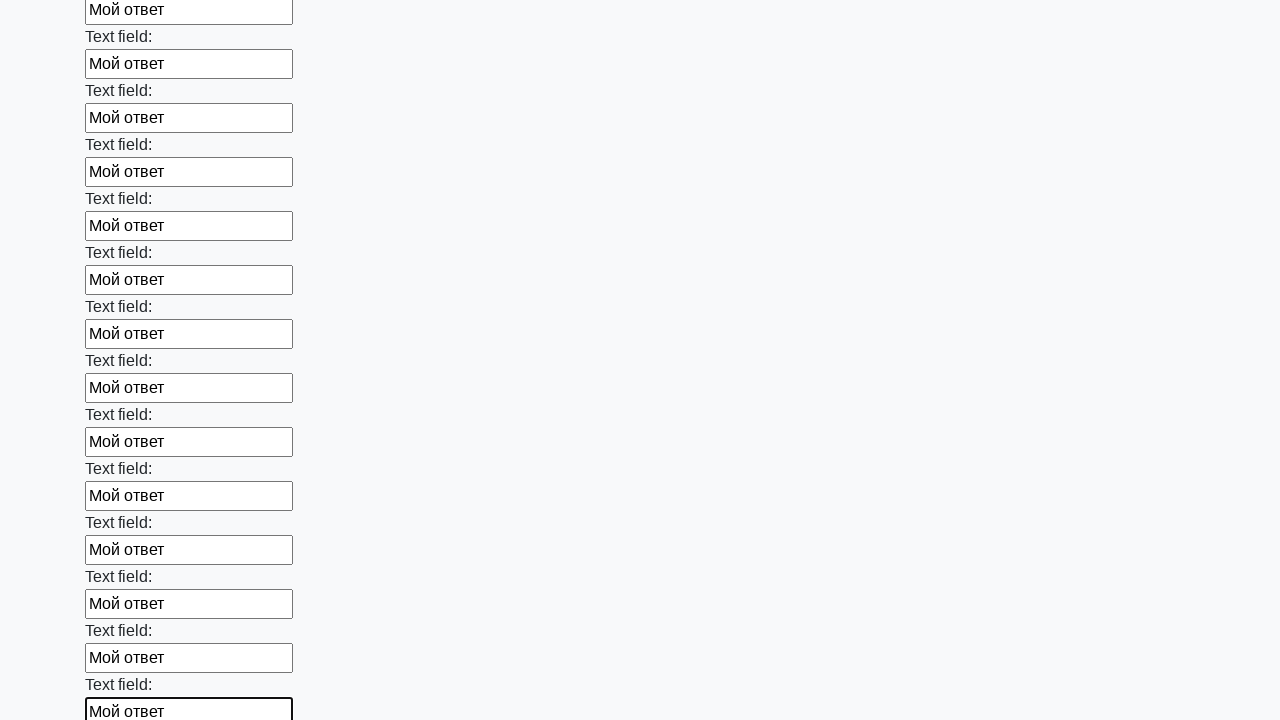

Filled an input field with 'Мой ответ' on input >> nth=40
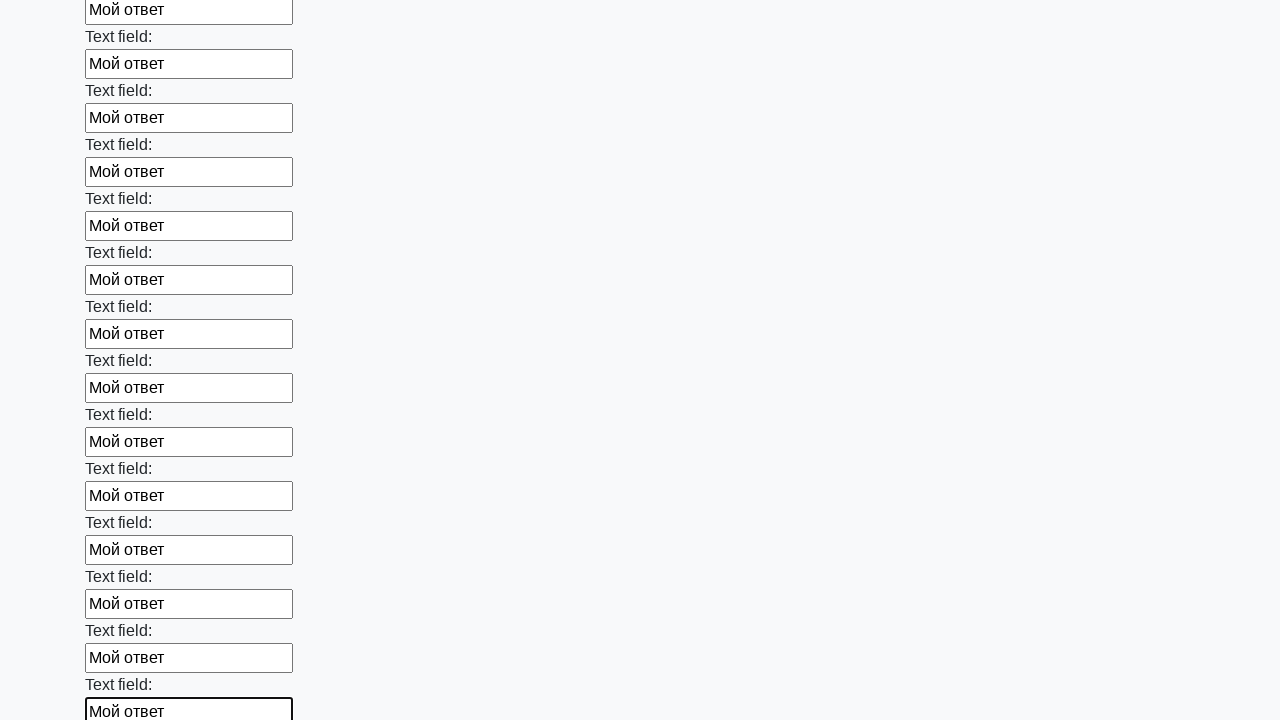

Filled an input field with 'Мой ответ' on input >> nth=41
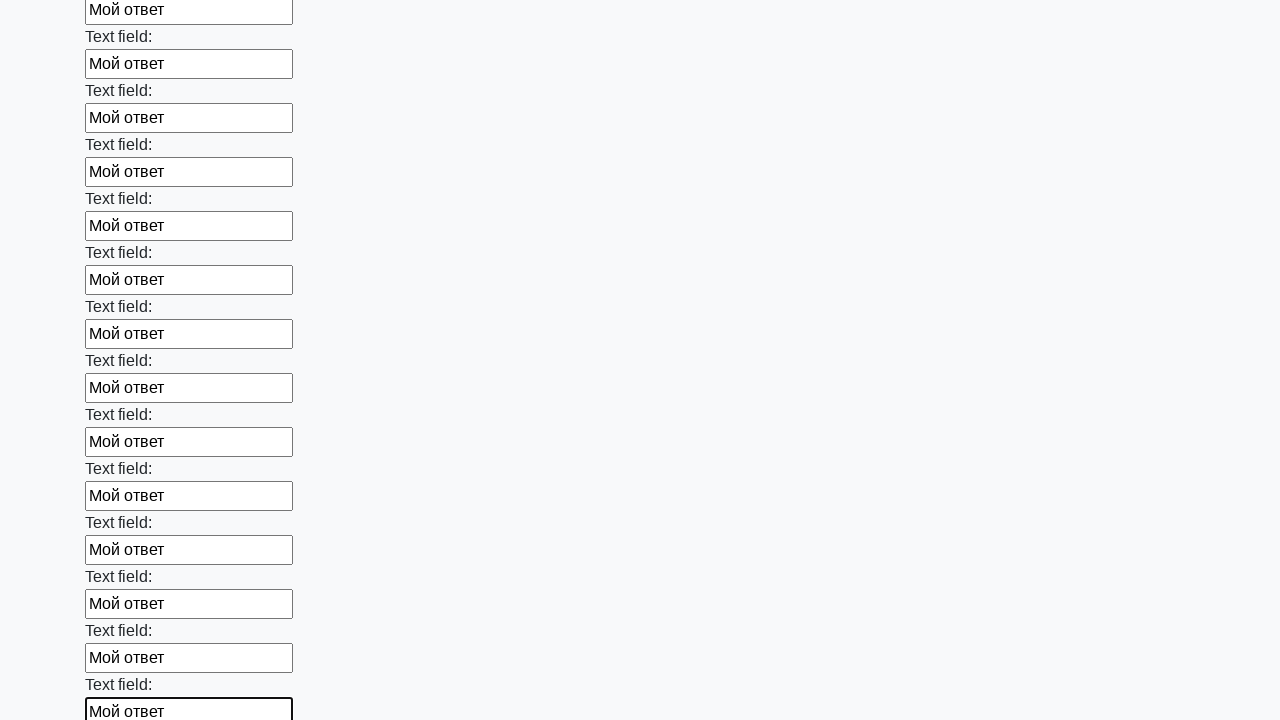

Filled an input field with 'Мой ответ' on input >> nth=42
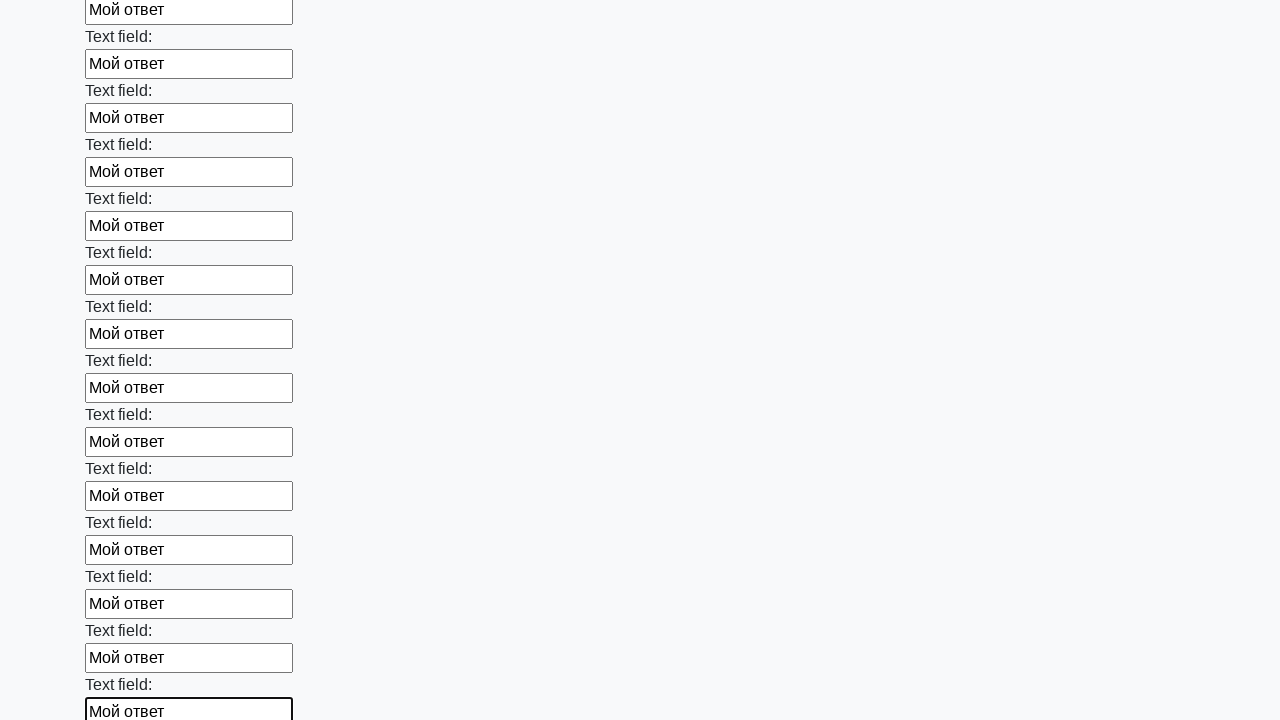

Filled an input field with 'Мой ответ' on input >> nth=43
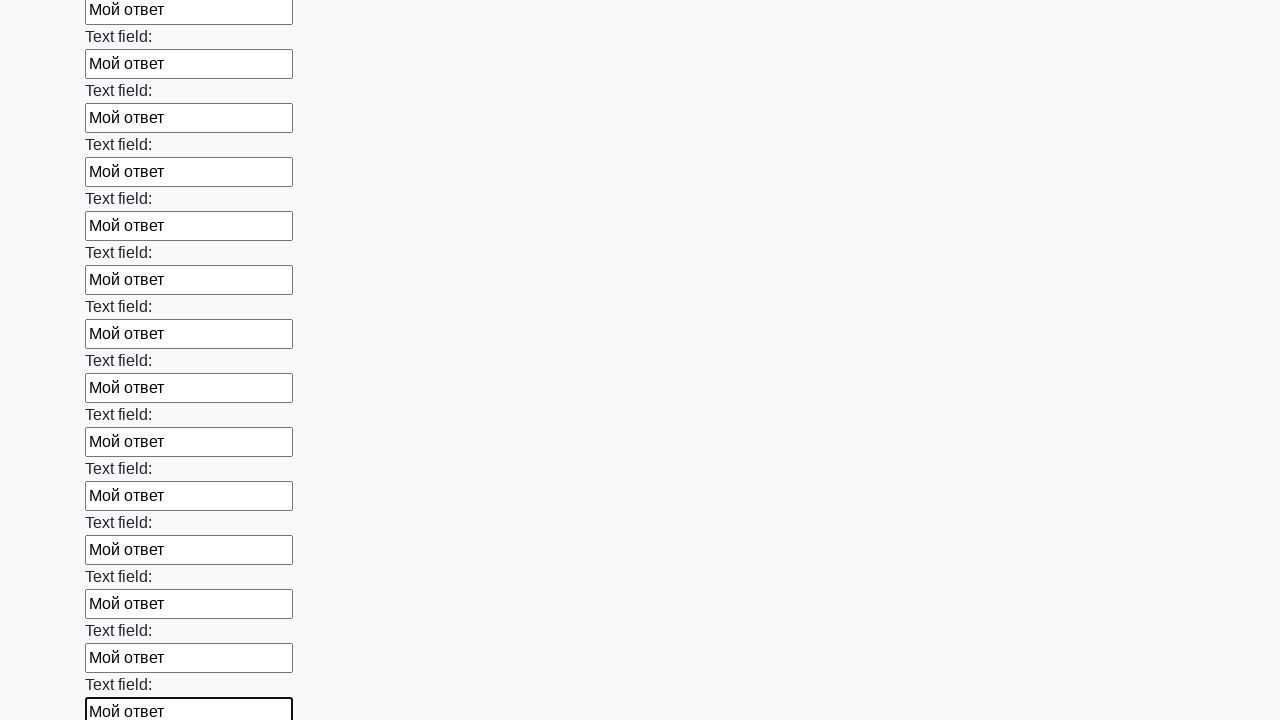

Filled an input field with 'Мой ответ' on input >> nth=44
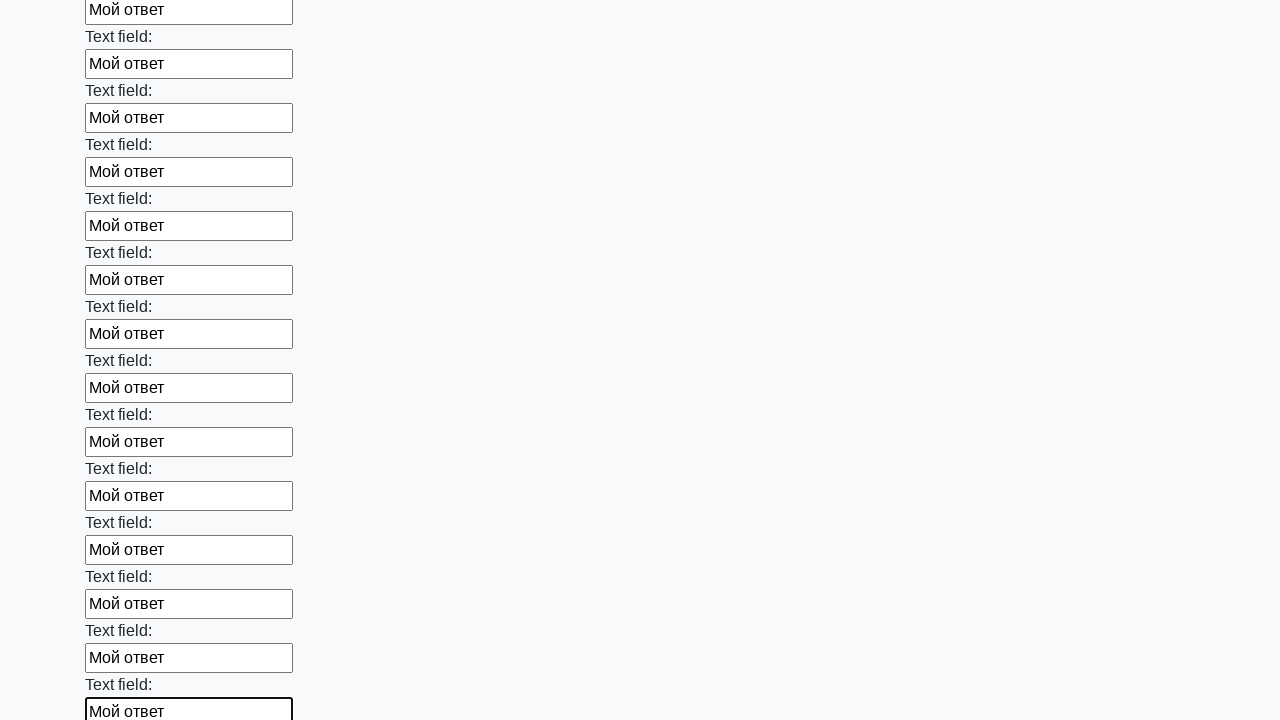

Filled an input field with 'Мой ответ' on input >> nth=45
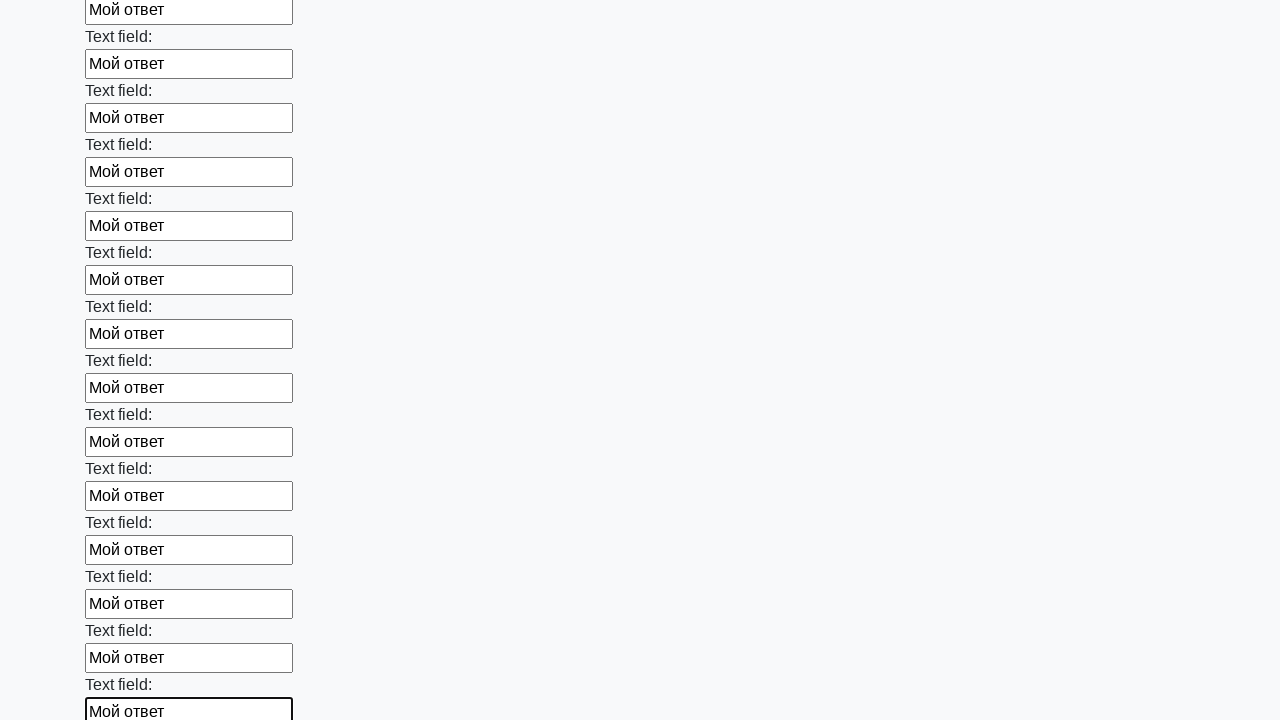

Filled an input field with 'Мой ответ' on input >> nth=46
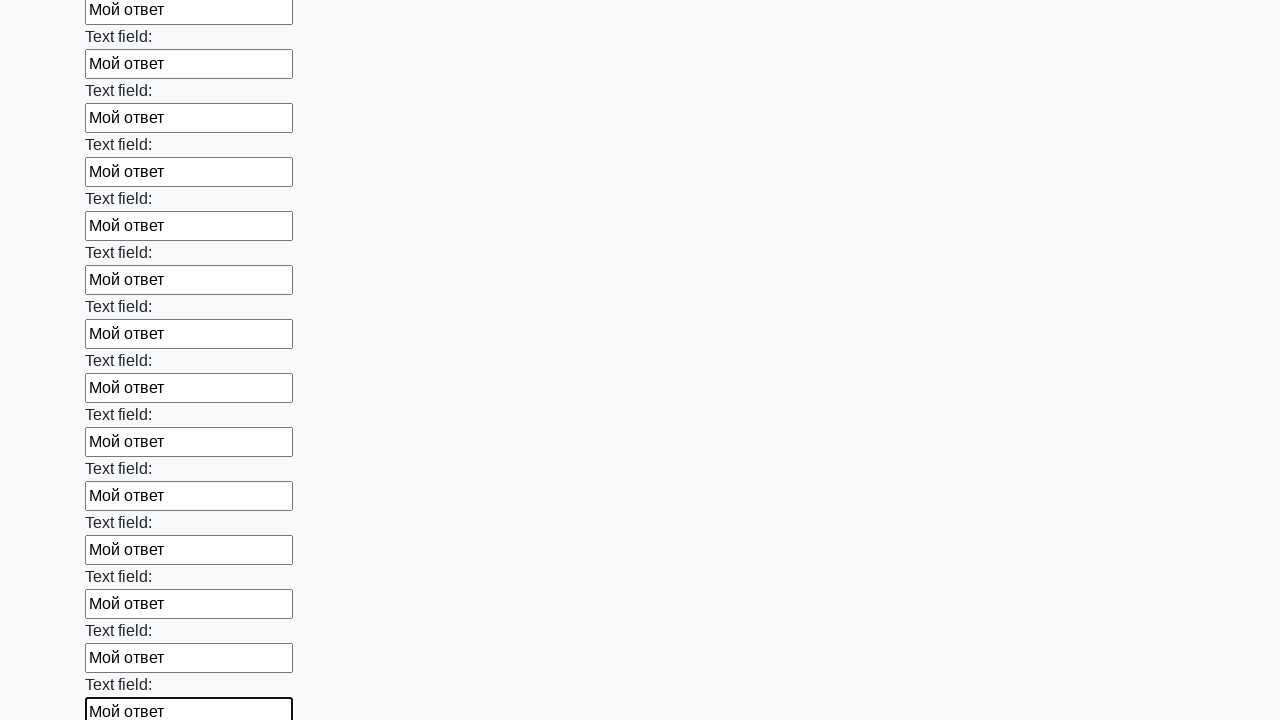

Filled an input field with 'Мой ответ' on input >> nth=47
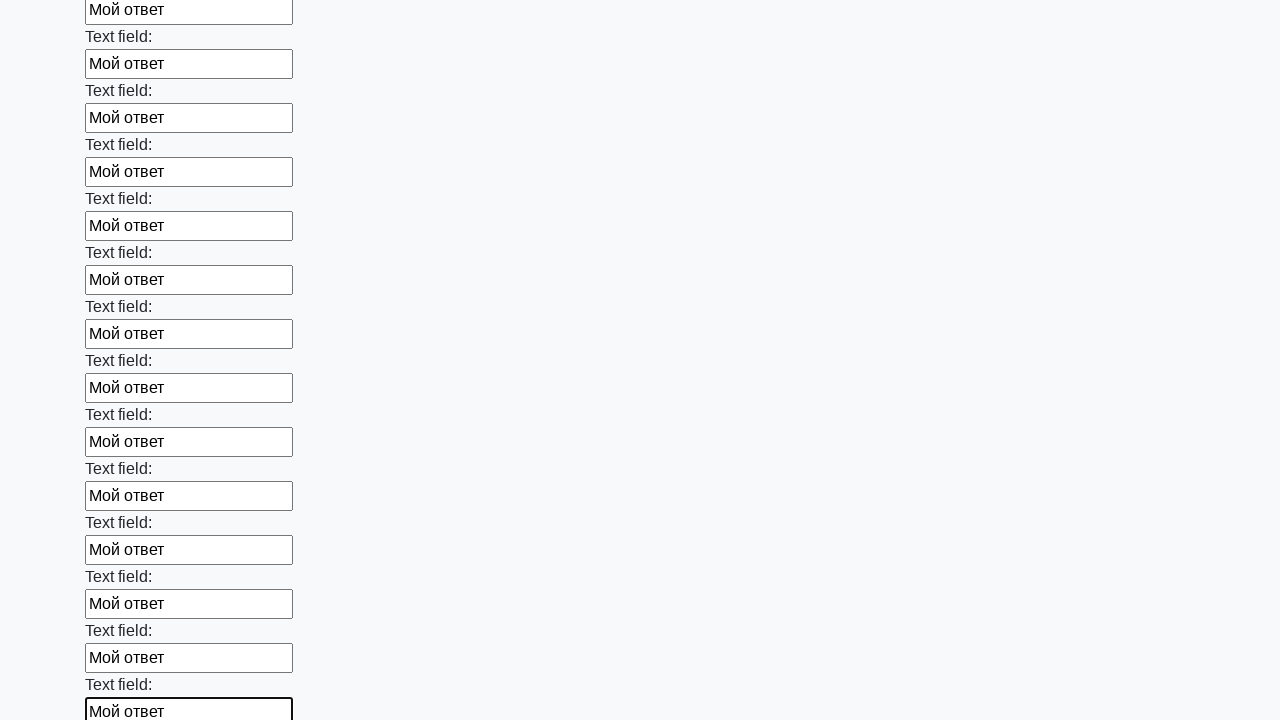

Filled an input field with 'Мой ответ' on input >> nth=48
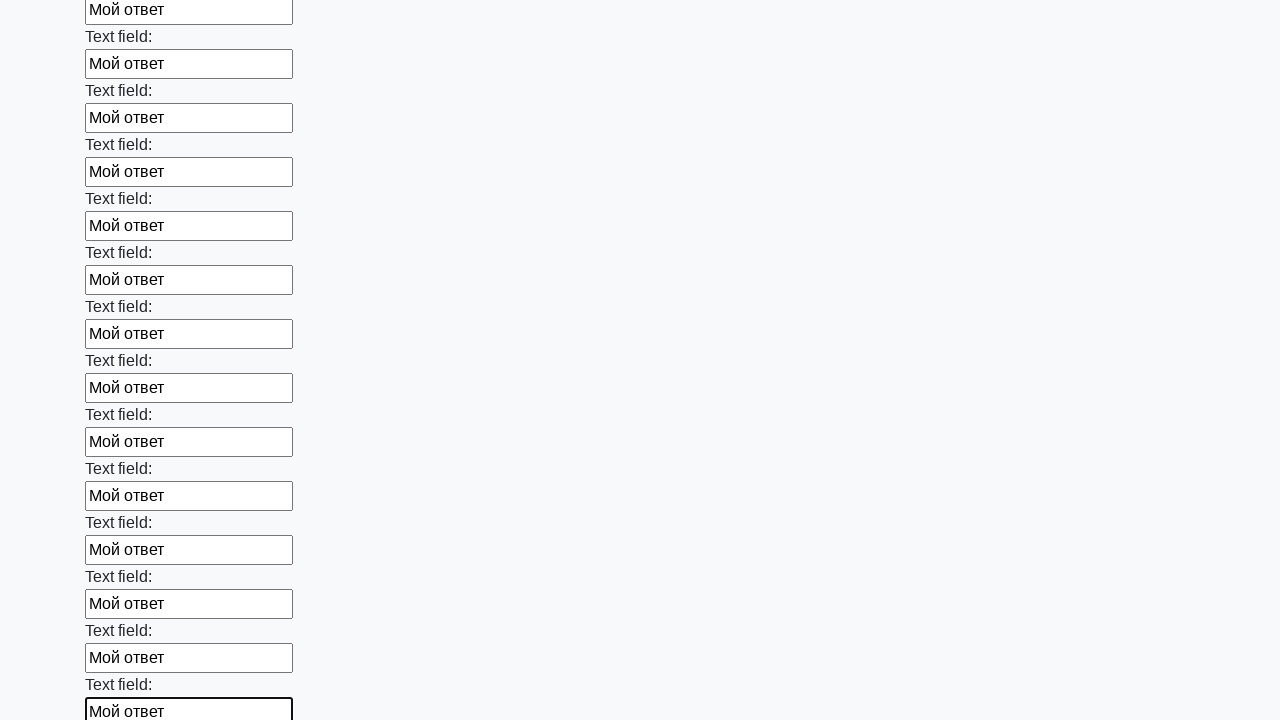

Filled an input field with 'Мой ответ' on input >> nth=49
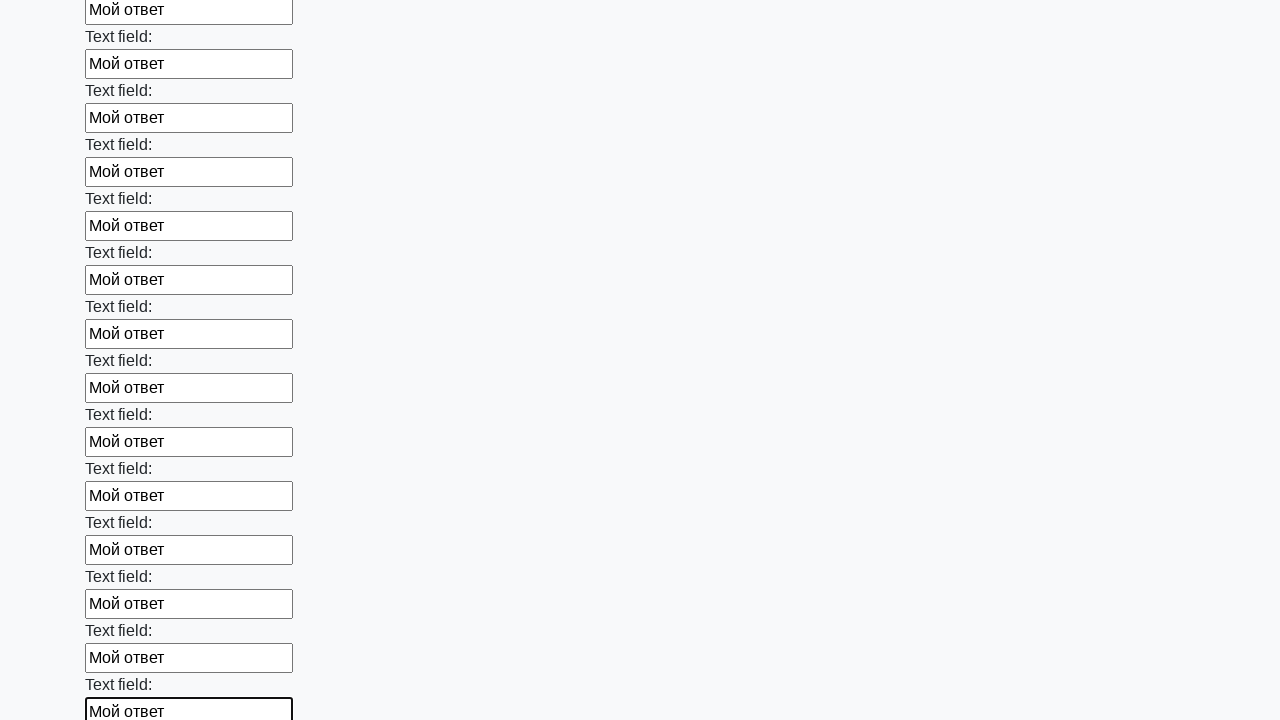

Filled an input field with 'Мой ответ' on input >> nth=50
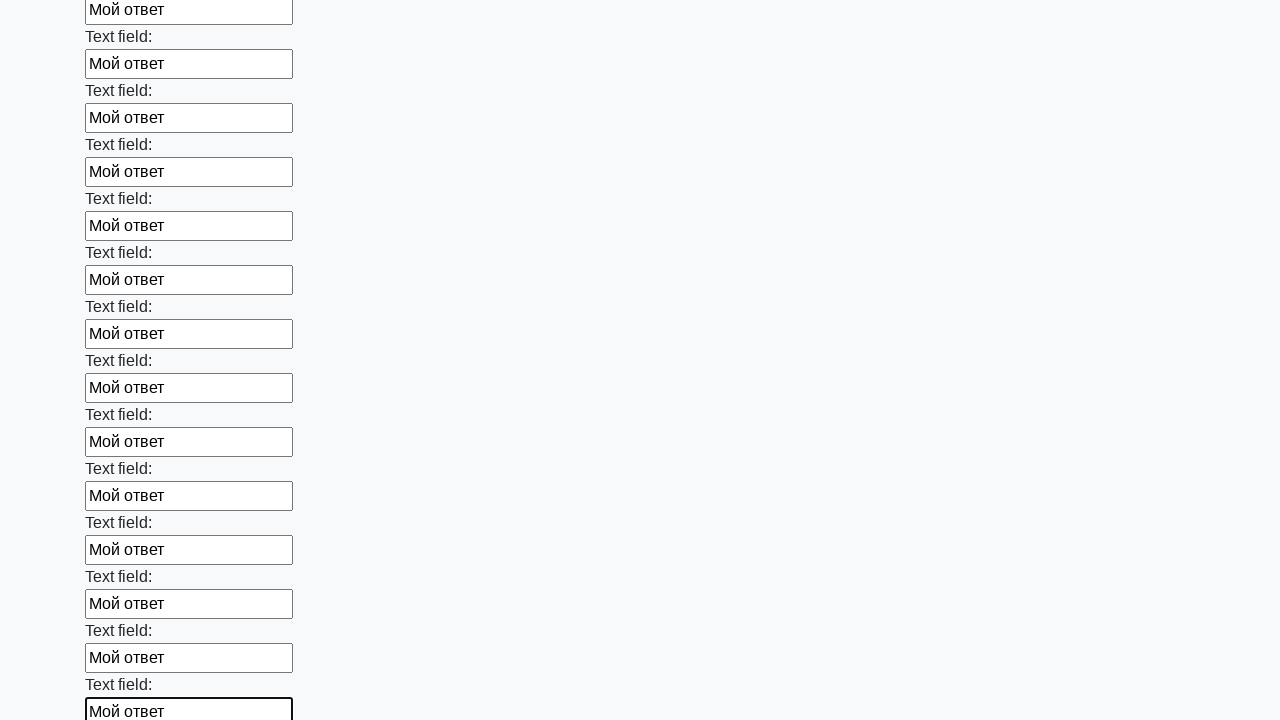

Filled an input field with 'Мой ответ' on input >> nth=51
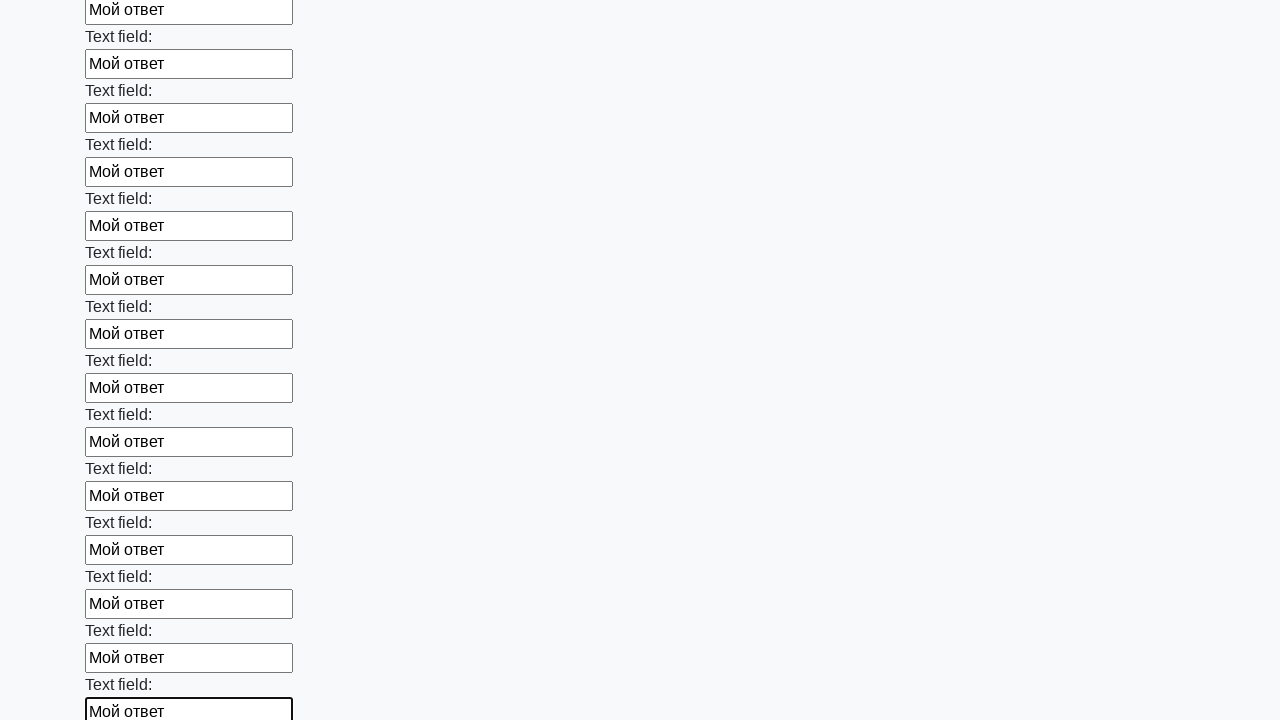

Filled an input field with 'Мой ответ' on input >> nth=52
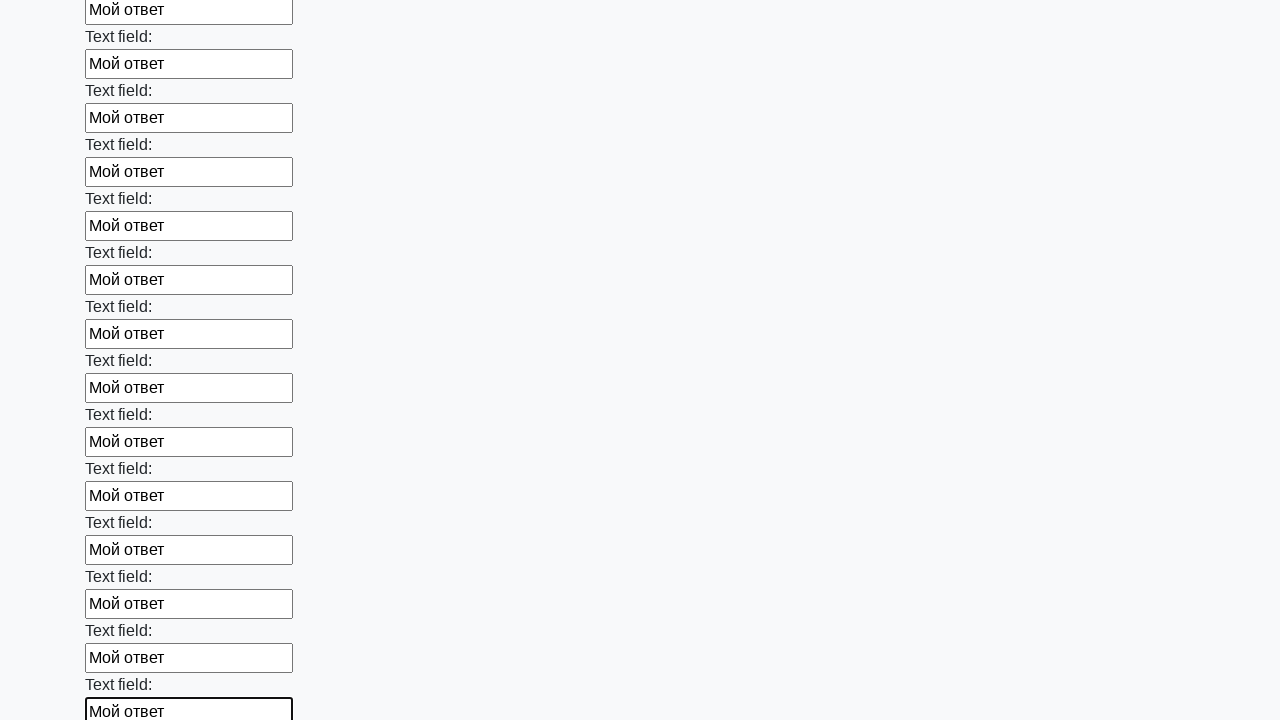

Filled an input field with 'Мой ответ' on input >> nth=53
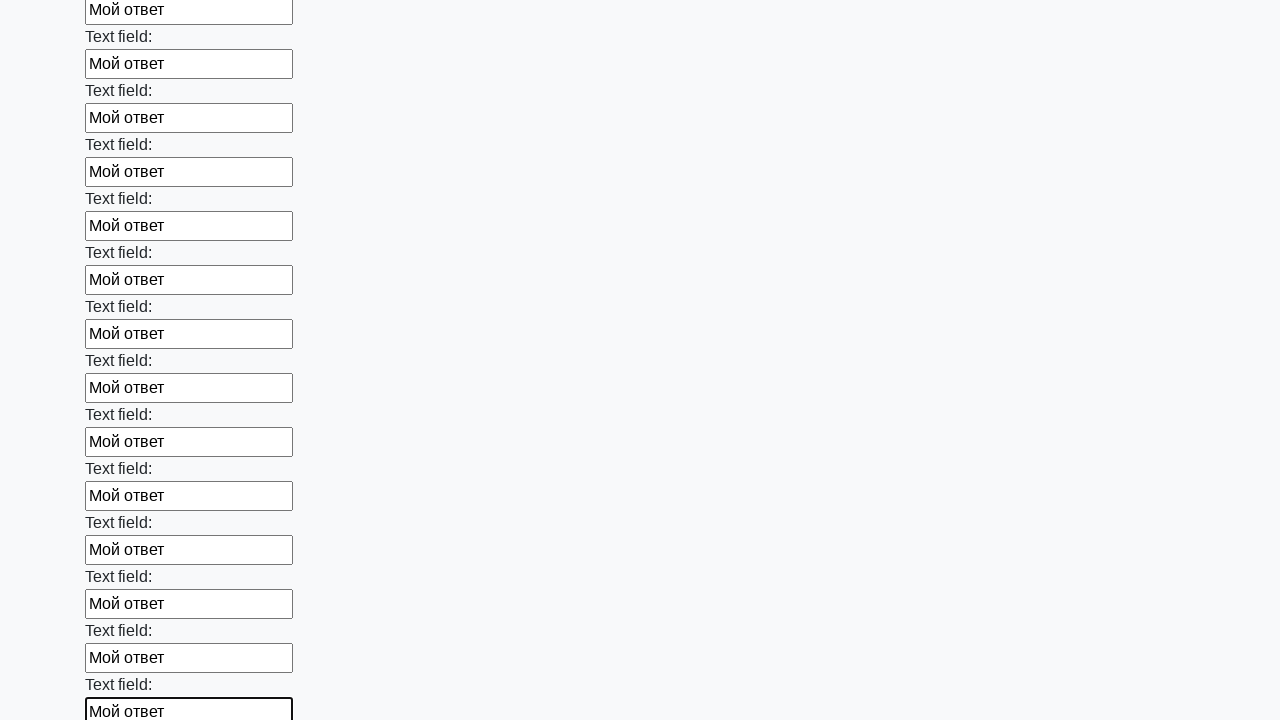

Filled an input field with 'Мой ответ' on input >> nth=54
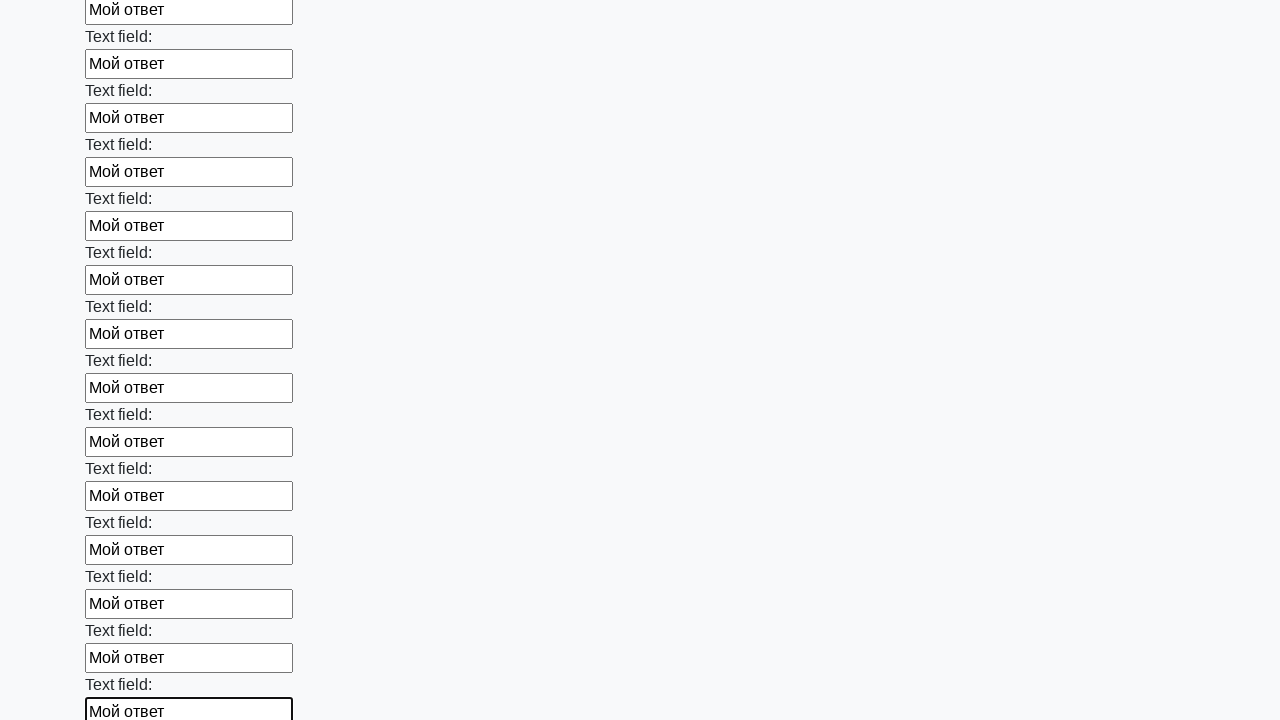

Filled an input field with 'Мой ответ' on input >> nth=55
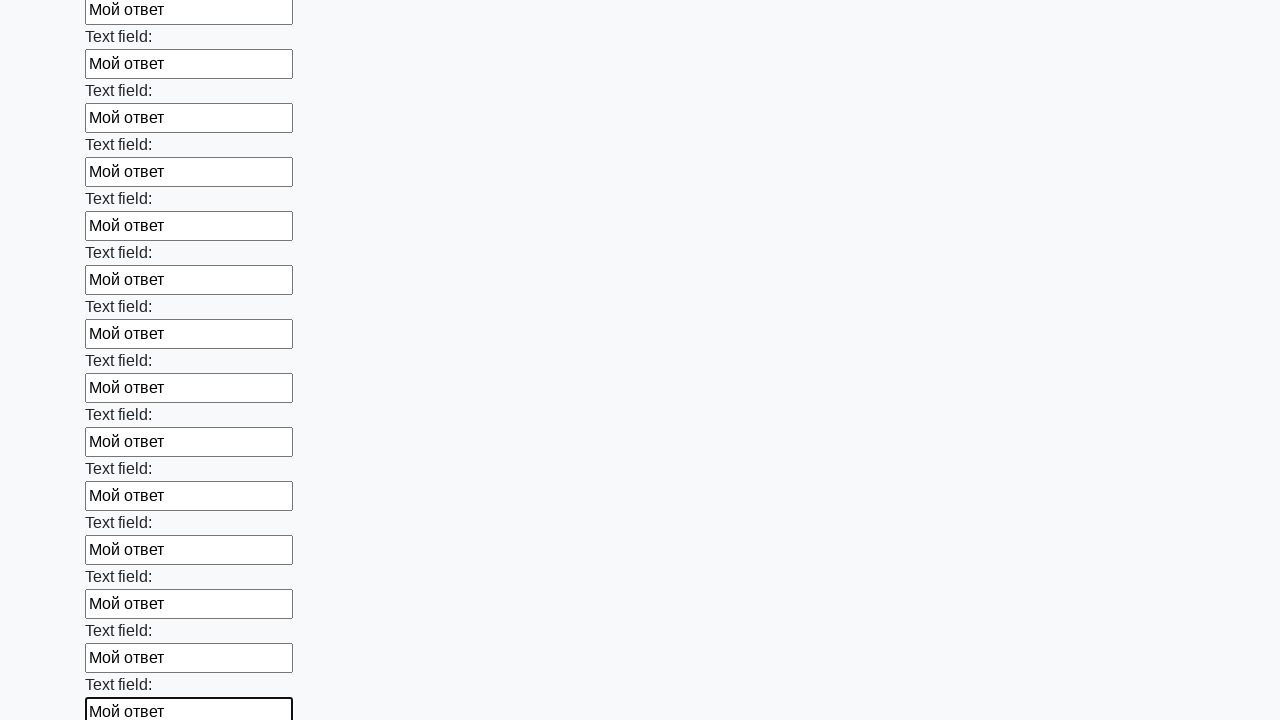

Filled an input field with 'Мой ответ' on input >> nth=56
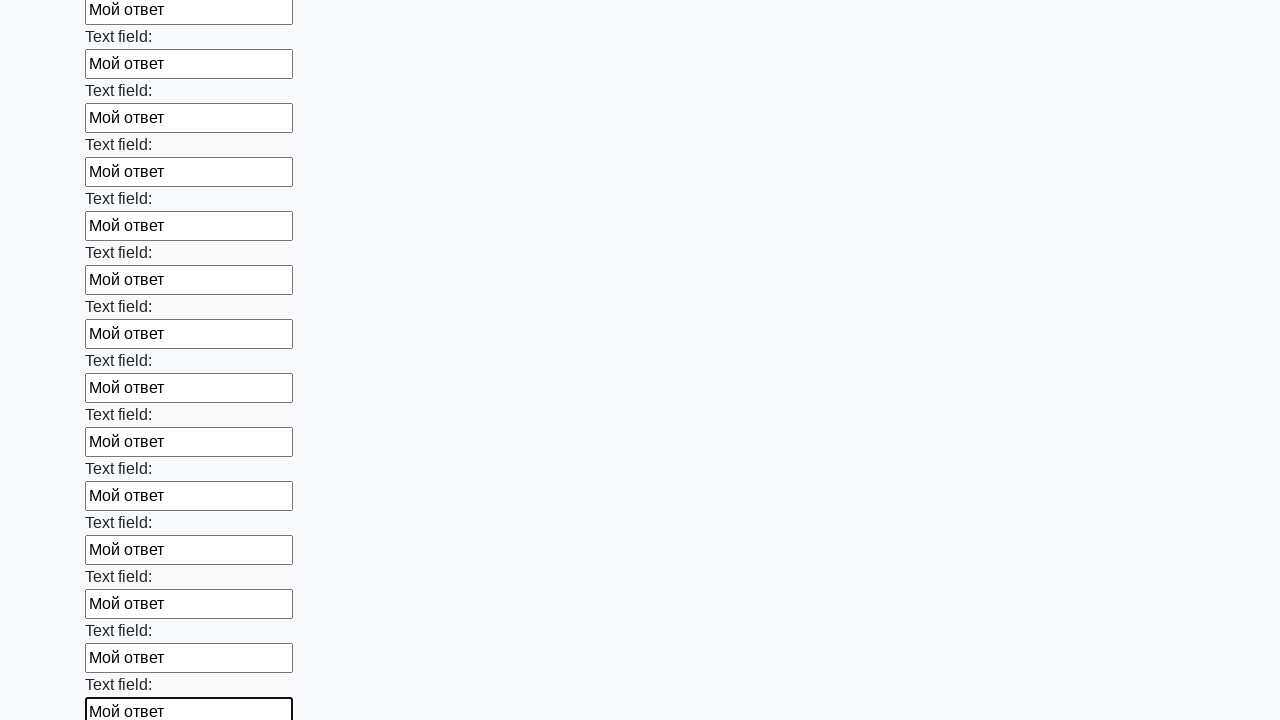

Filled an input field with 'Мой ответ' on input >> nth=57
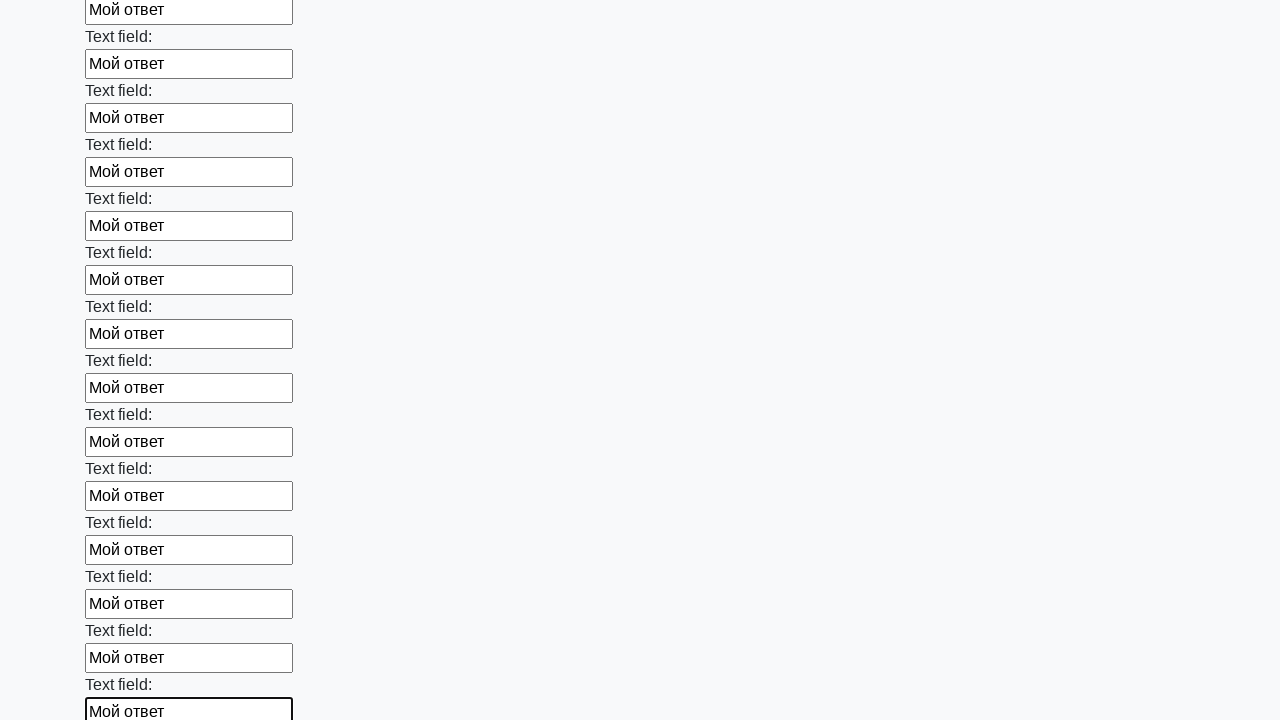

Filled an input field with 'Мой ответ' on input >> nth=58
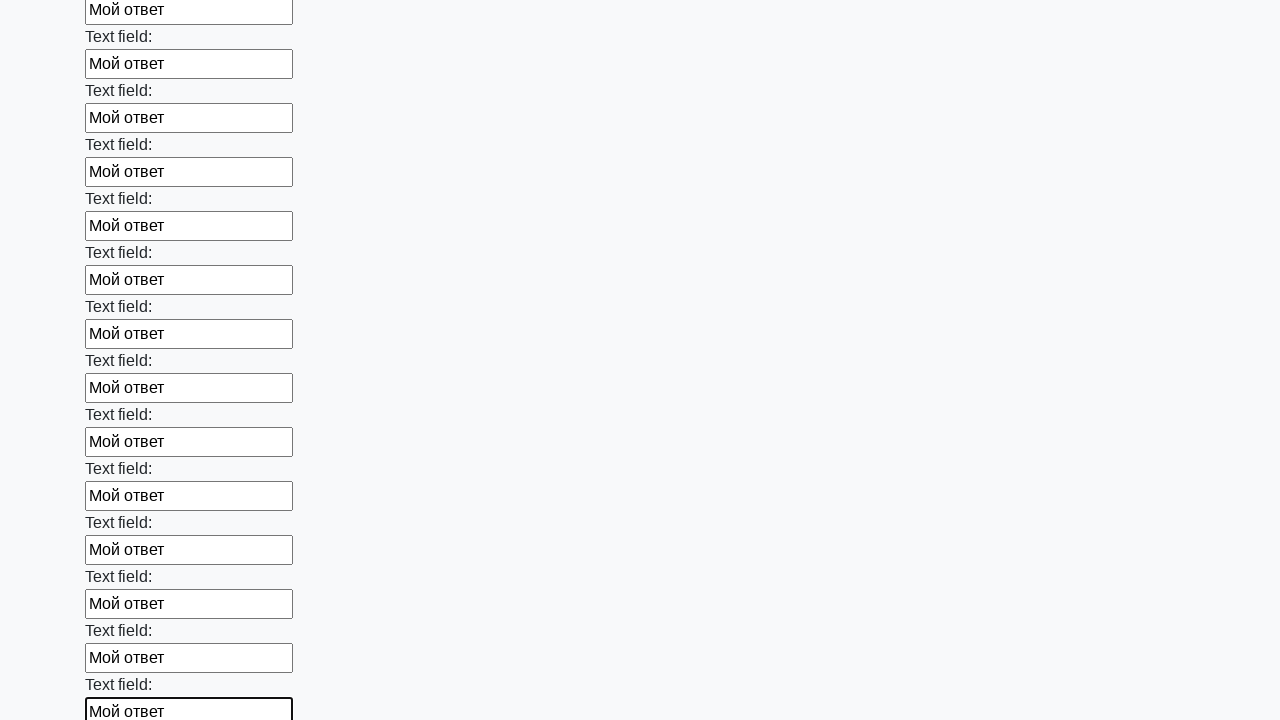

Filled an input field with 'Мой ответ' on input >> nth=59
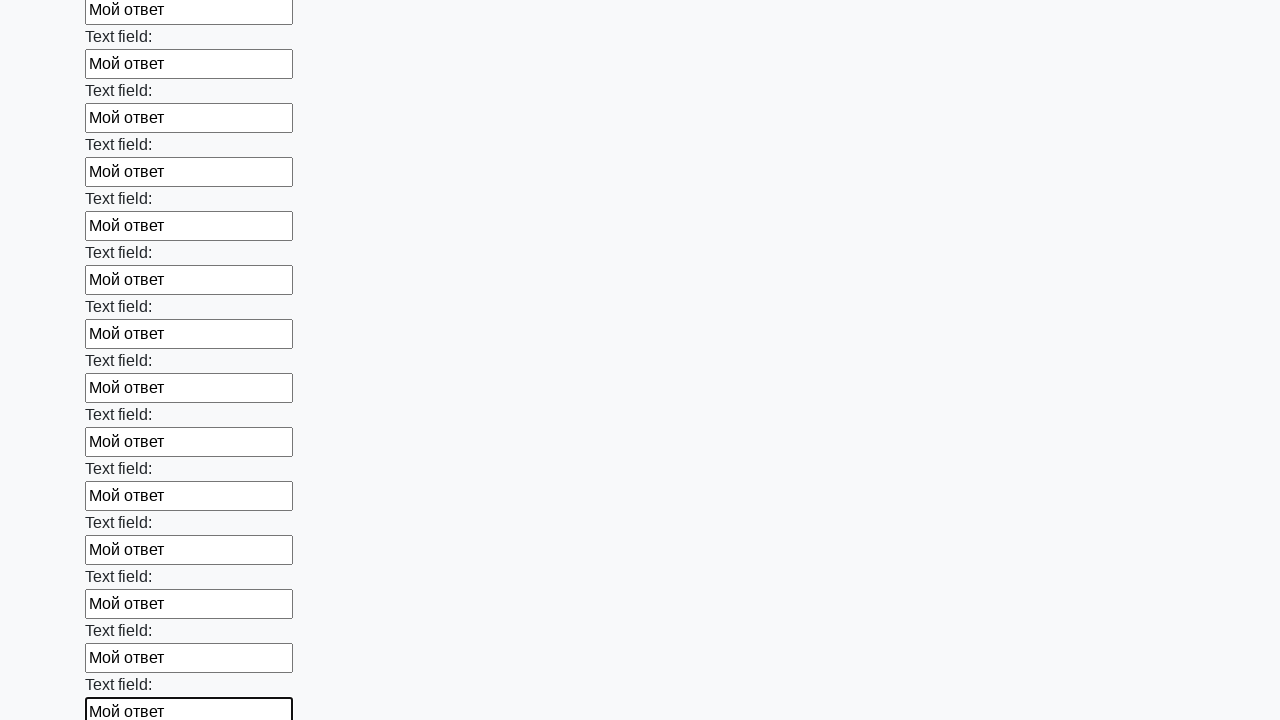

Filled an input field with 'Мой ответ' on input >> nth=60
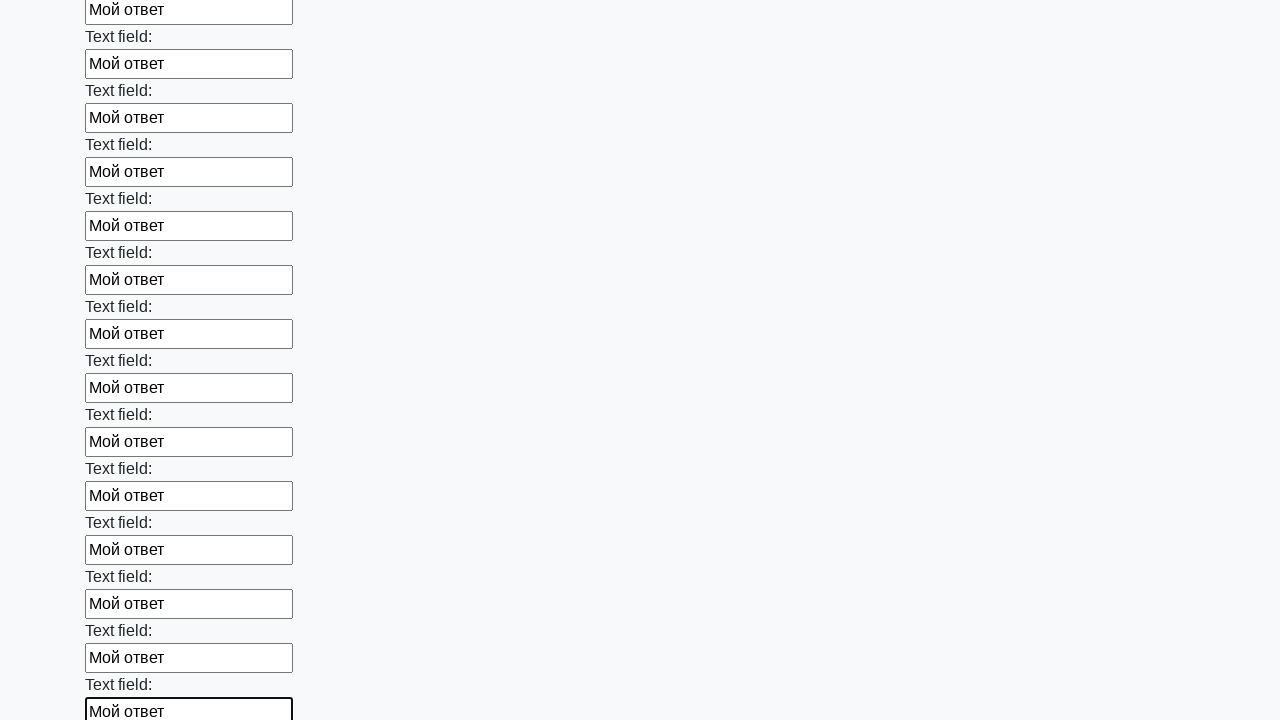

Filled an input field with 'Мой ответ' on input >> nth=61
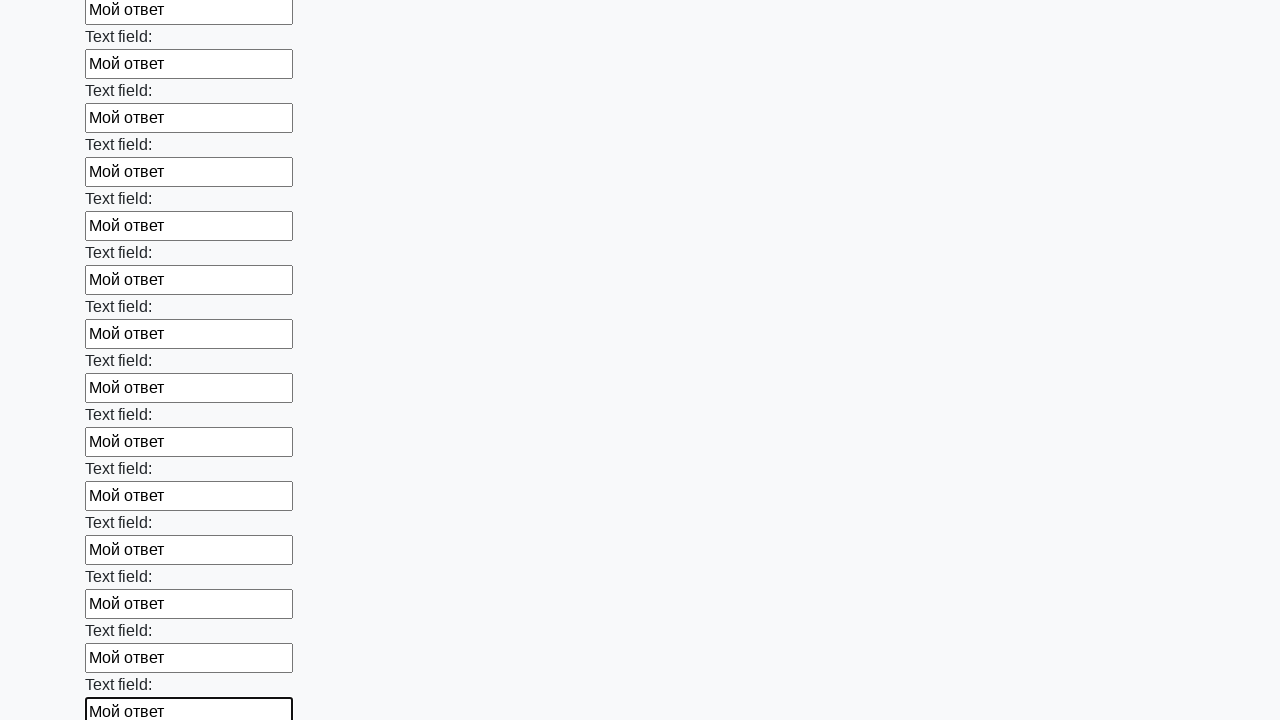

Filled an input field with 'Мой ответ' on input >> nth=62
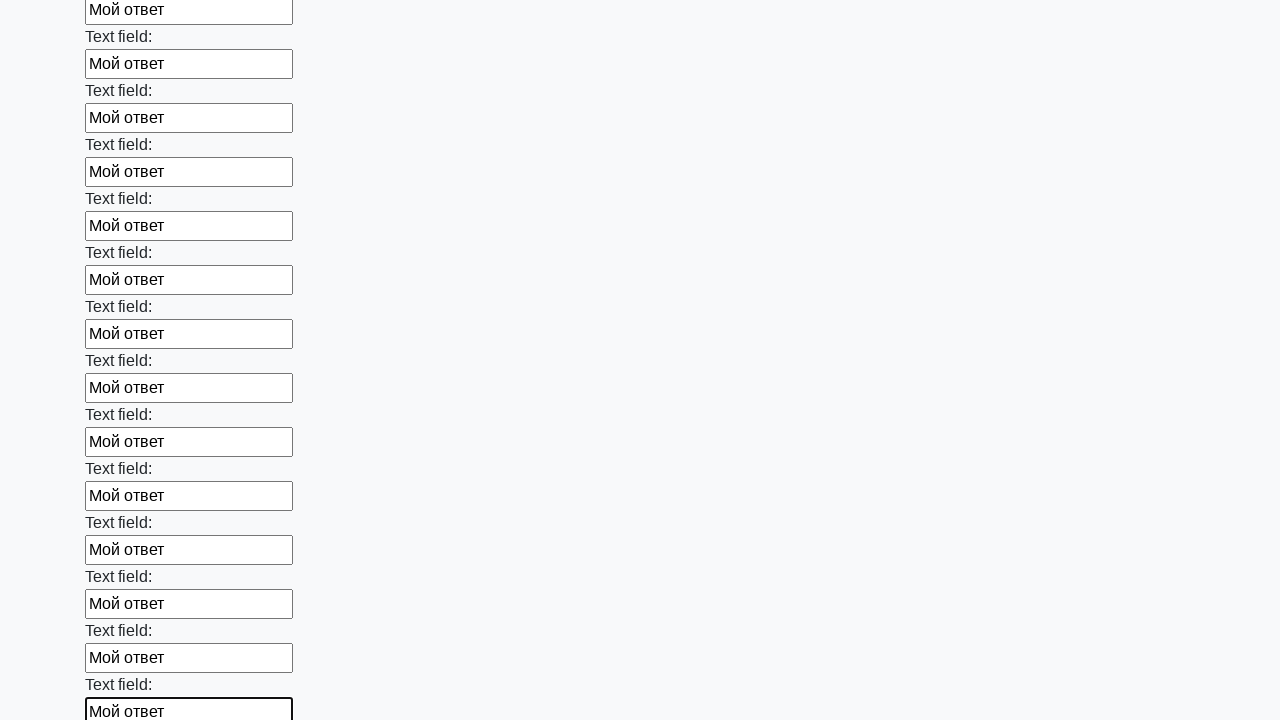

Filled an input field with 'Мой ответ' on input >> nth=63
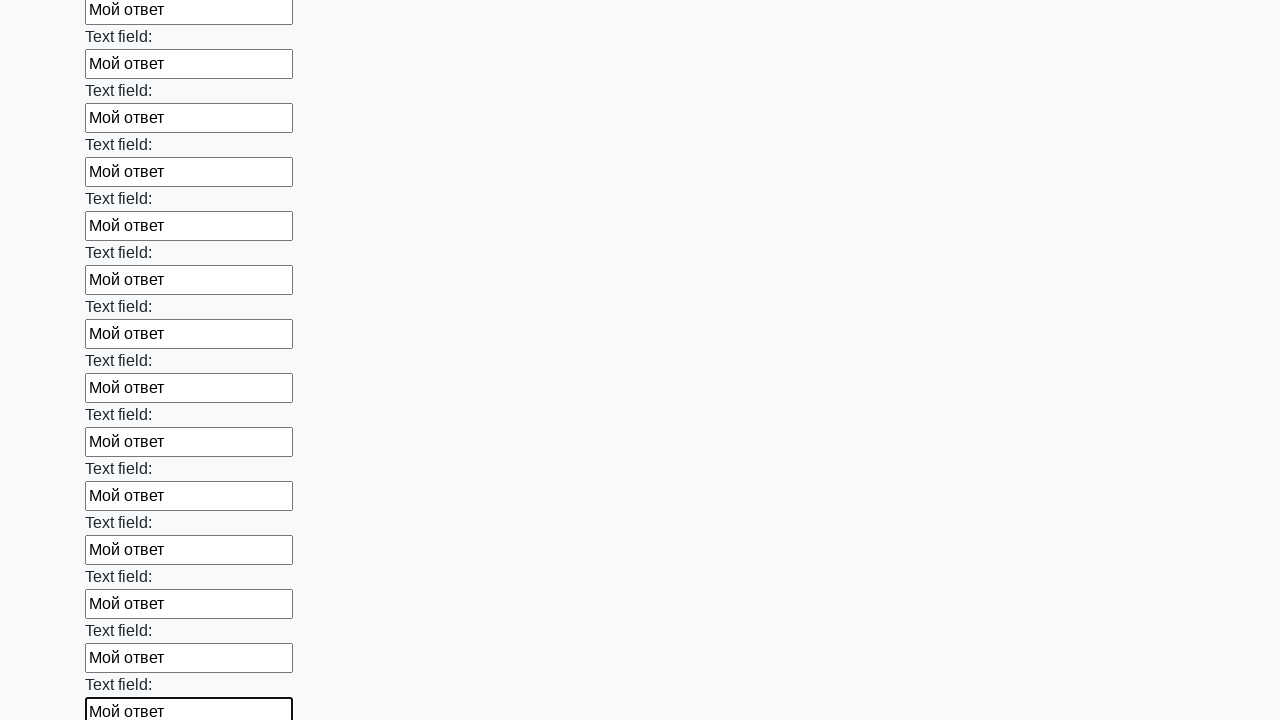

Filled an input field with 'Мой ответ' on input >> nth=64
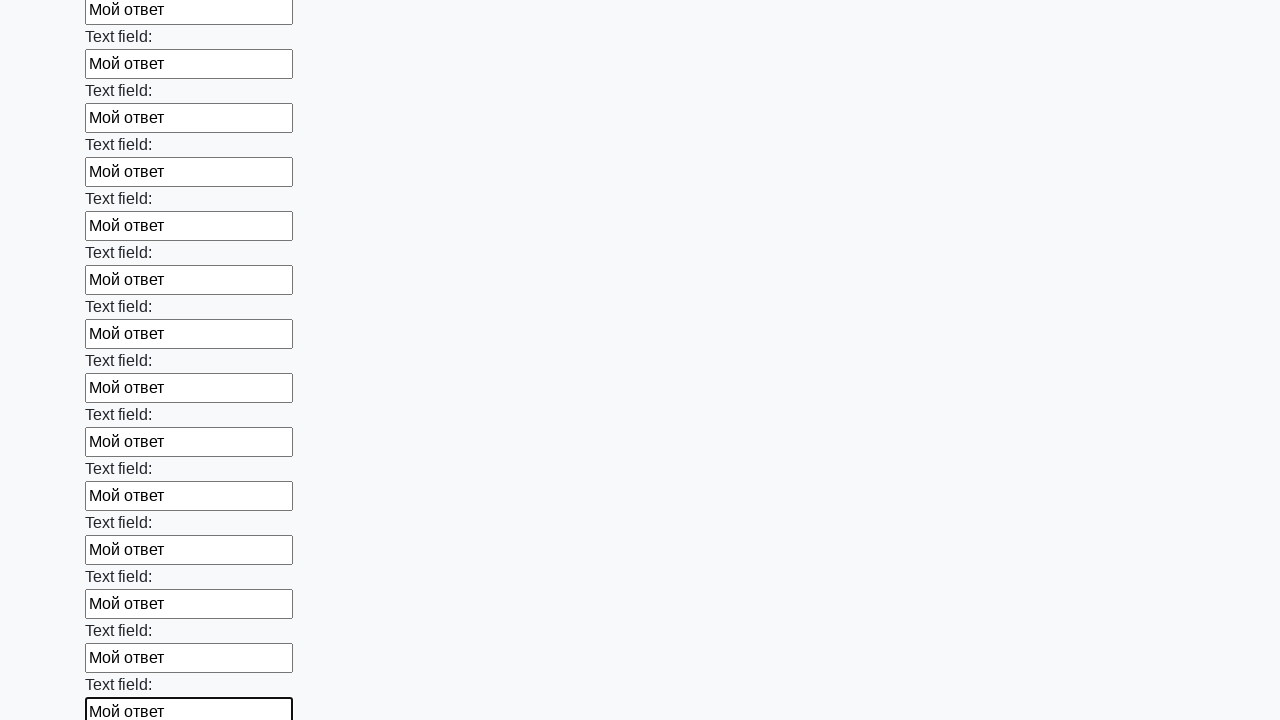

Filled an input field with 'Мой ответ' on input >> nth=65
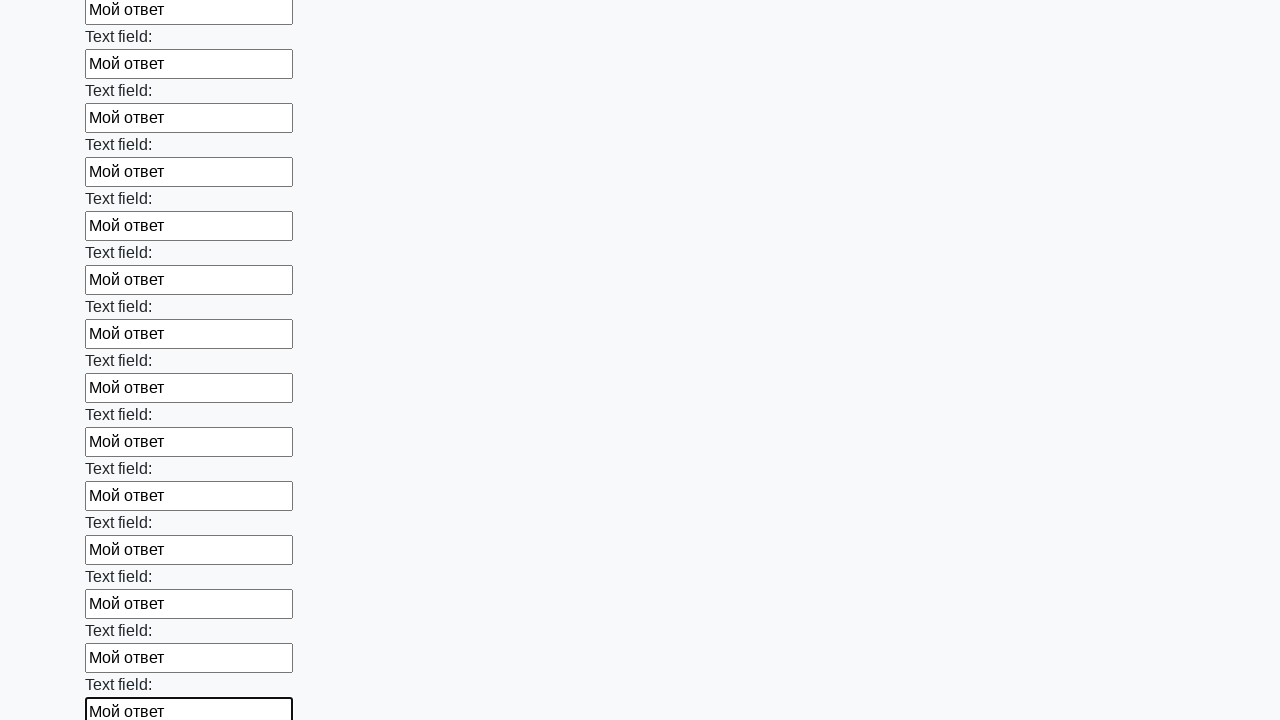

Filled an input field with 'Мой ответ' on input >> nth=66
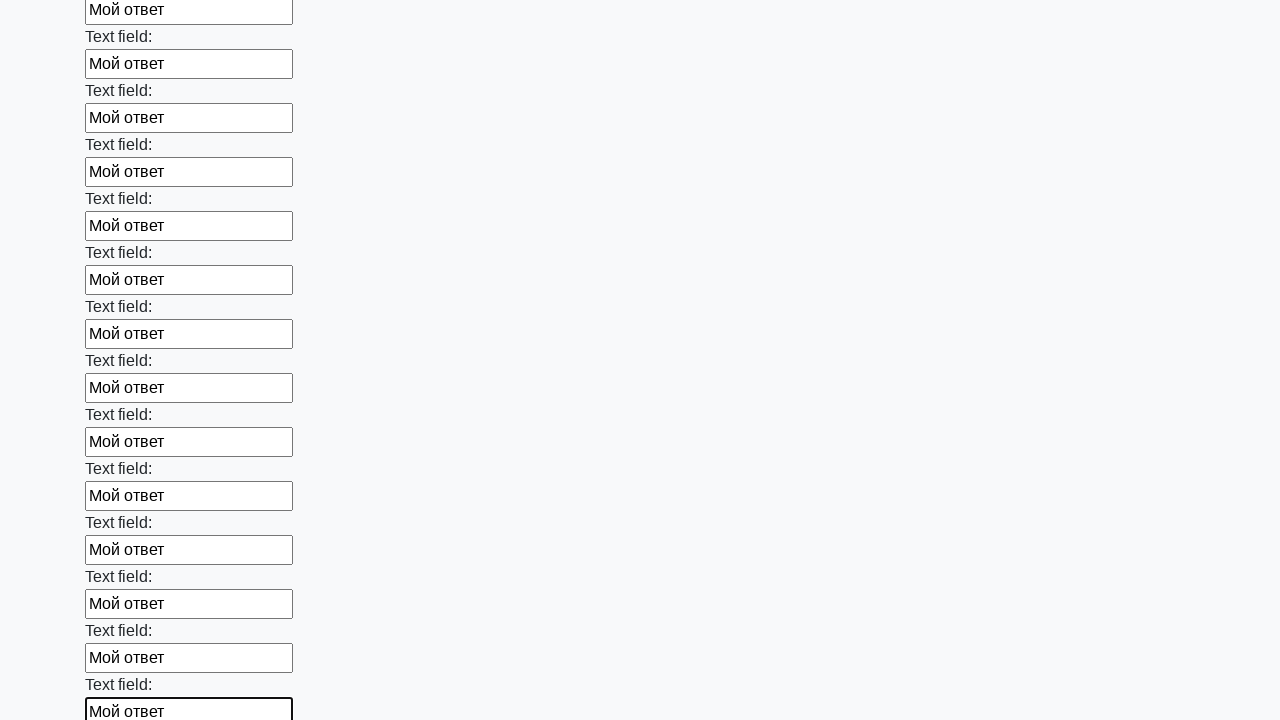

Filled an input field with 'Мой ответ' on input >> nth=67
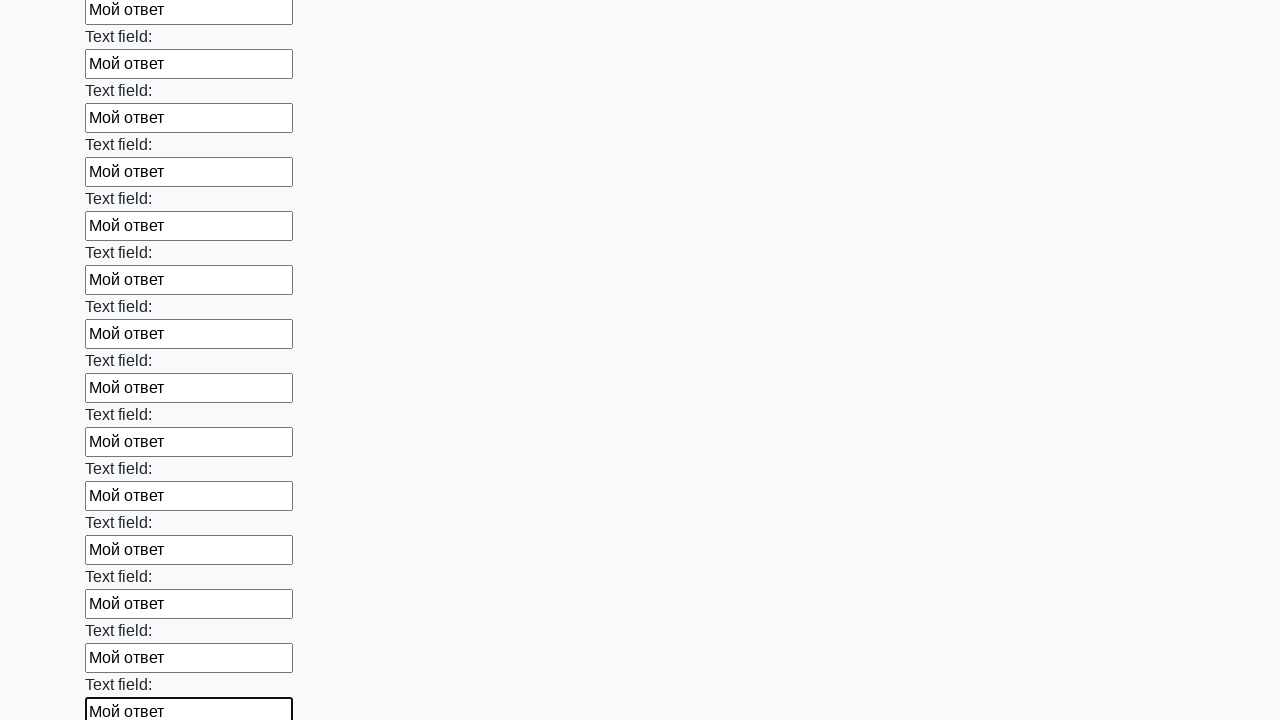

Filled an input field with 'Мой ответ' on input >> nth=68
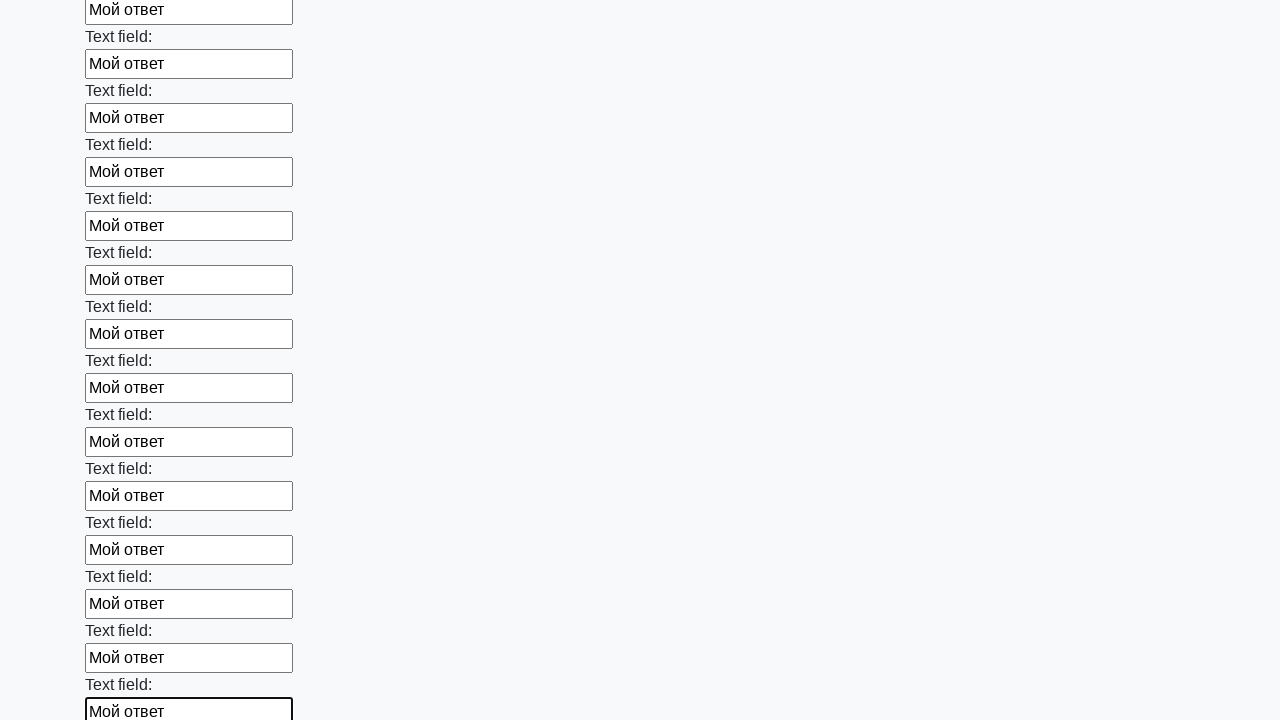

Filled an input field with 'Мой ответ' on input >> nth=69
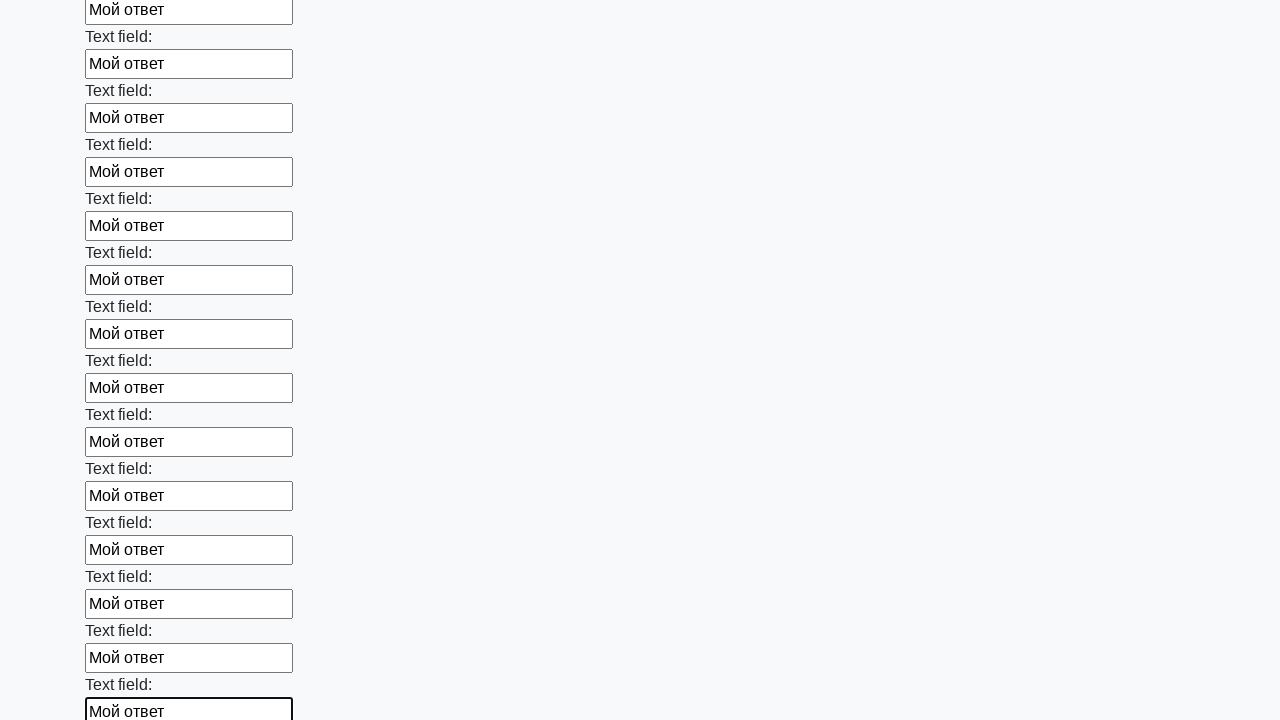

Filled an input field with 'Мой ответ' on input >> nth=70
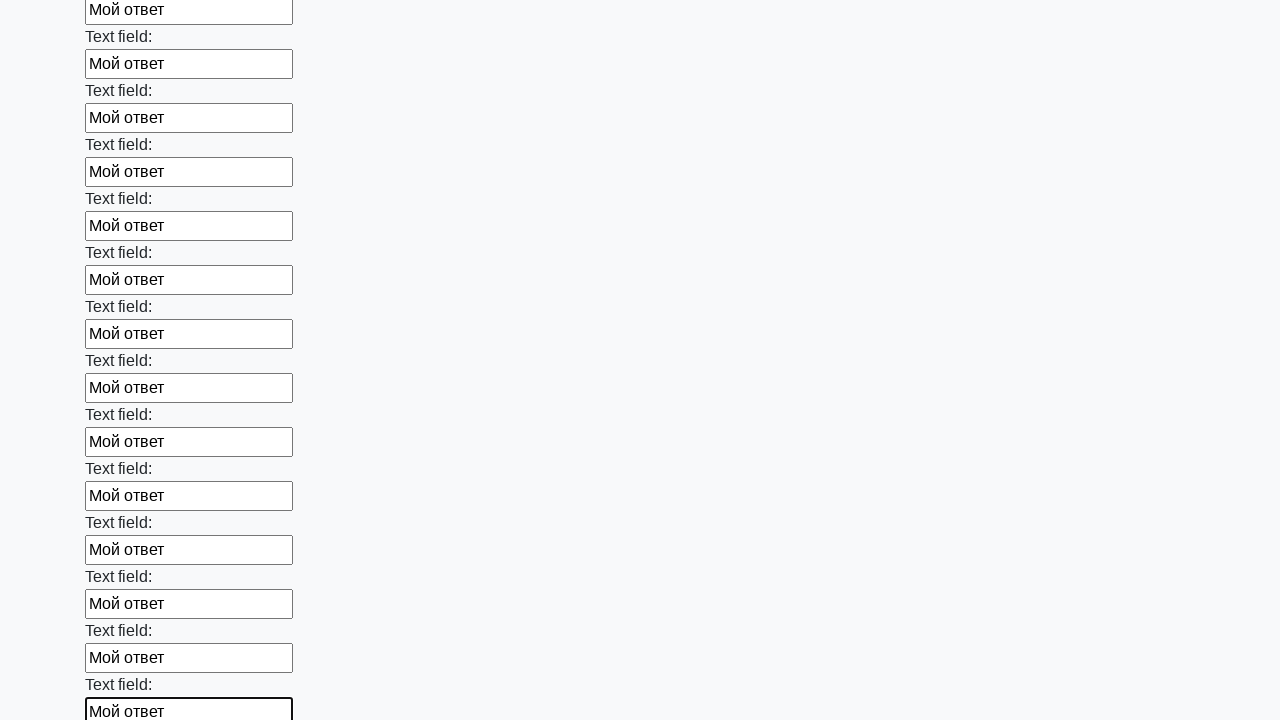

Filled an input field with 'Мой ответ' on input >> nth=71
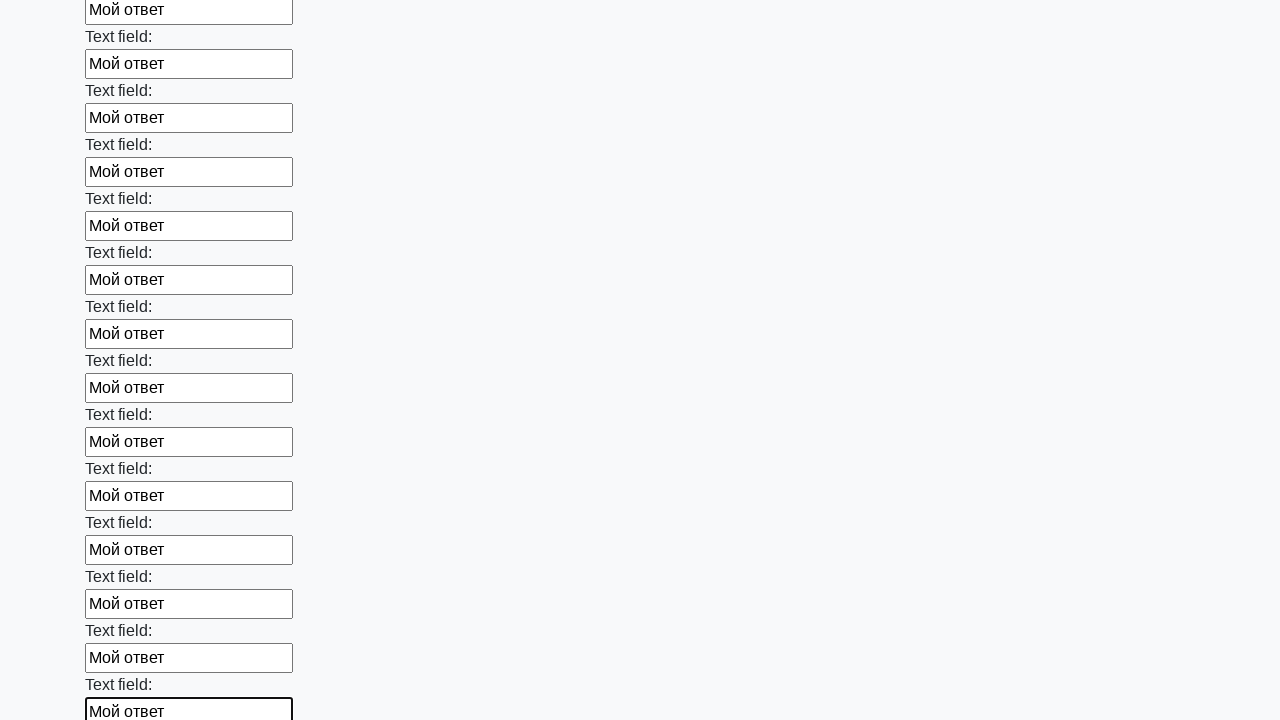

Filled an input field with 'Мой ответ' on input >> nth=72
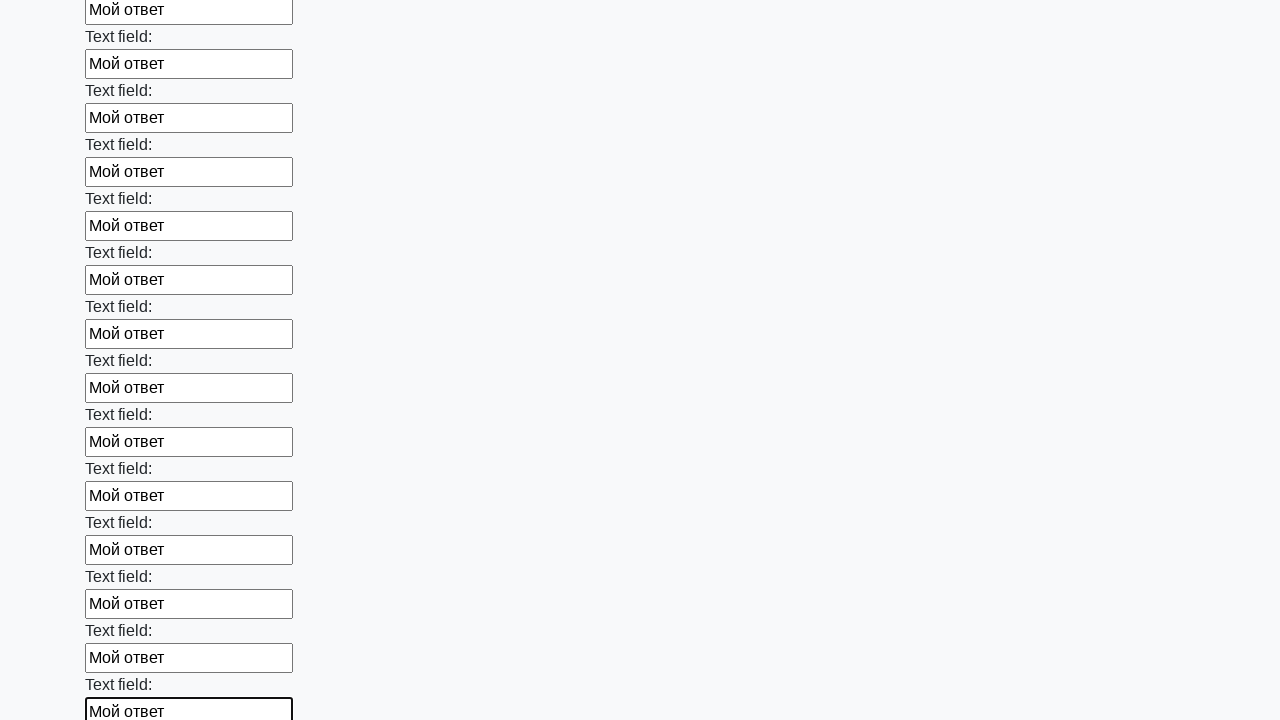

Filled an input field with 'Мой ответ' on input >> nth=73
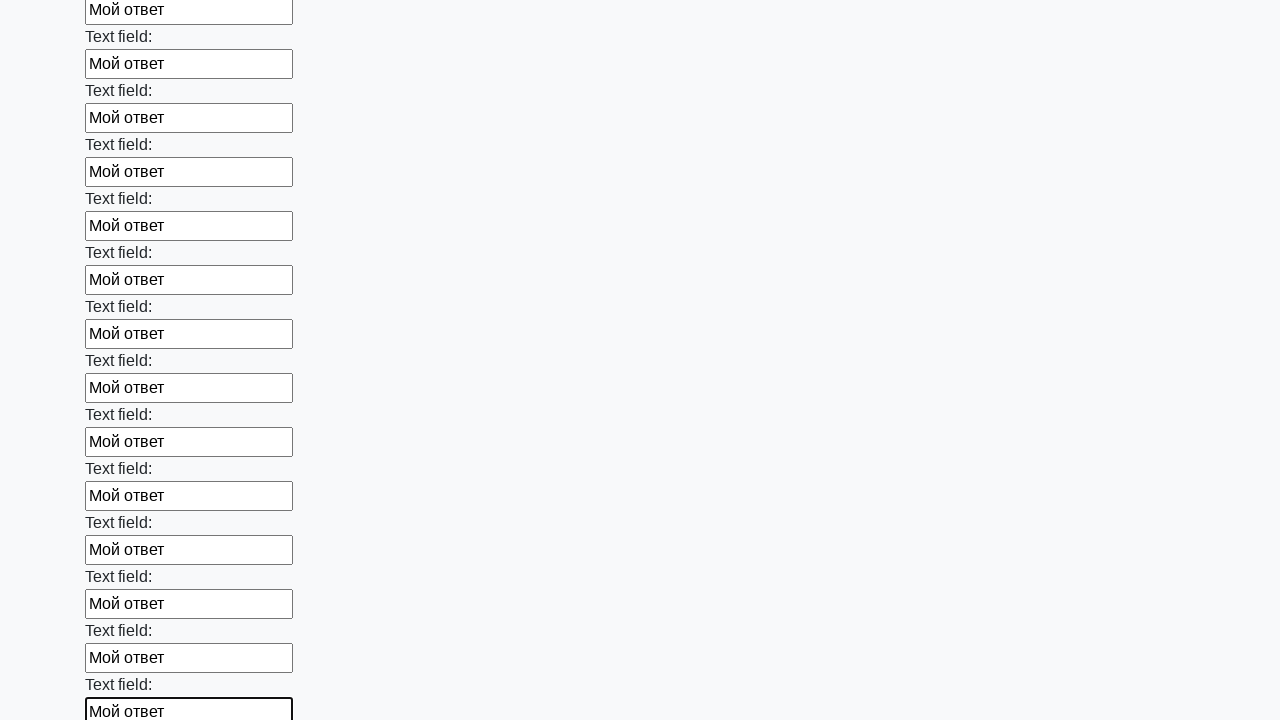

Filled an input field with 'Мой ответ' on input >> nth=74
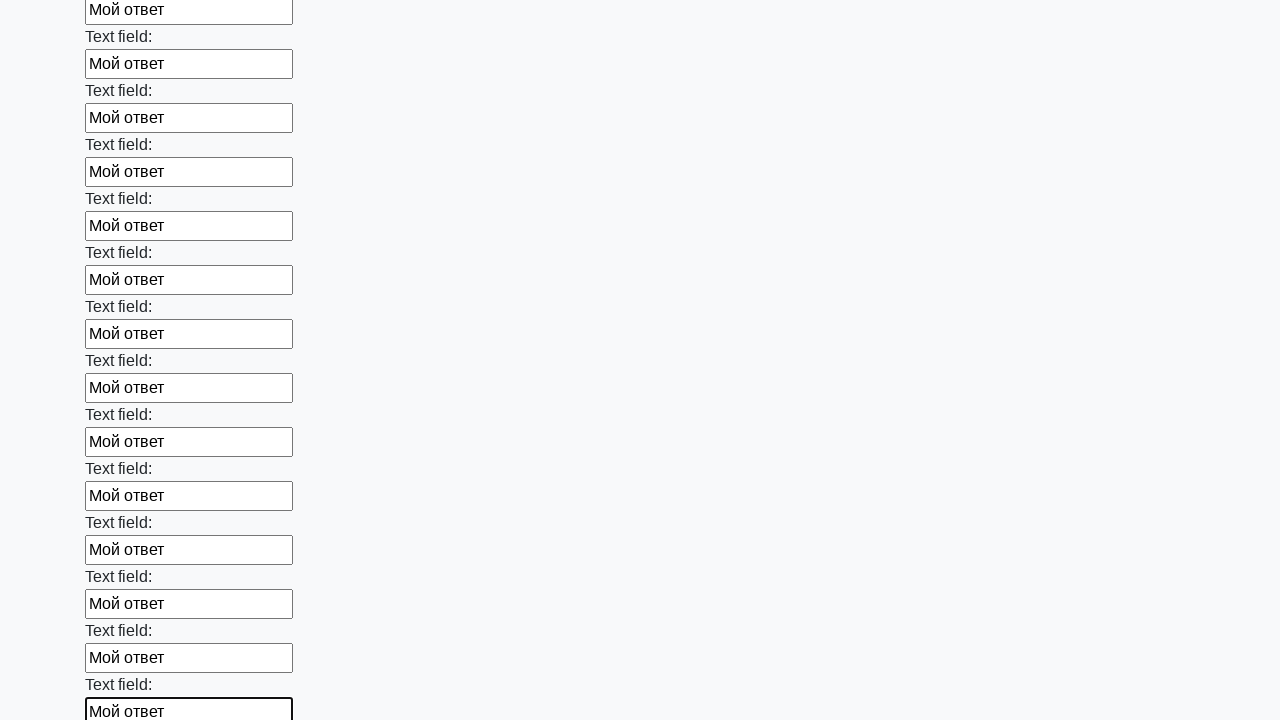

Filled an input field with 'Мой ответ' on input >> nth=75
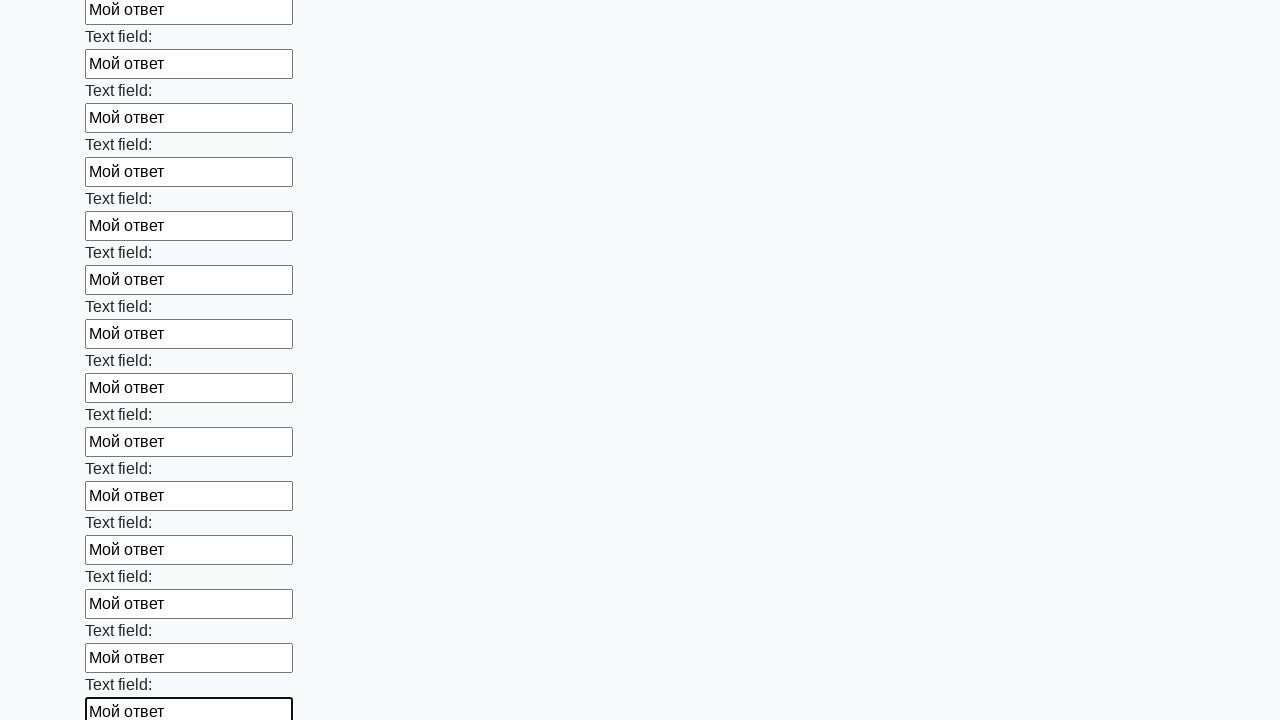

Filled an input field with 'Мой ответ' on input >> nth=76
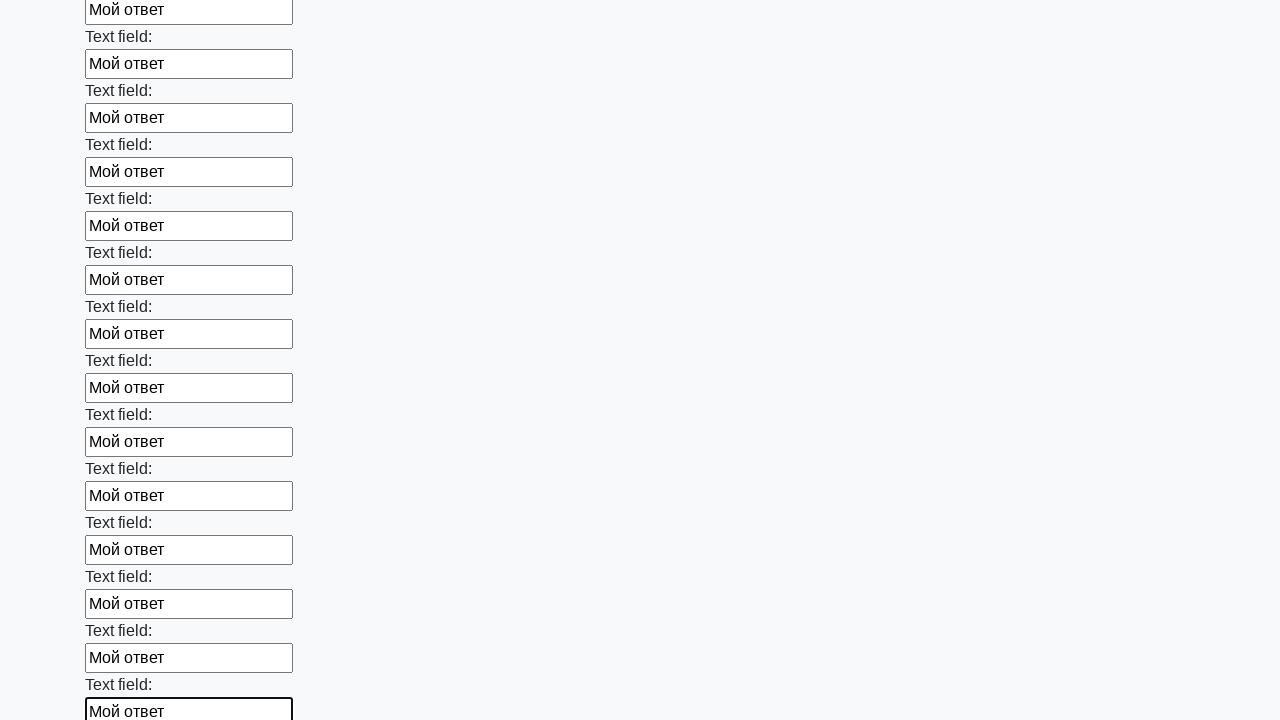

Filled an input field with 'Мой ответ' on input >> nth=77
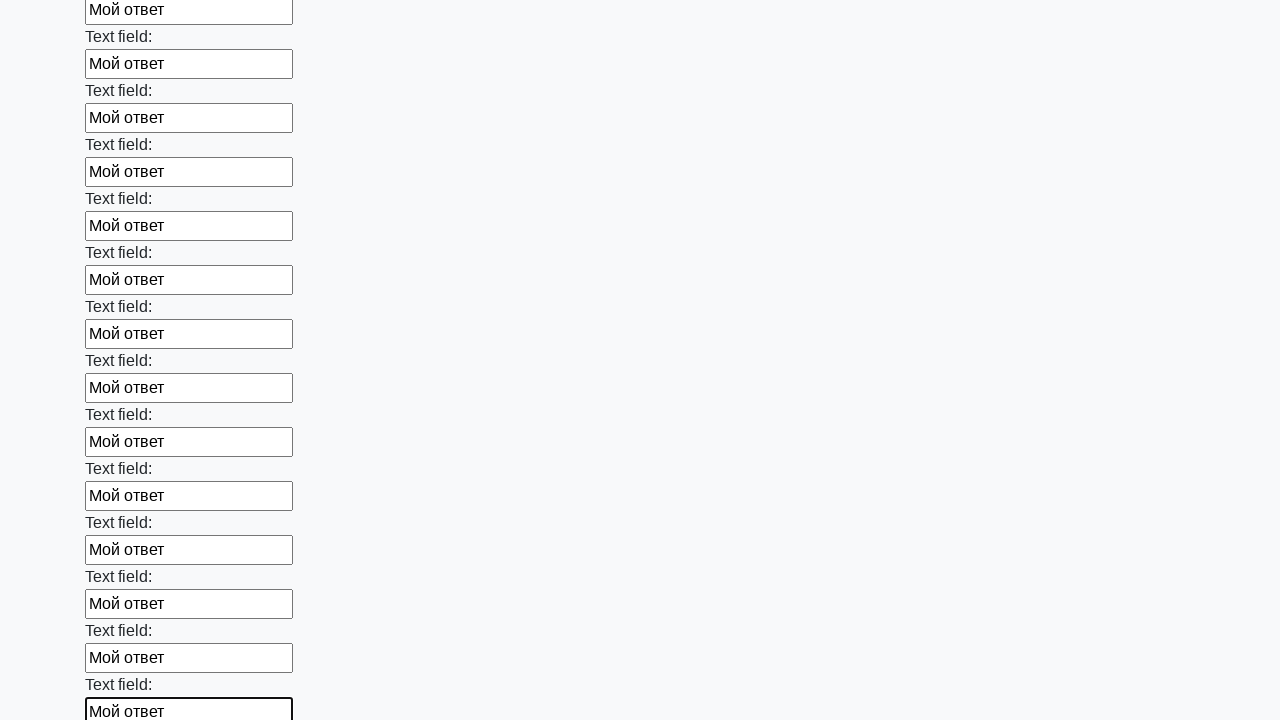

Filled an input field with 'Мой ответ' on input >> nth=78
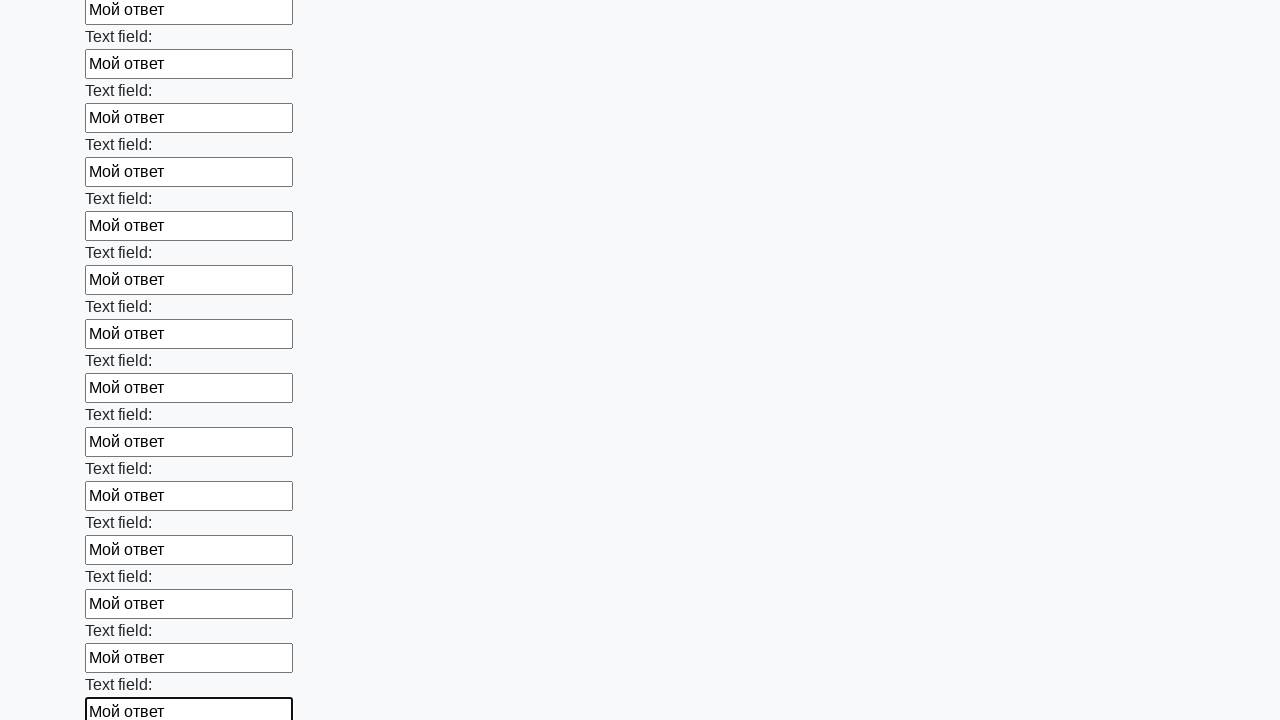

Filled an input field with 'Мой ответ' on input >> nth=79
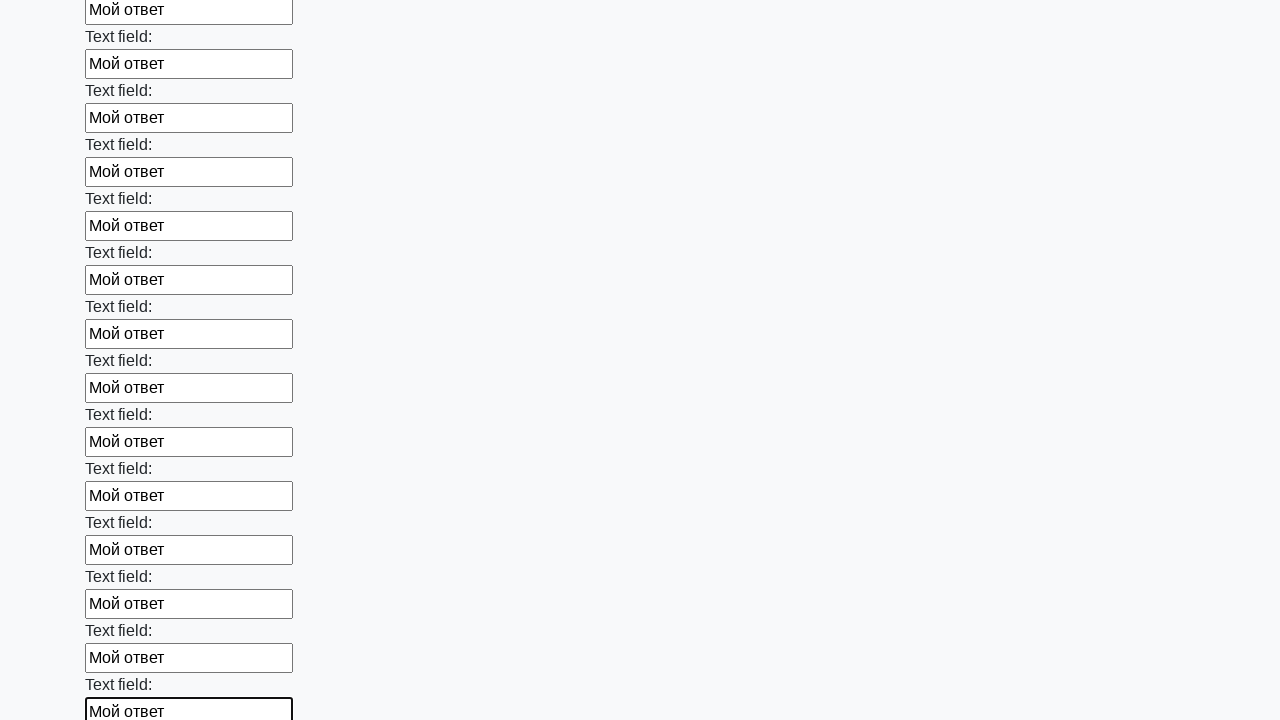

Filled an input field with 'Мой ответ' on input >> nth=80
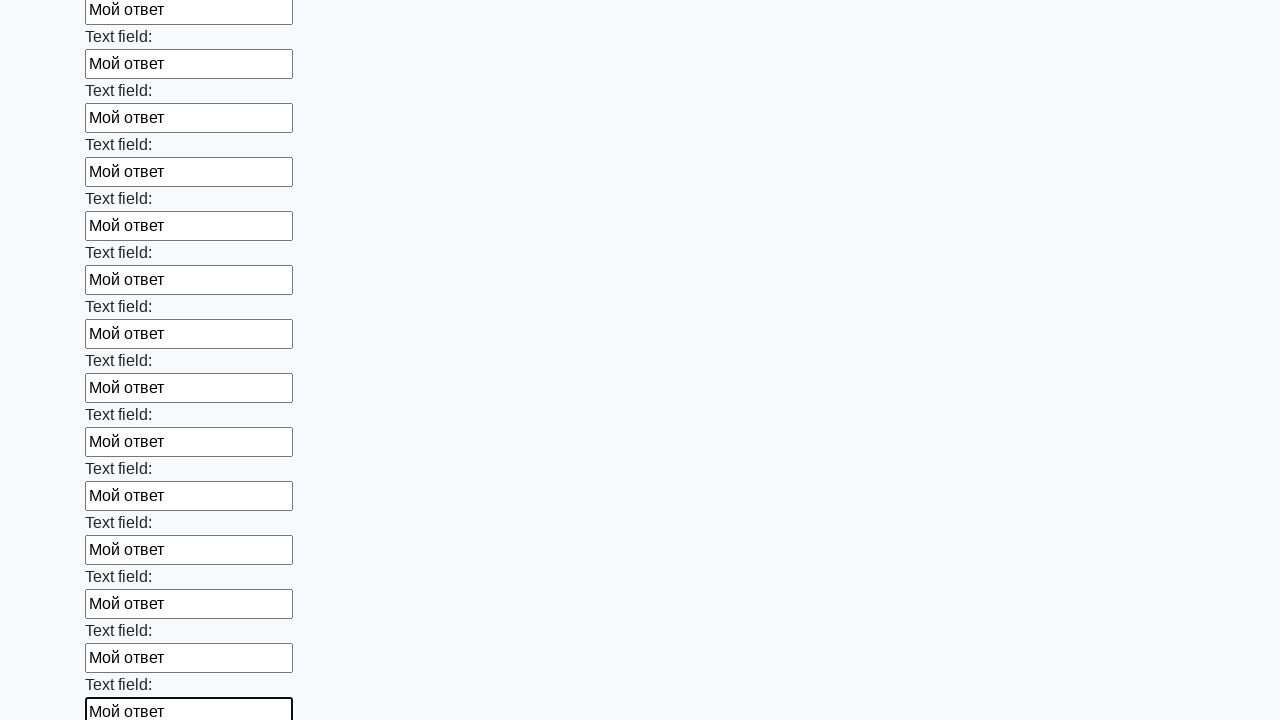

Filled an input field with 'Мой ответ' on input >> nth=81
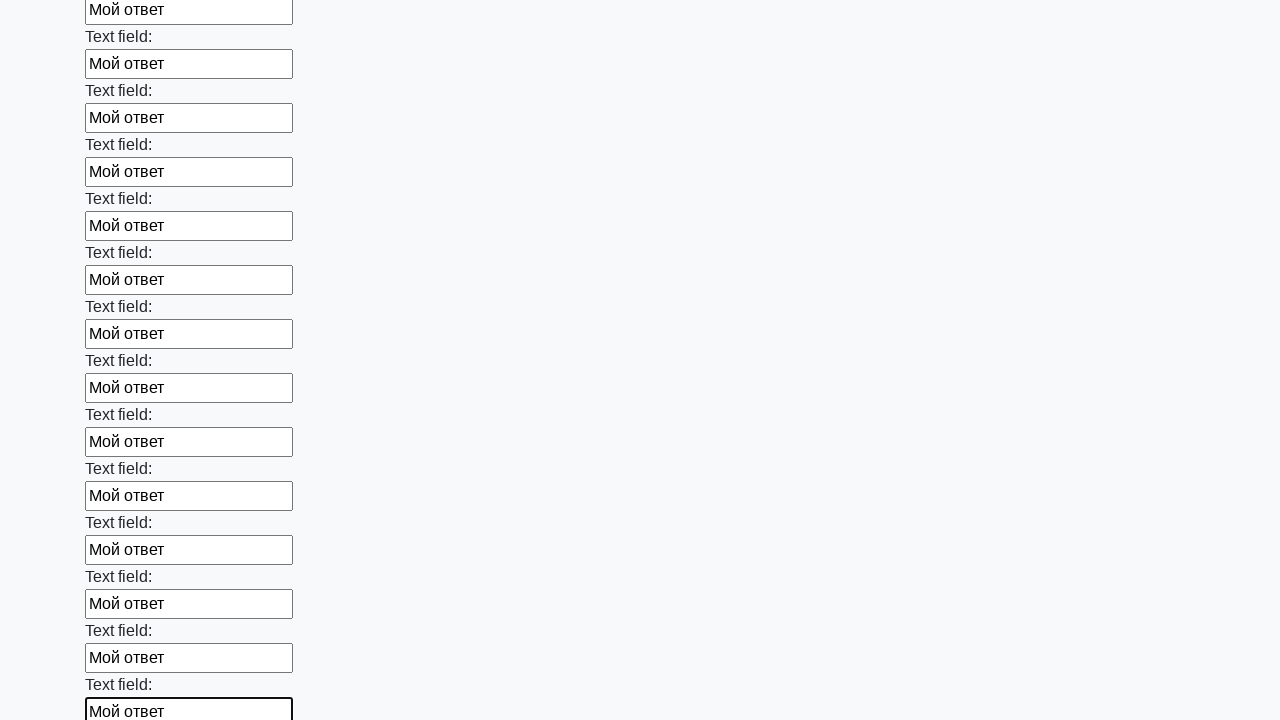

Filled an input field with 'Мой ответ' on input >> nth=82
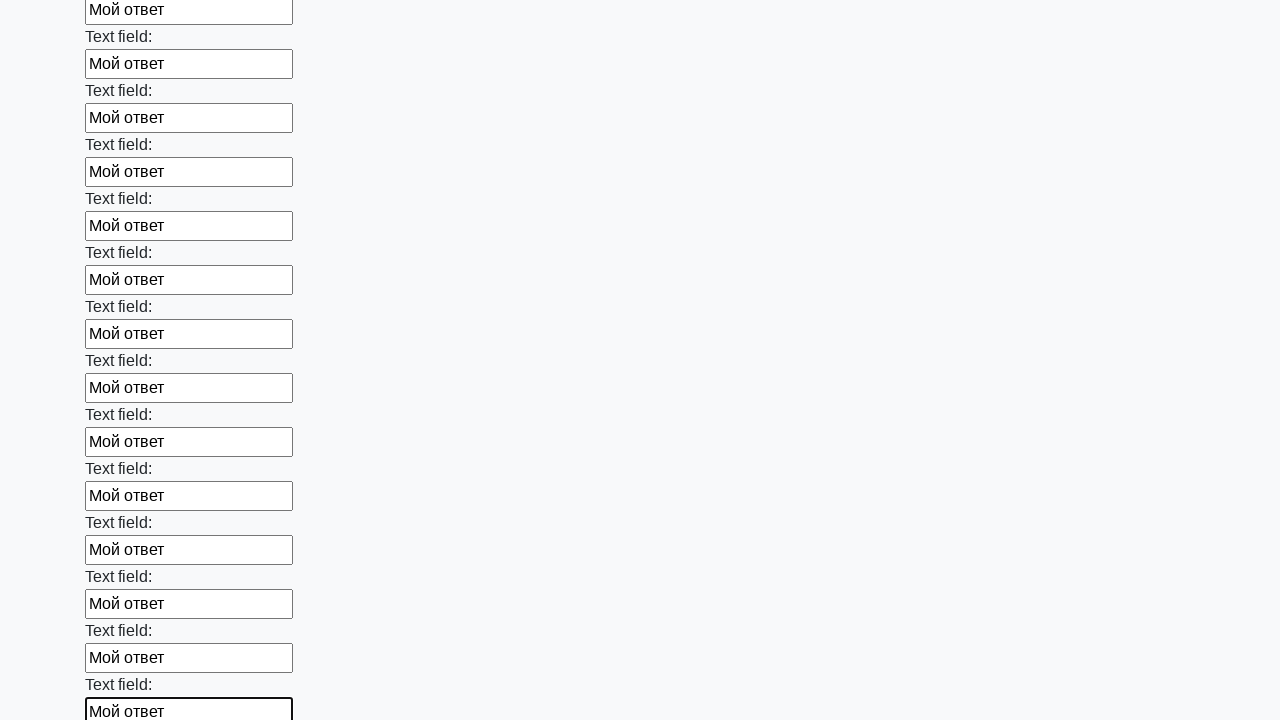

Filled an input field with 'Мой ответ' on input >> nth=83
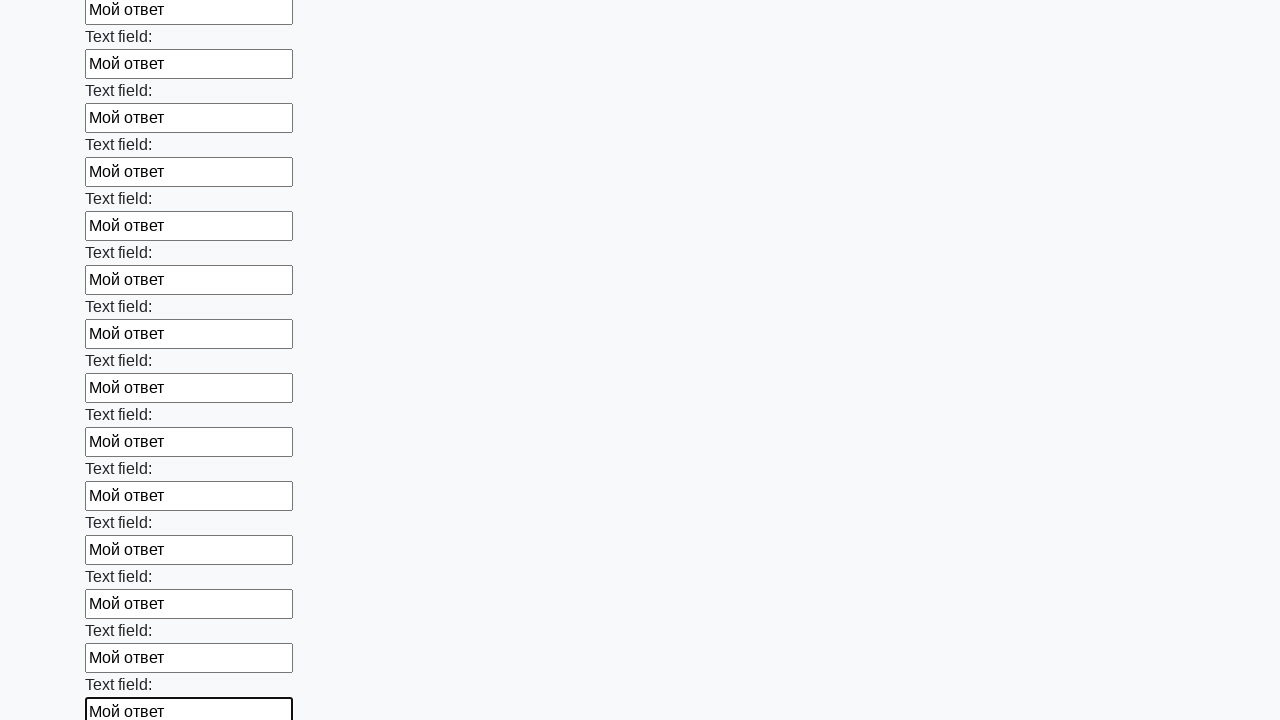

Filled an input field with 'Мой ответ' on input >> nth=84
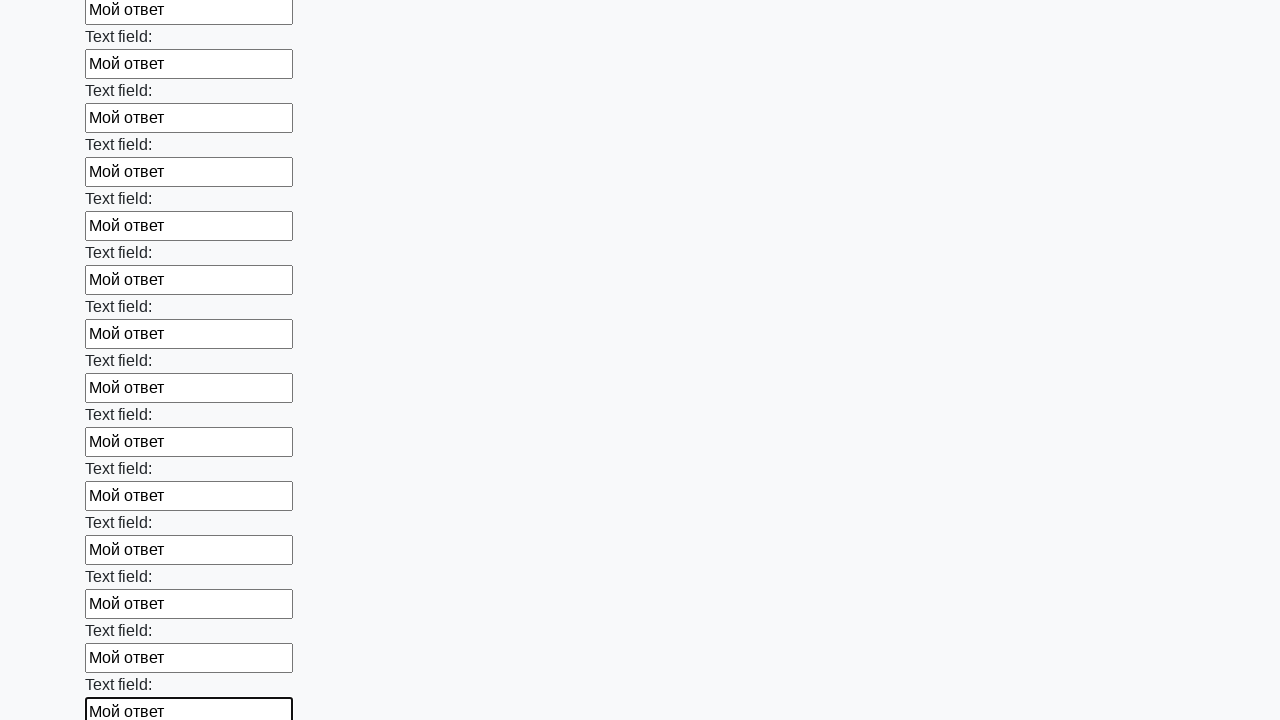

Filled an input field with 'Мой ответ' on input >> nth=85
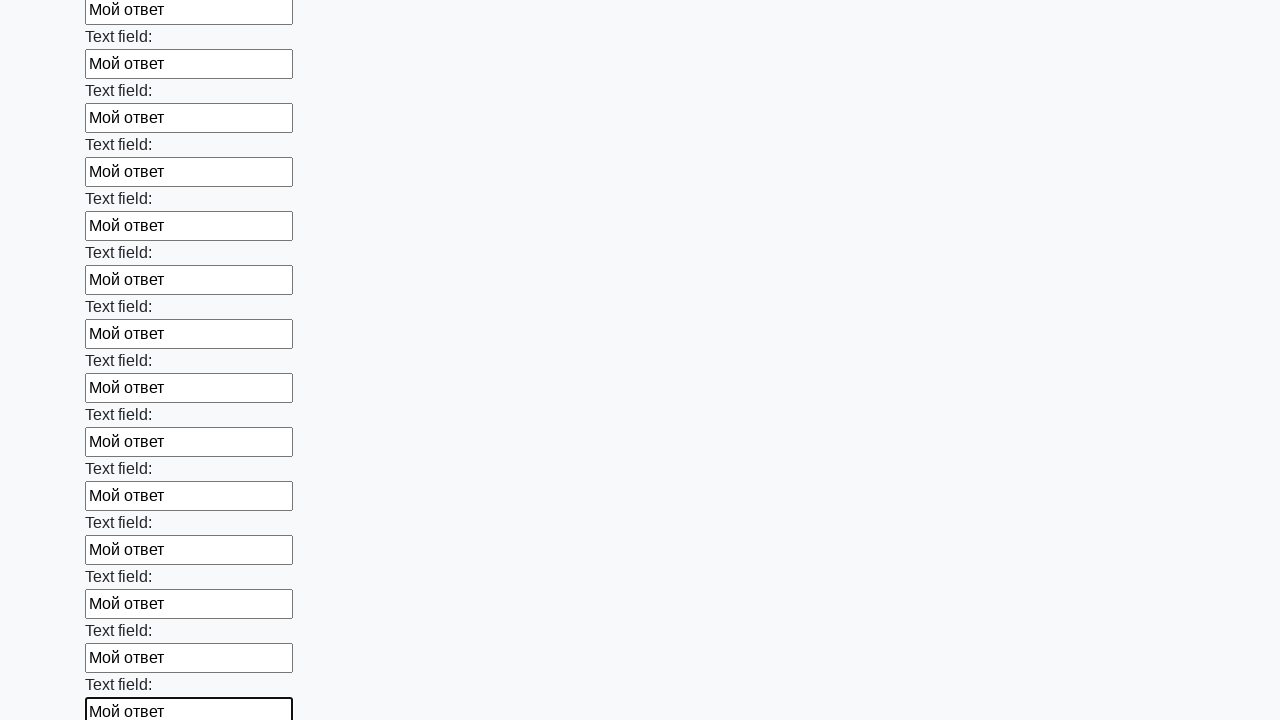

Filled an input field with 'Мой ответ' on input >> nth=86
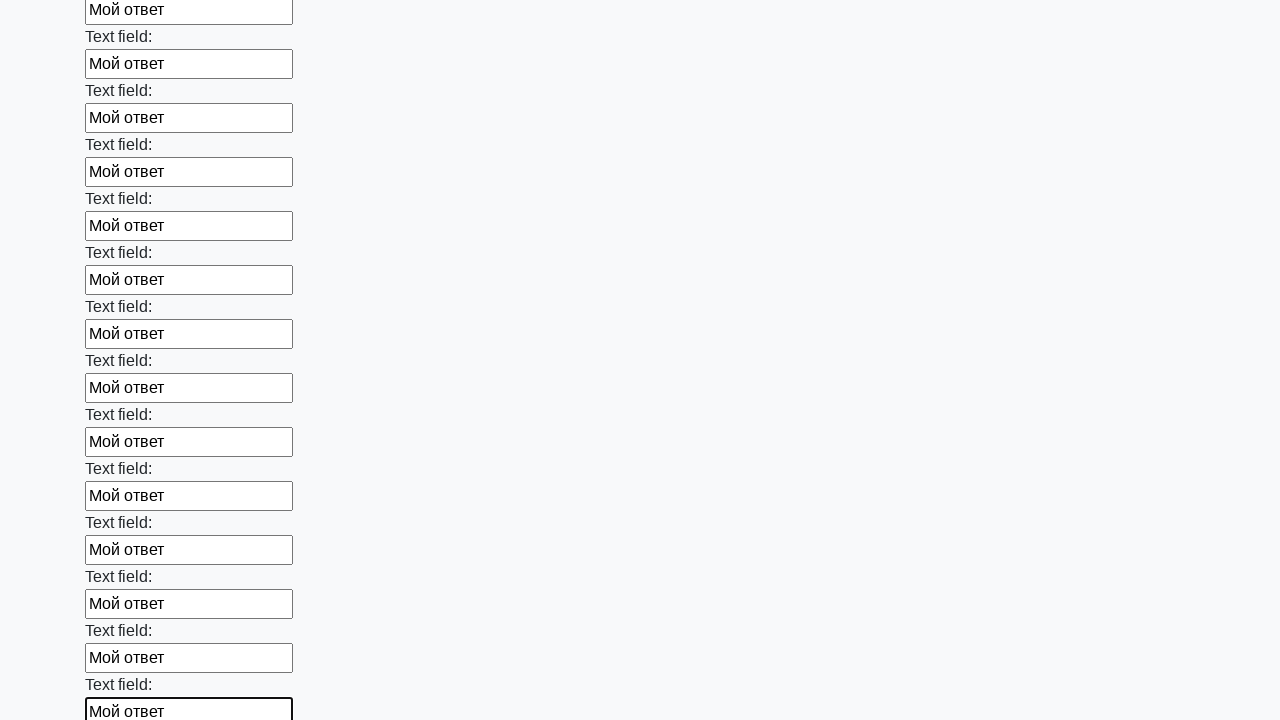

Filled an input field with 'Мой ответ' on input >> nth=87
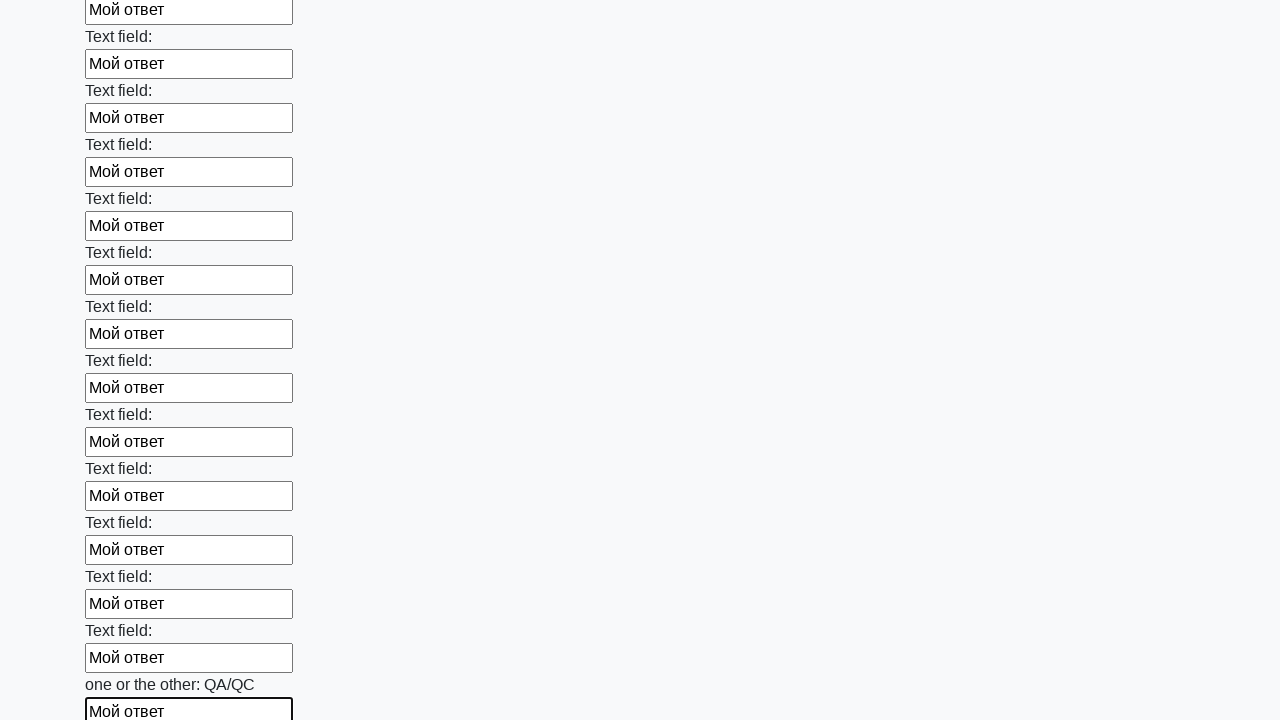

Filled an input field with 'Мой ответ' on input >> nth=88
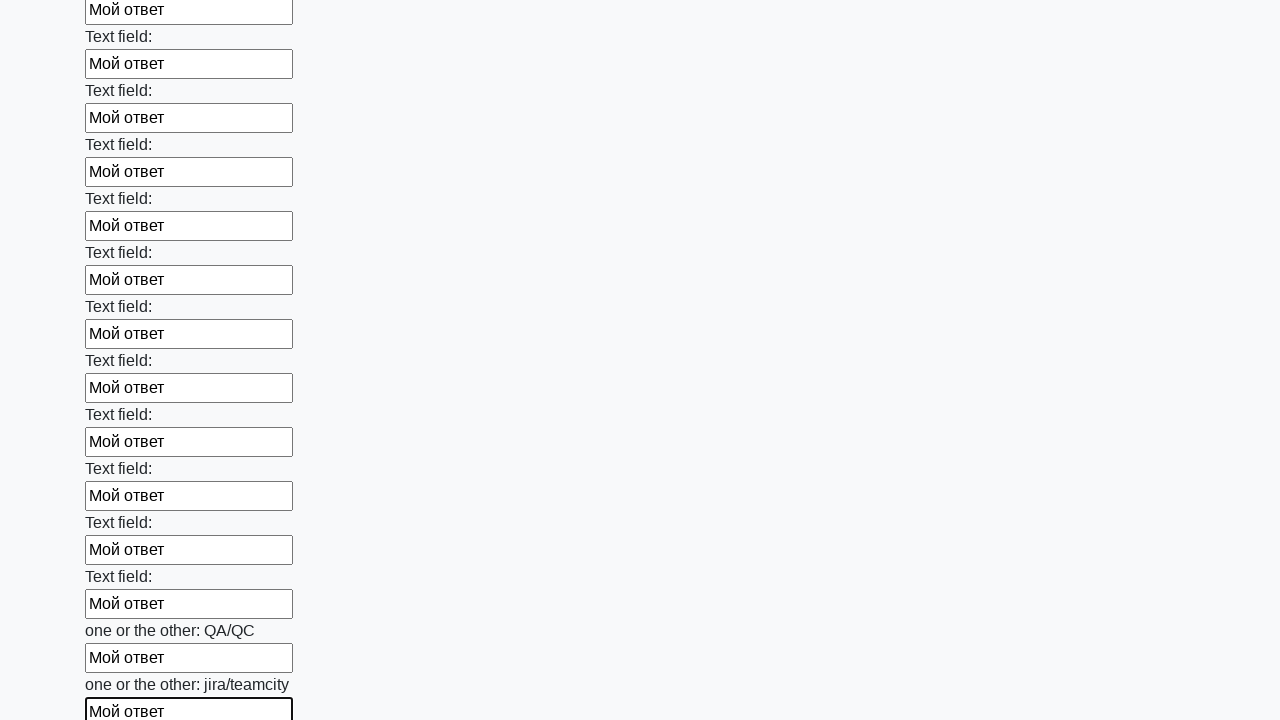

Filled an input field with 'Мой ответ' on input >> nth=89
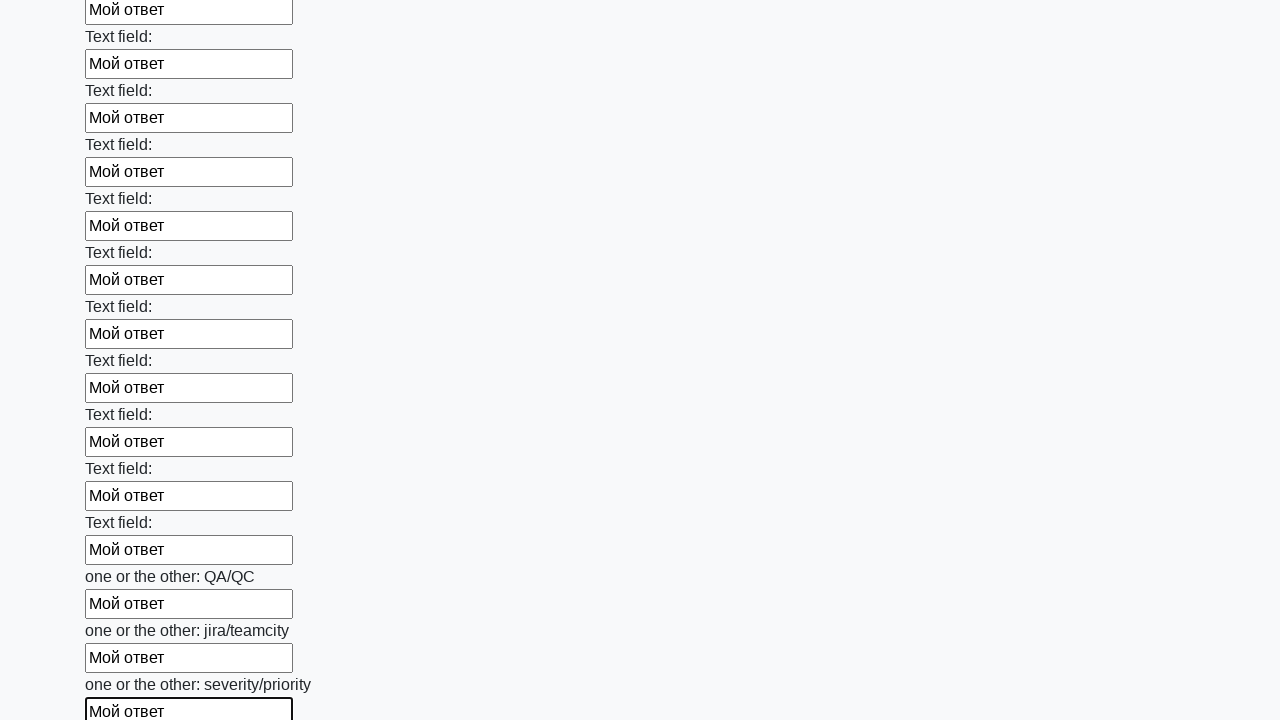

Filled an input field with 'Мой ответ' on input >> nth=90
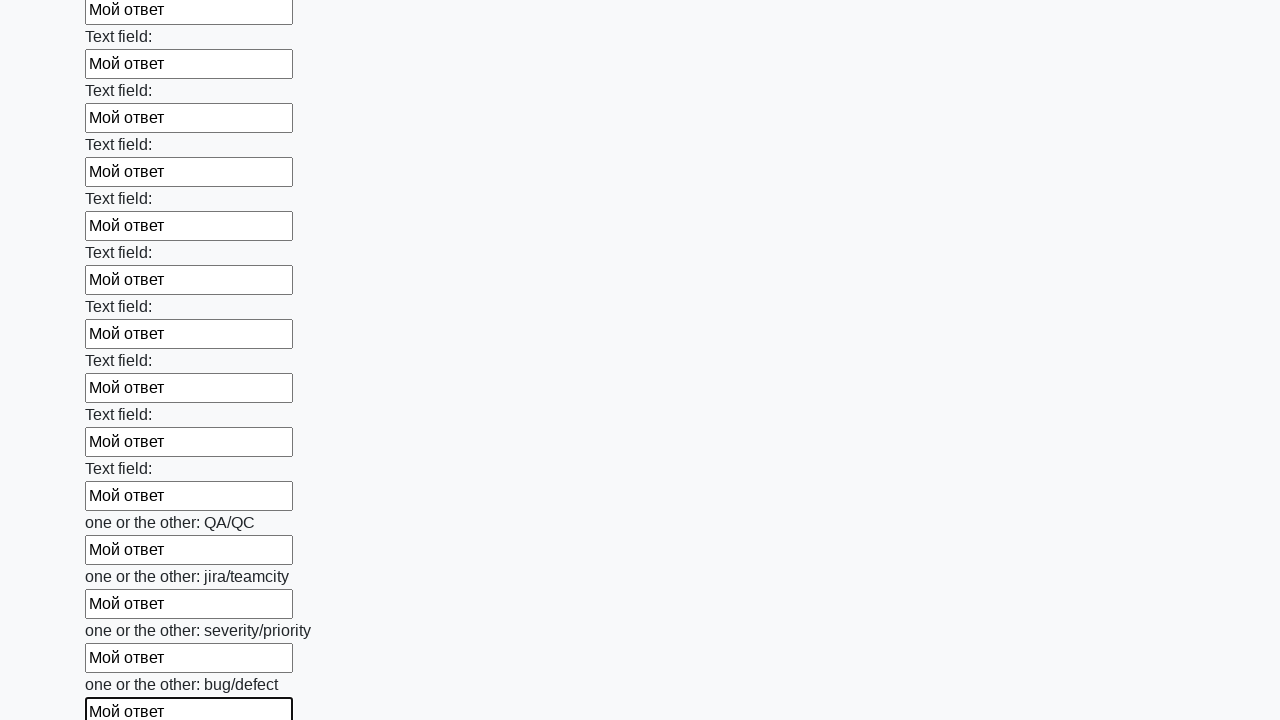

Filled an input field with 'Мой ответ' on input >> nth=91
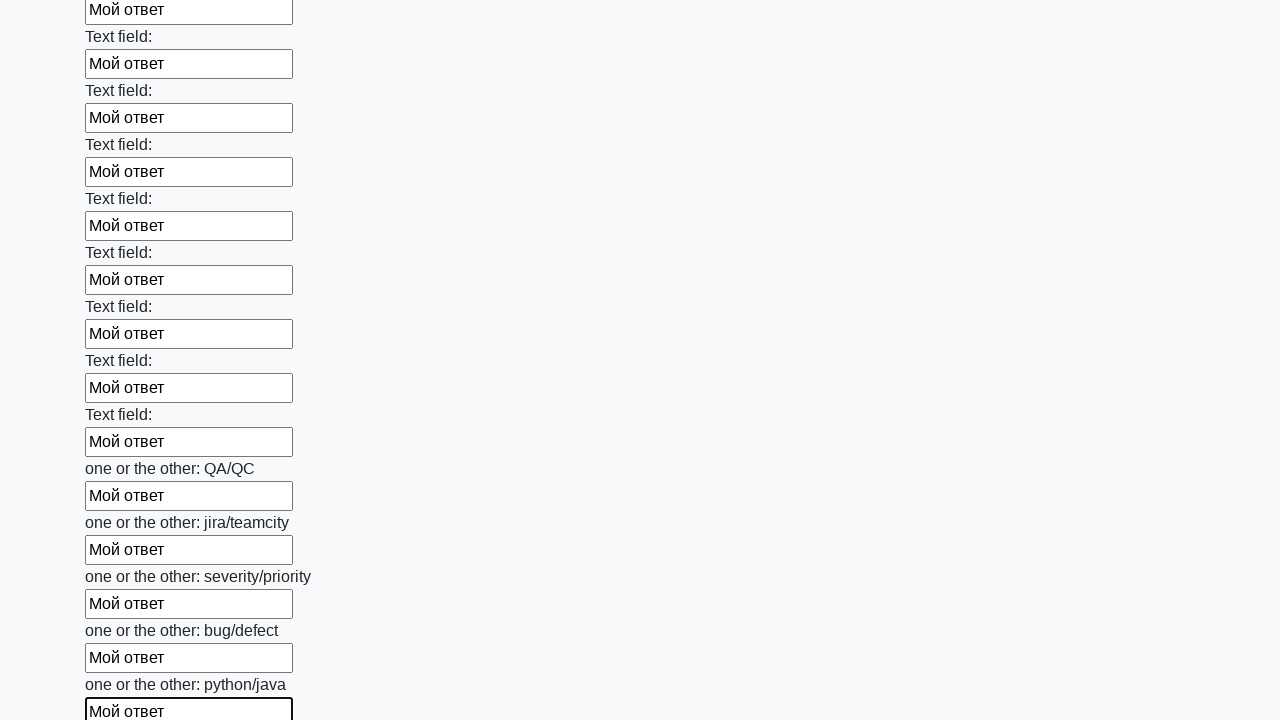

Filled an input field with 'Мой ответ' on input >> nth=92
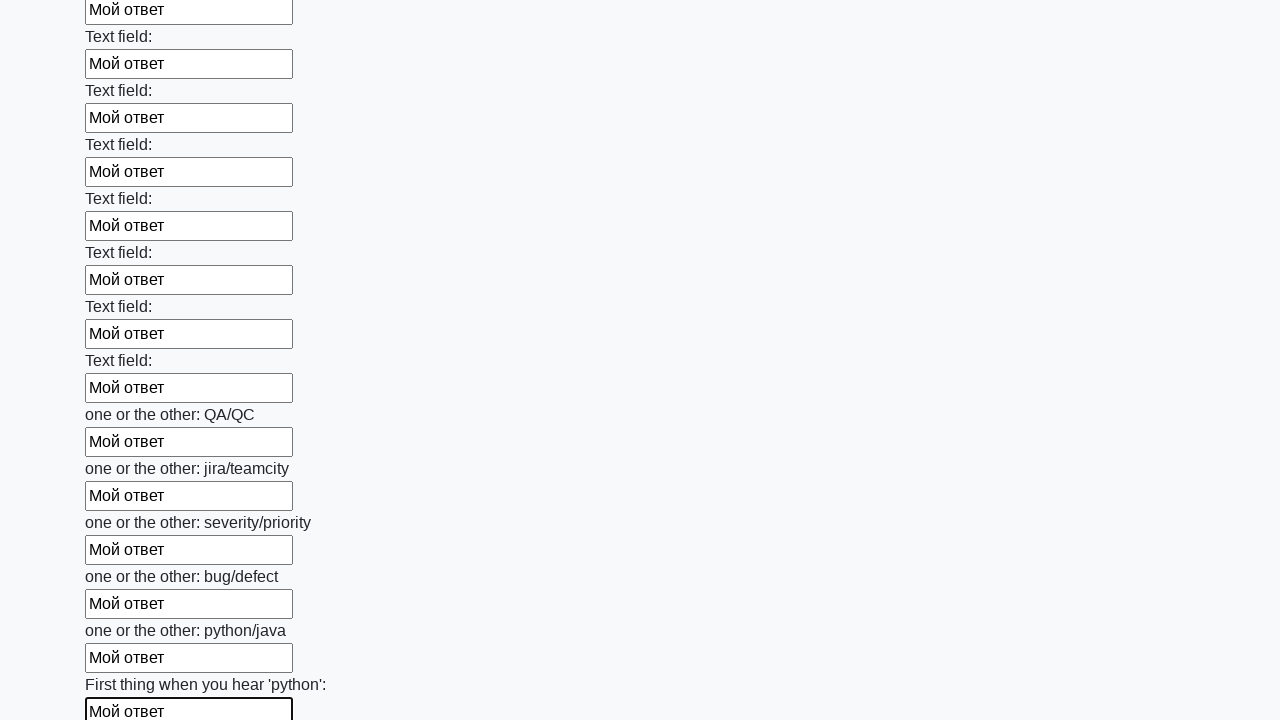

Filled an input field with 'Мой ответ' on input >> nth=93
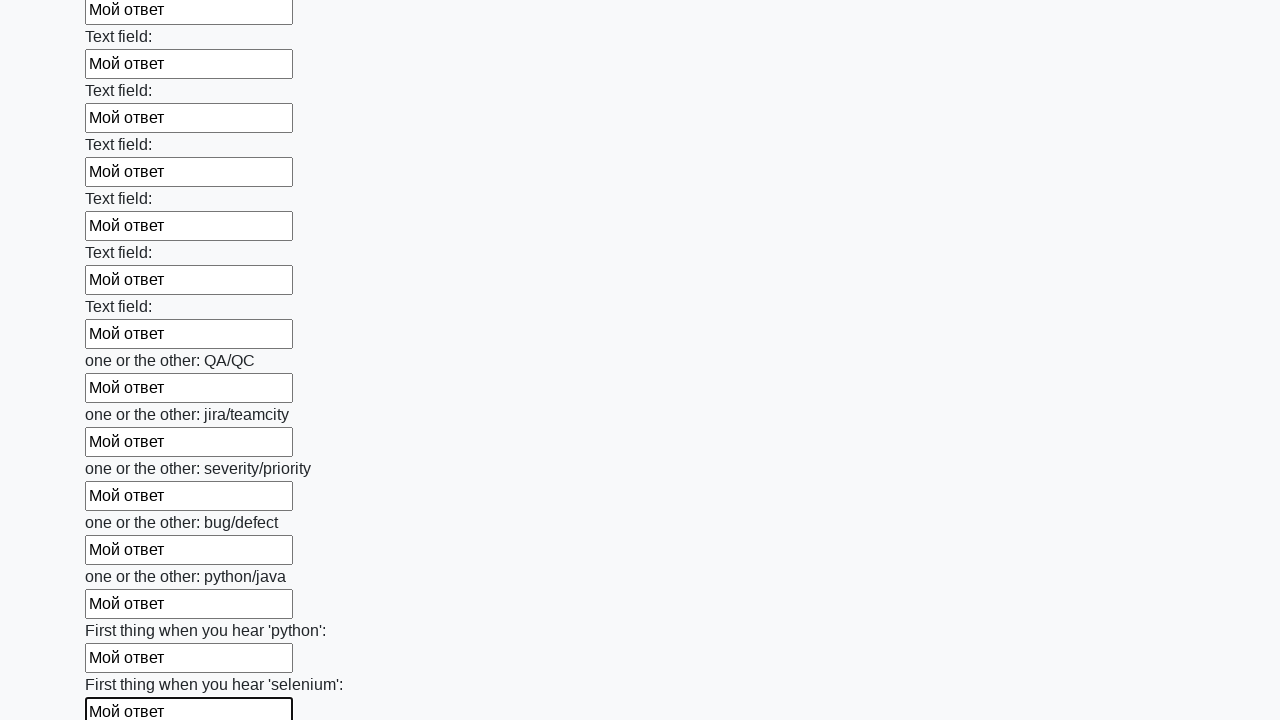

Filled an input field with 'Мой ответ' on input >> nth=94
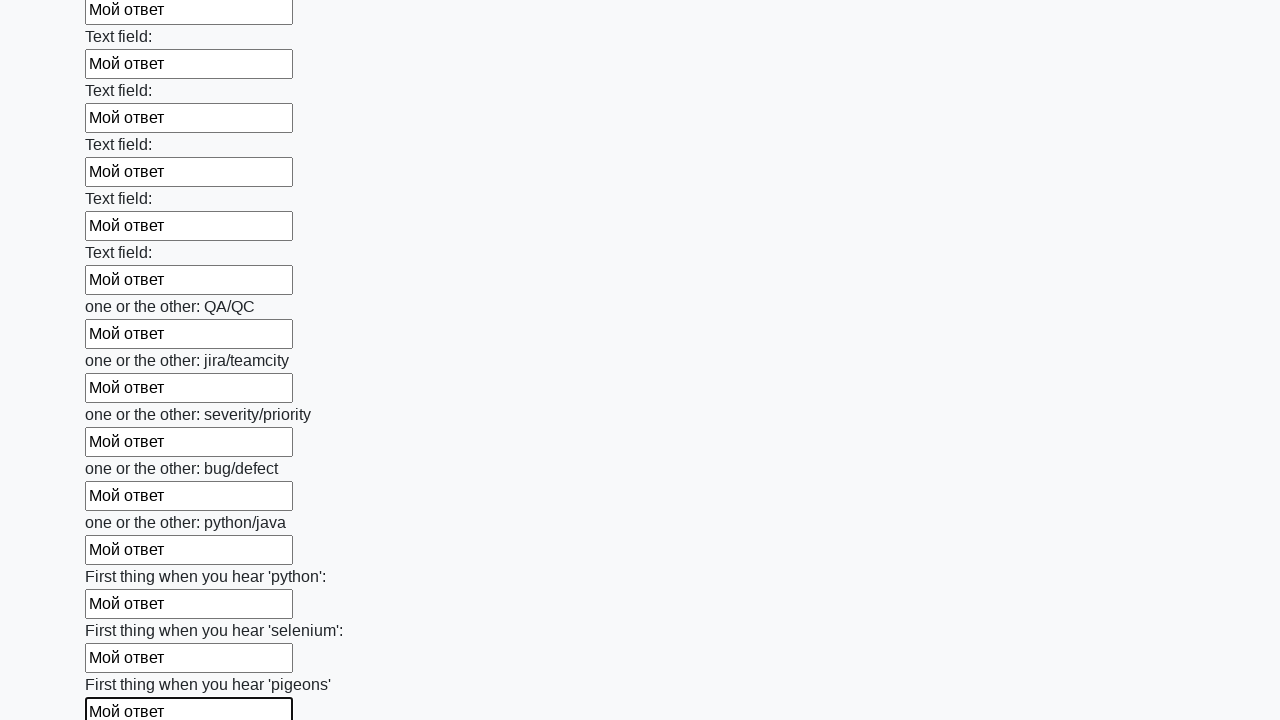

Filled an input field with 'Мой ответ' on input >> nth=95
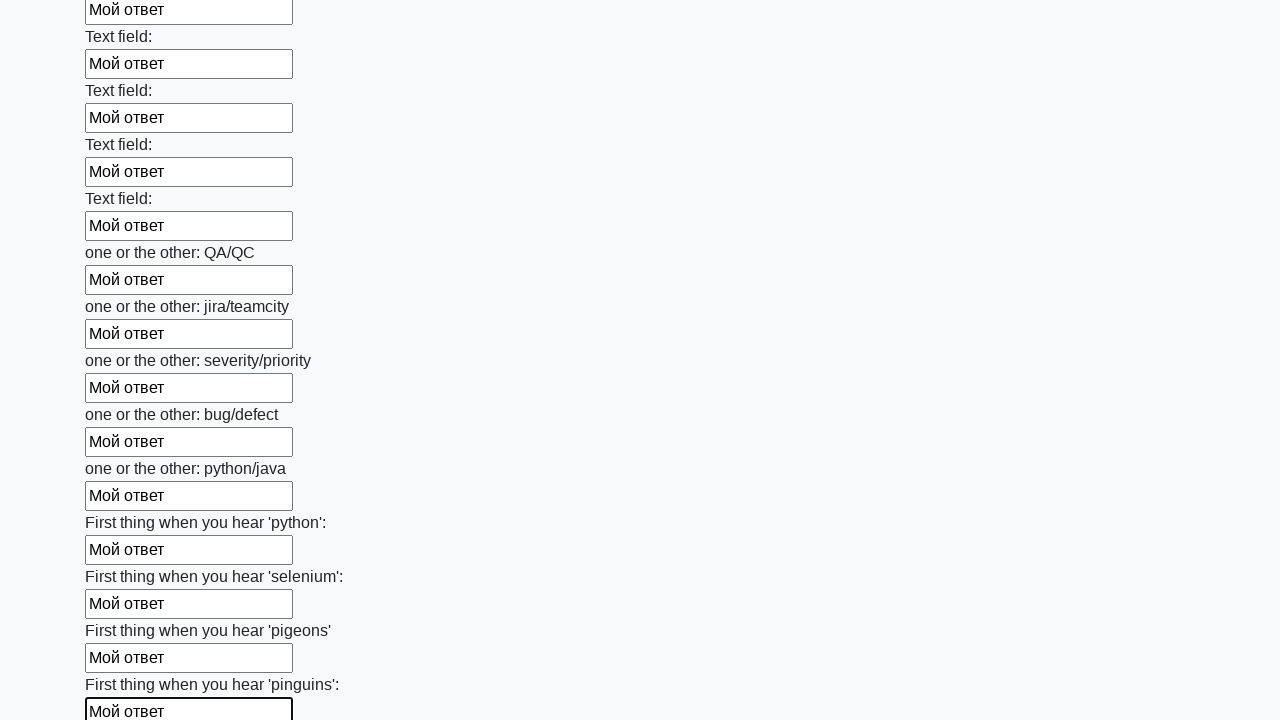

Filled an input field with 'Мой ответ' on input >> nth=96
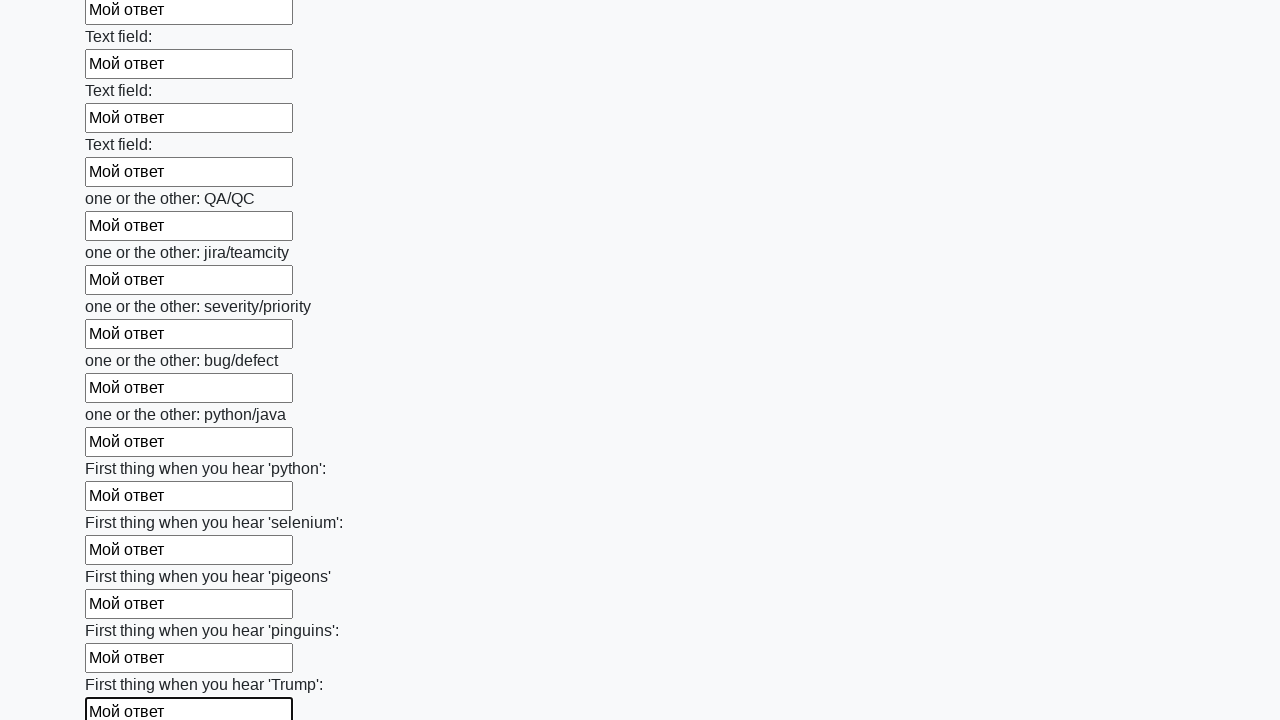

Filled an input field with 'Мой ответ' on input >> nth=97
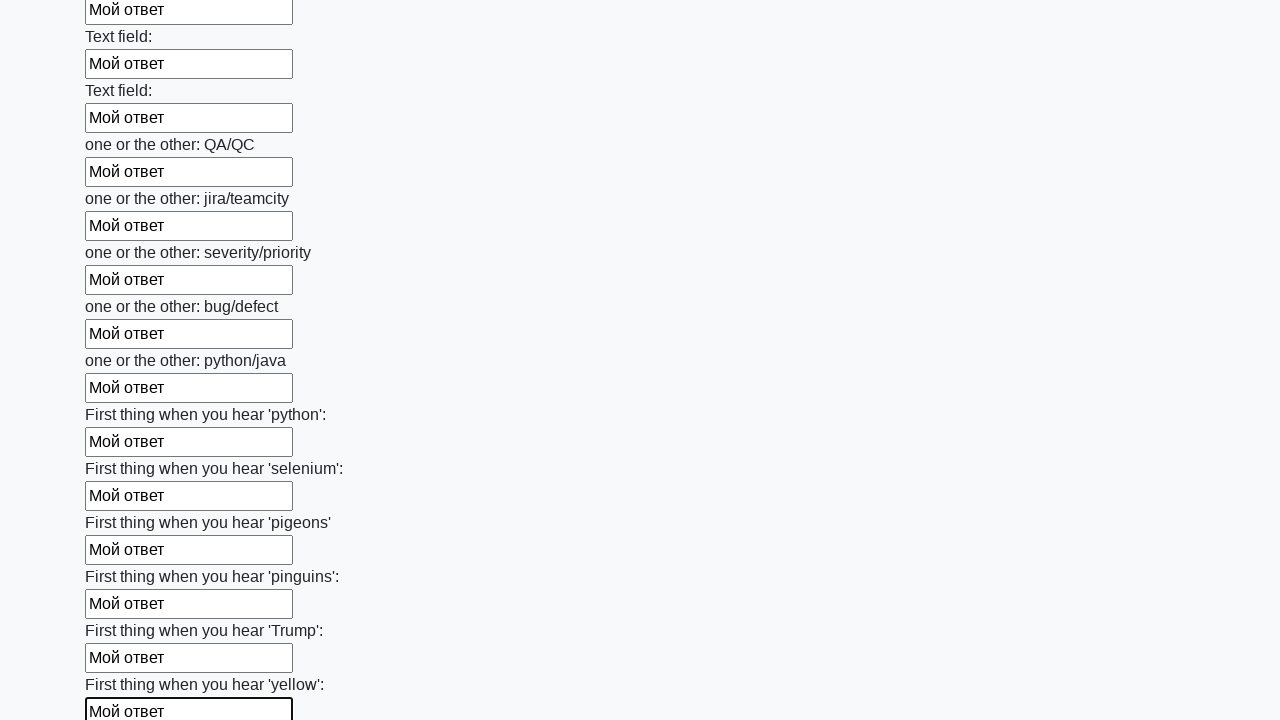

Filled an input field with 'Мой ответ' on input >> nth=98
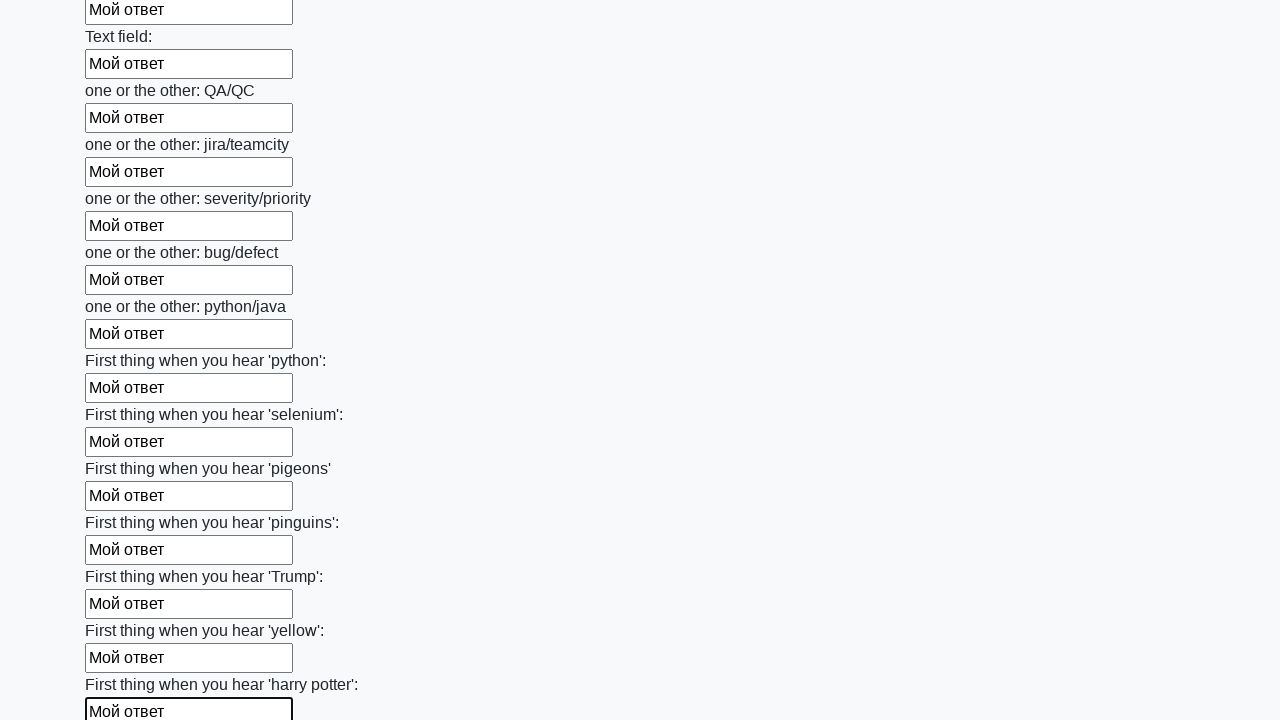

Filled an input field with 'Мой ответ' on input >> nth=99
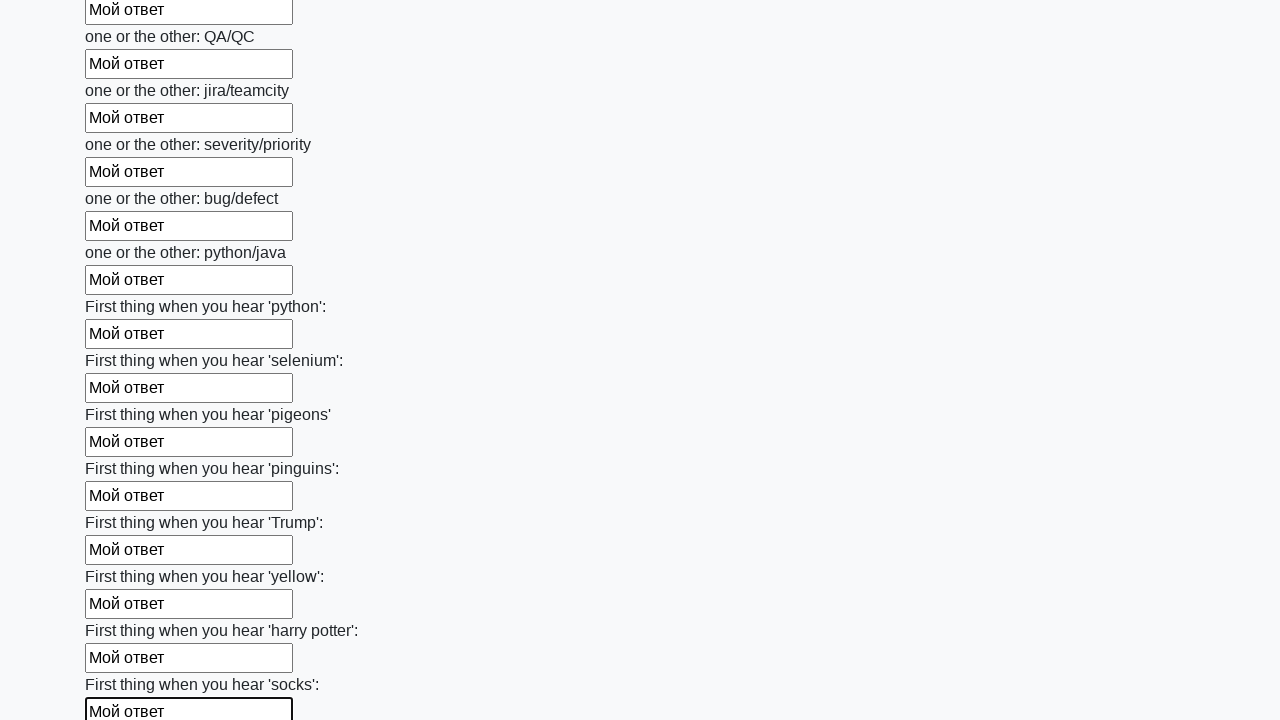

Clicked the submit button to submit the form at (123, 611) on button.btn
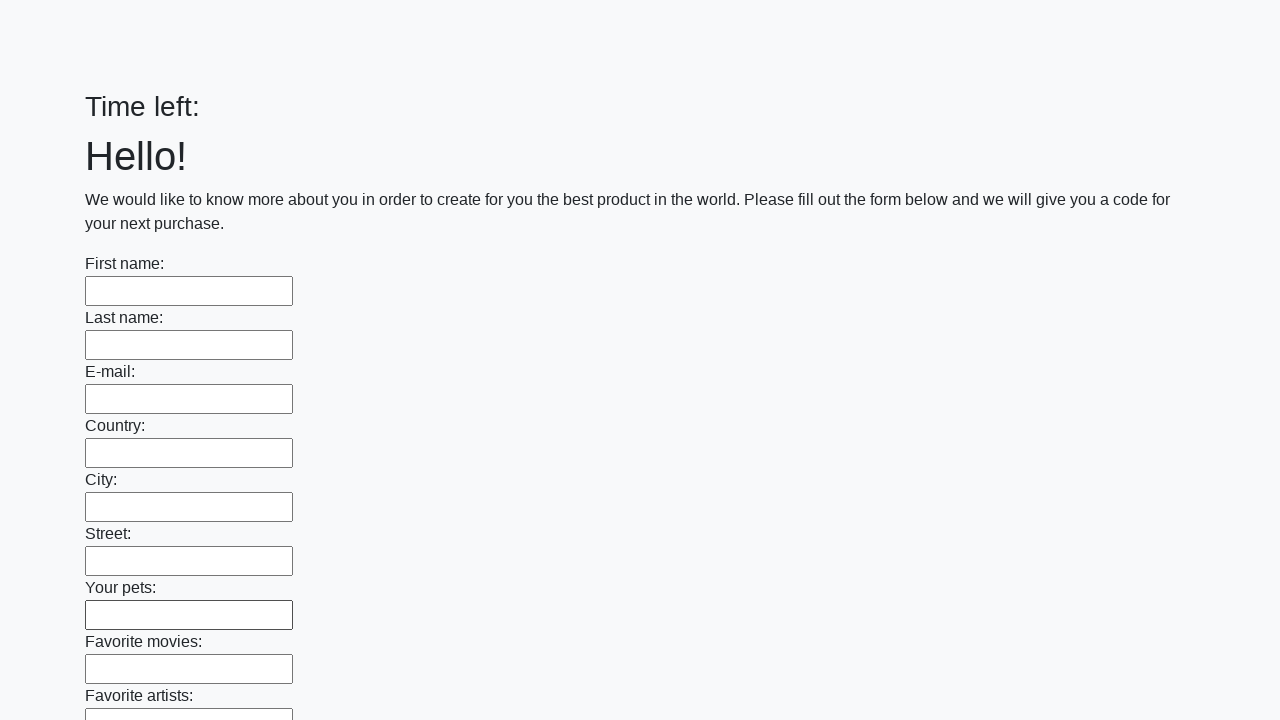

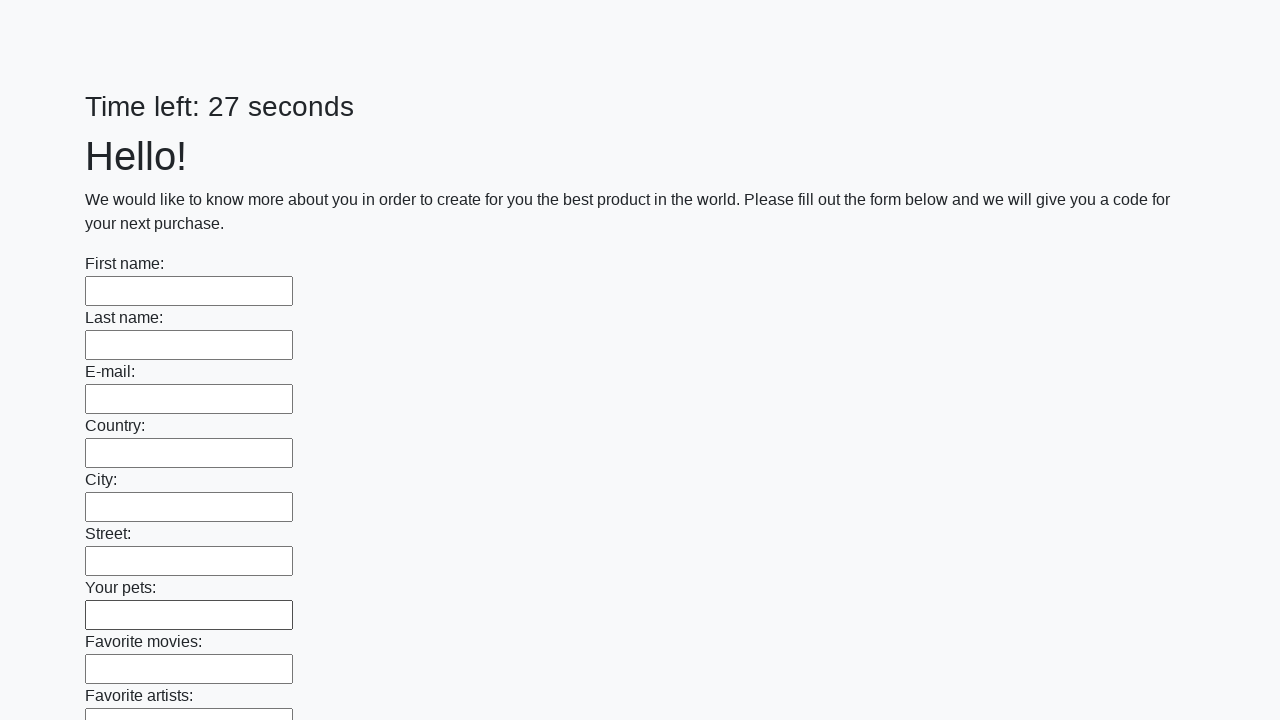